Tests a large form by filling all input fields with a name value and clicking the submit button

Starting URL: http://suninjuly.github.io/huge_form.html

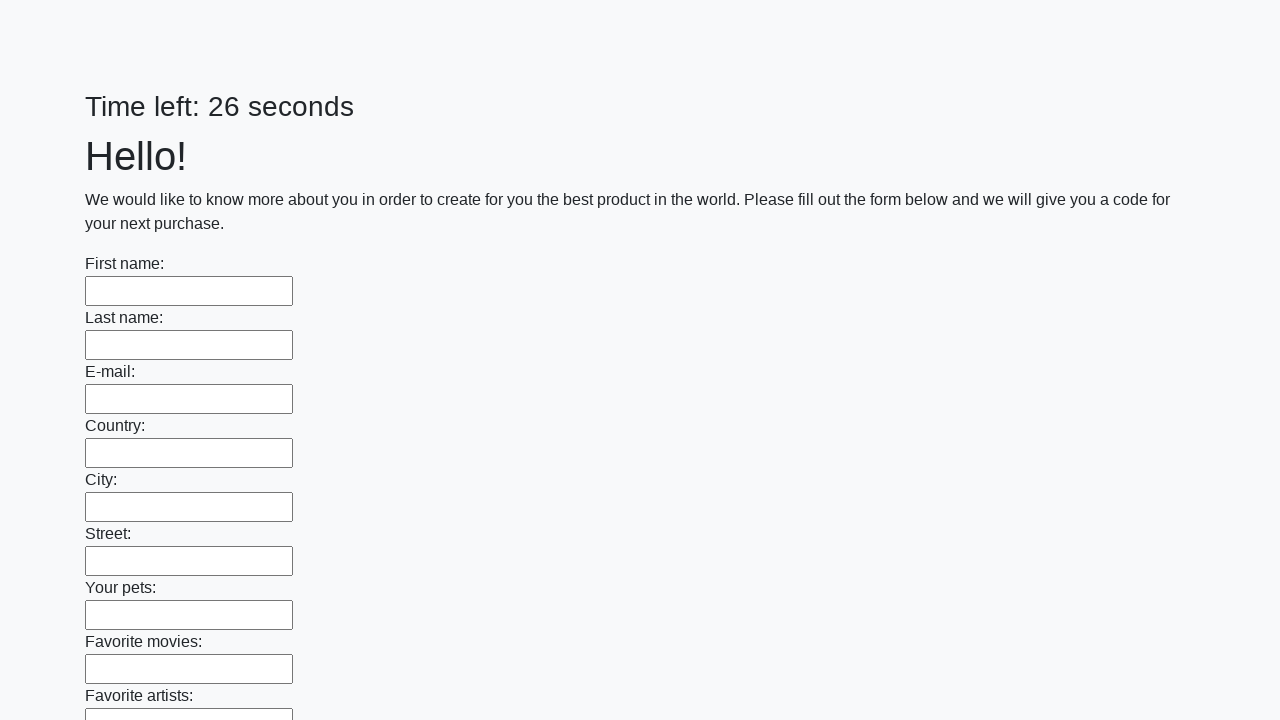

Located all input fields on the huge form
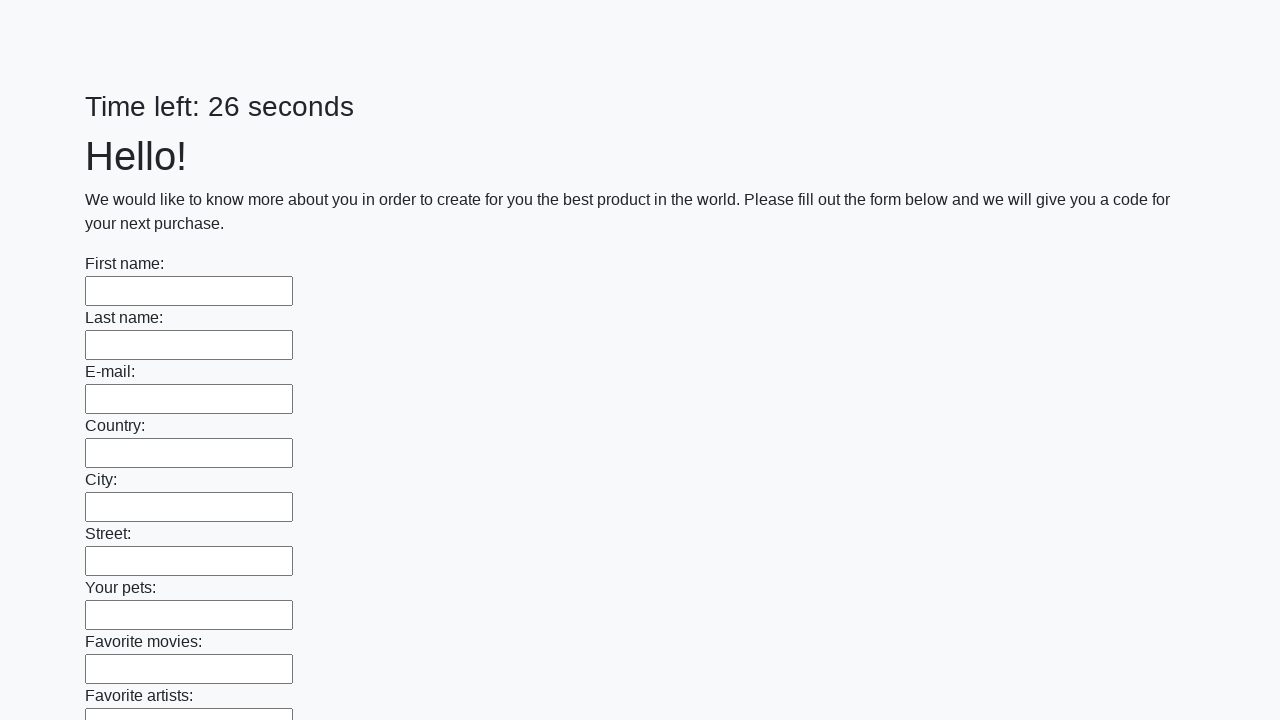

Filled an input field with 'Denis' on input >> nth=0
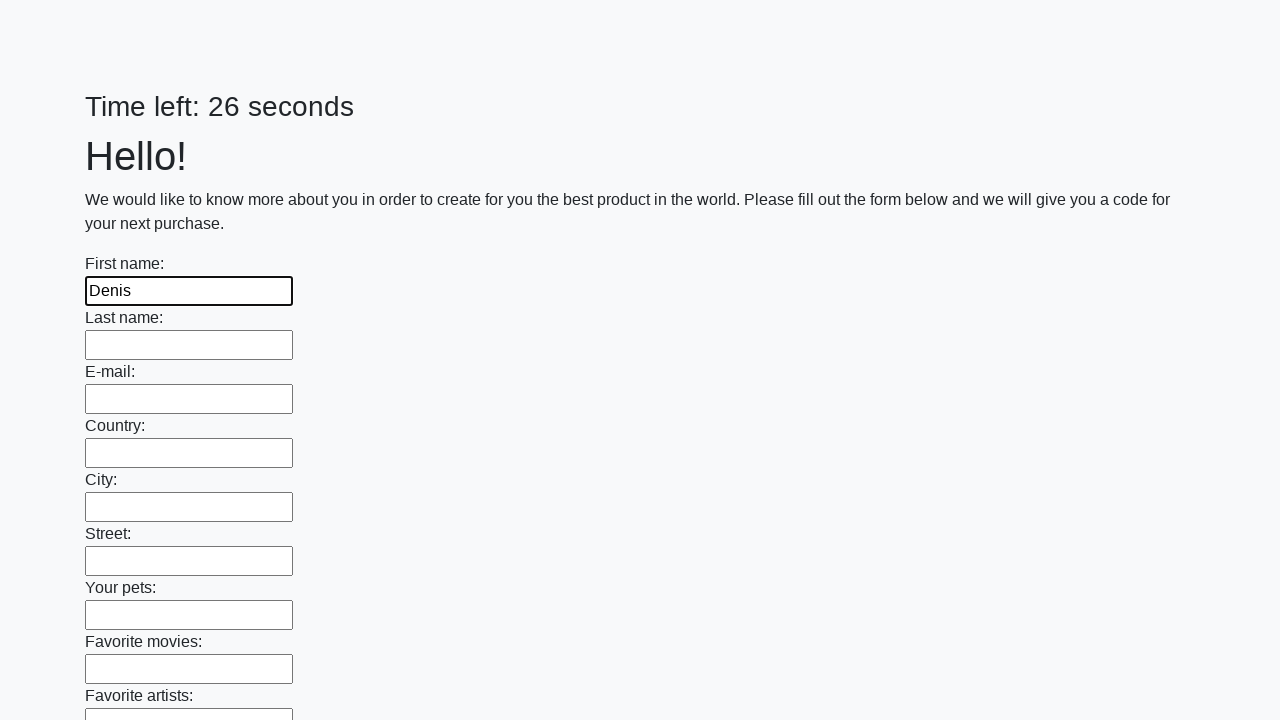

Filled an input field with 'Denis' on input >> nth=1
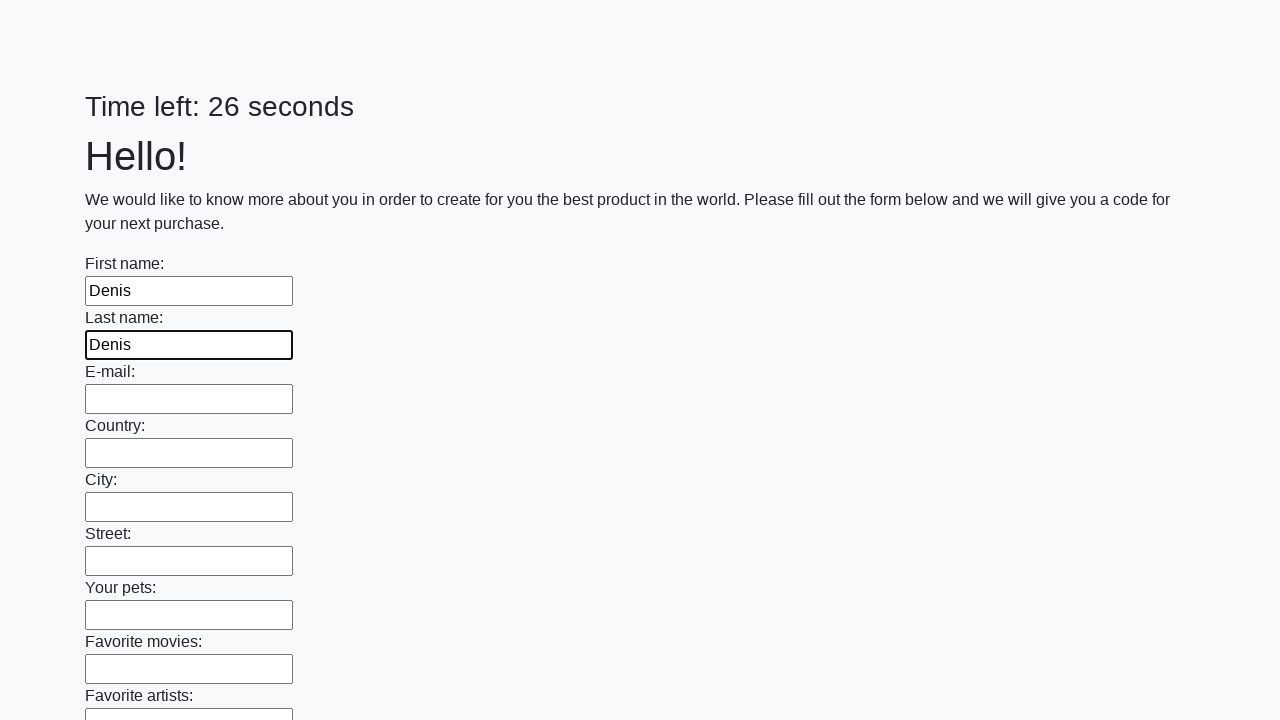

Filled an input field with 'Denis' on input >> nth=2
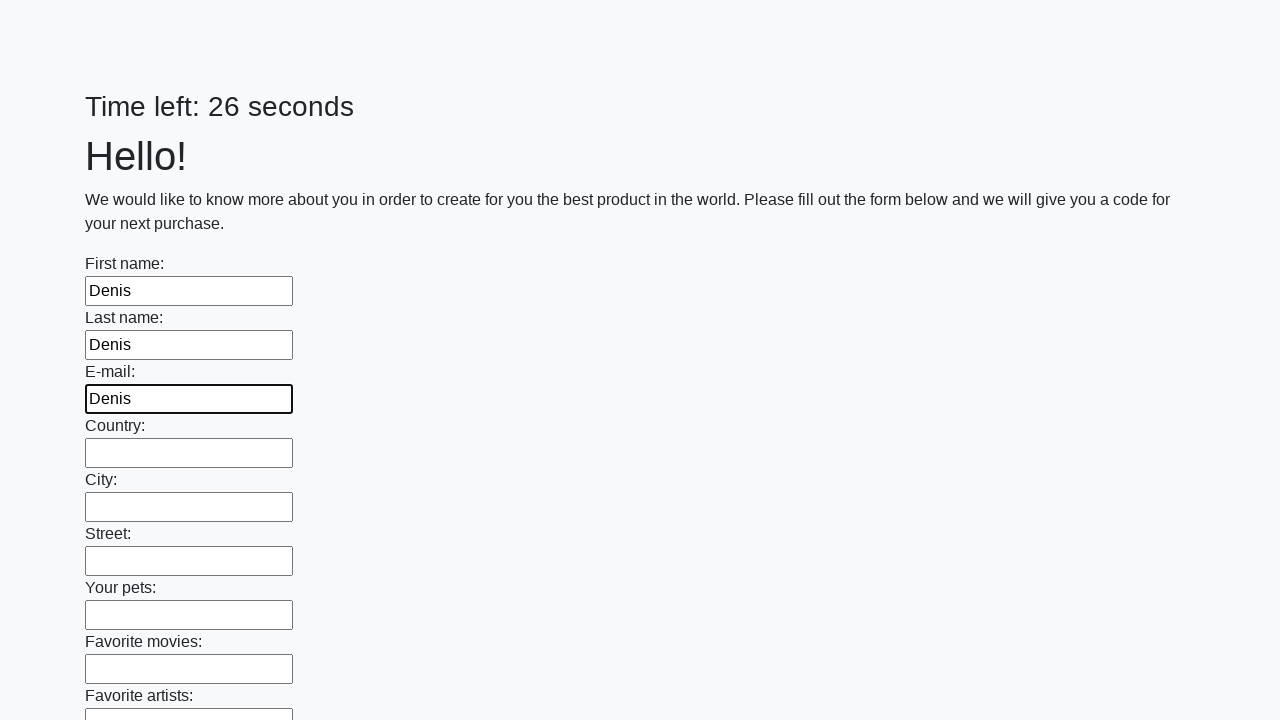

Filled an input field with 'Denis' on input >> nth=3
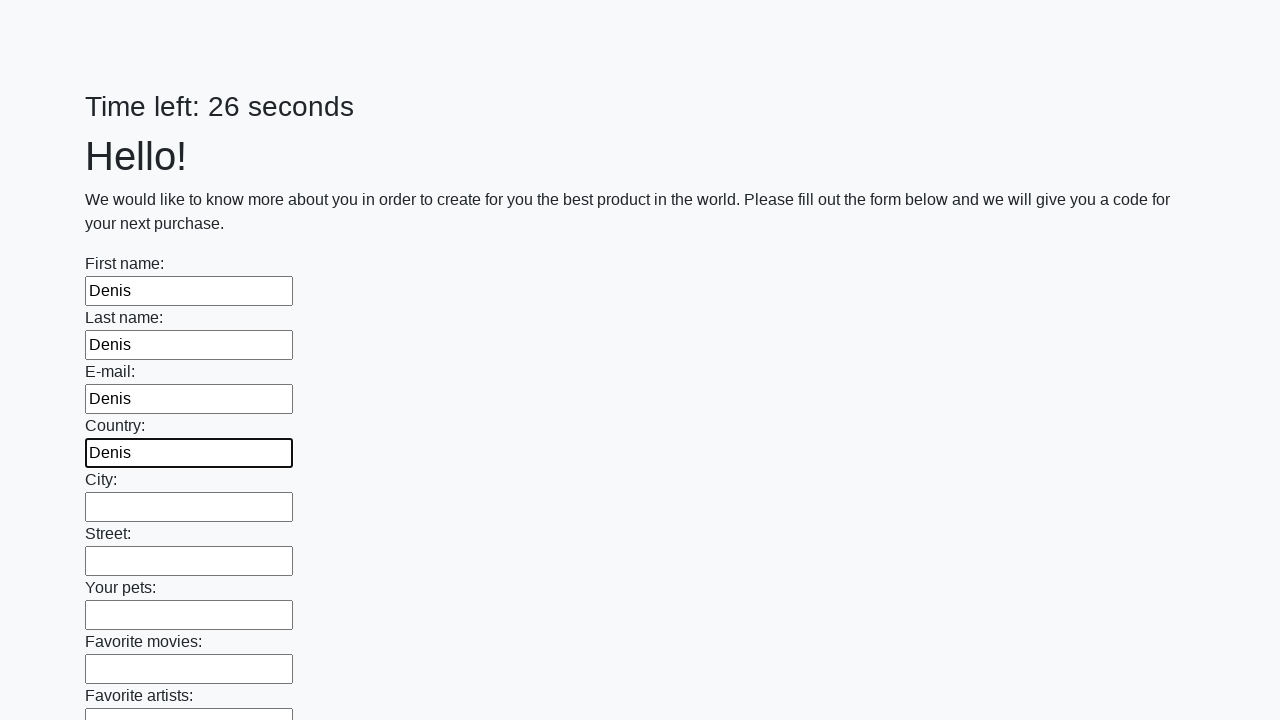

Filled an input field with 'Denis' on input >> nth=4
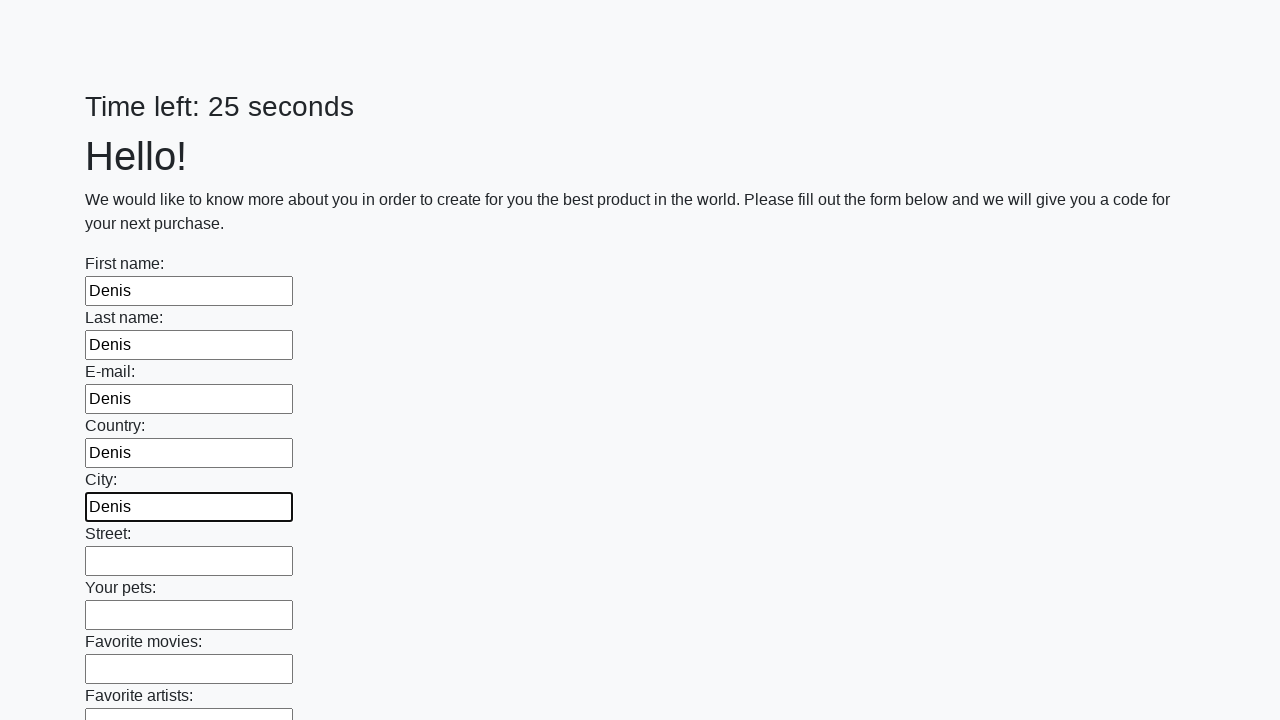

Filled an input field with 'Denis' on input >> nth=5
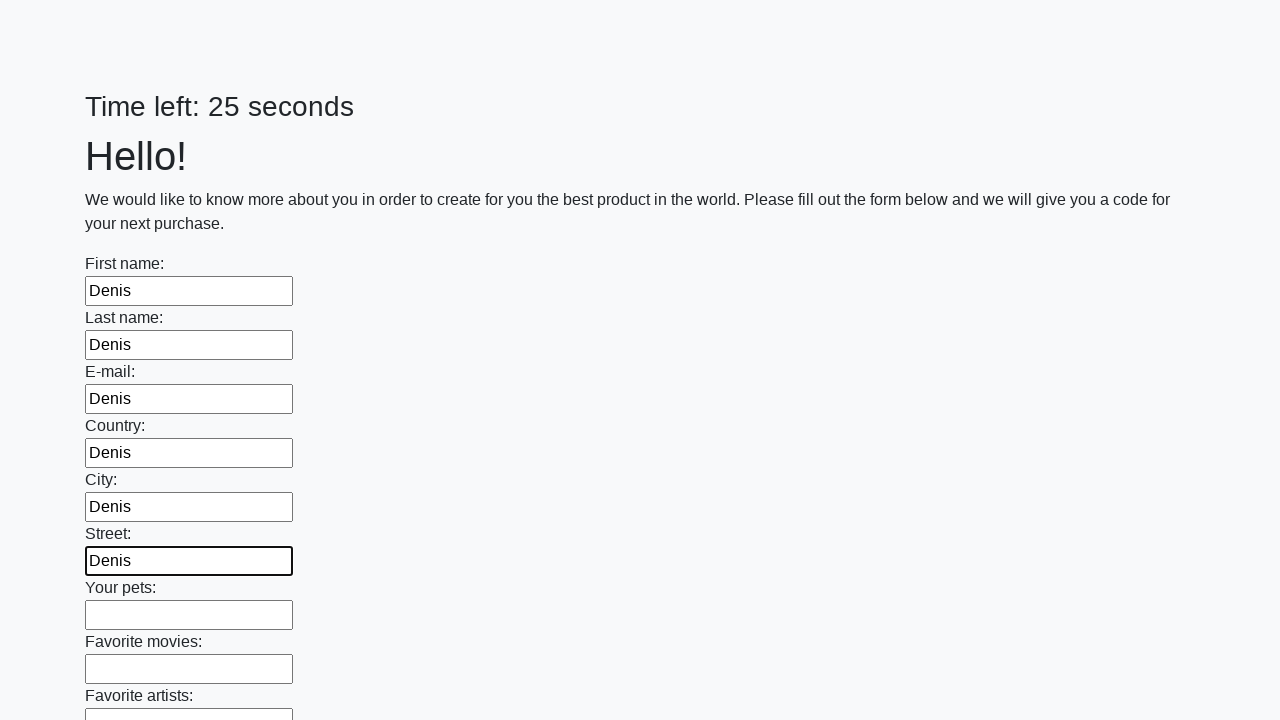

Filled an input field with 'Denis' on input >> nth=6
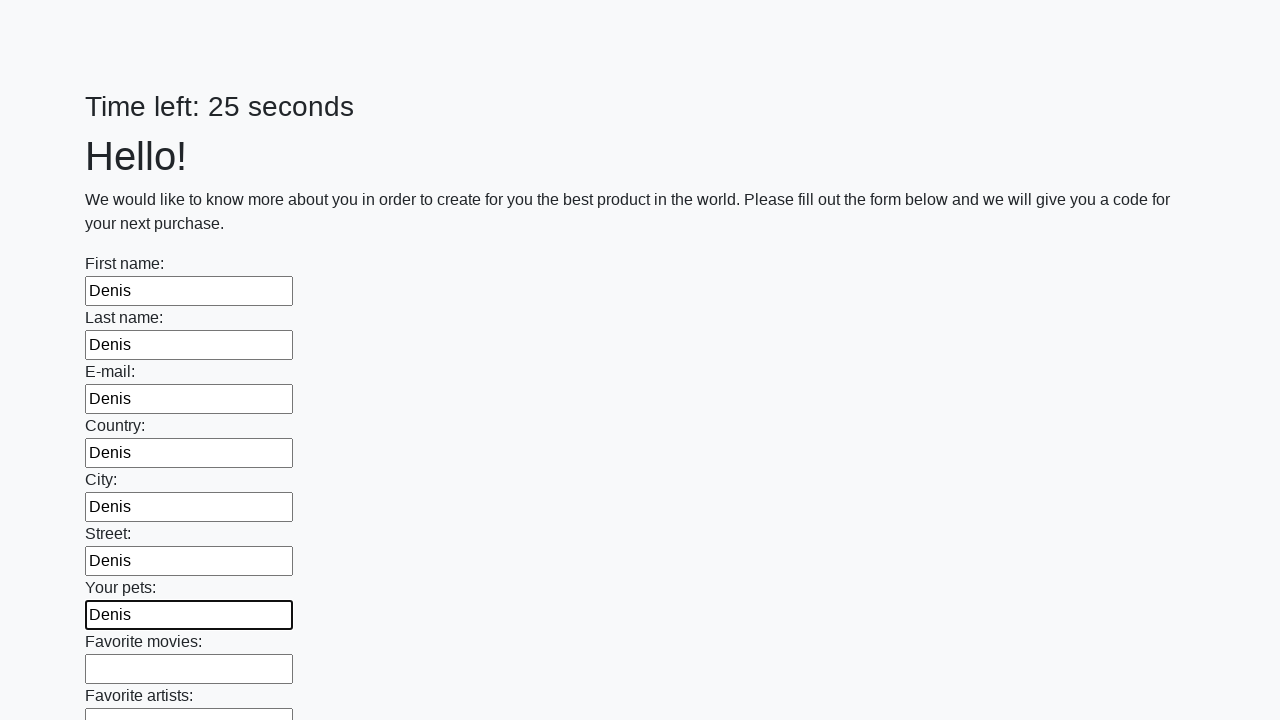

Filled an input field with 'Denis' on input >> nth=7
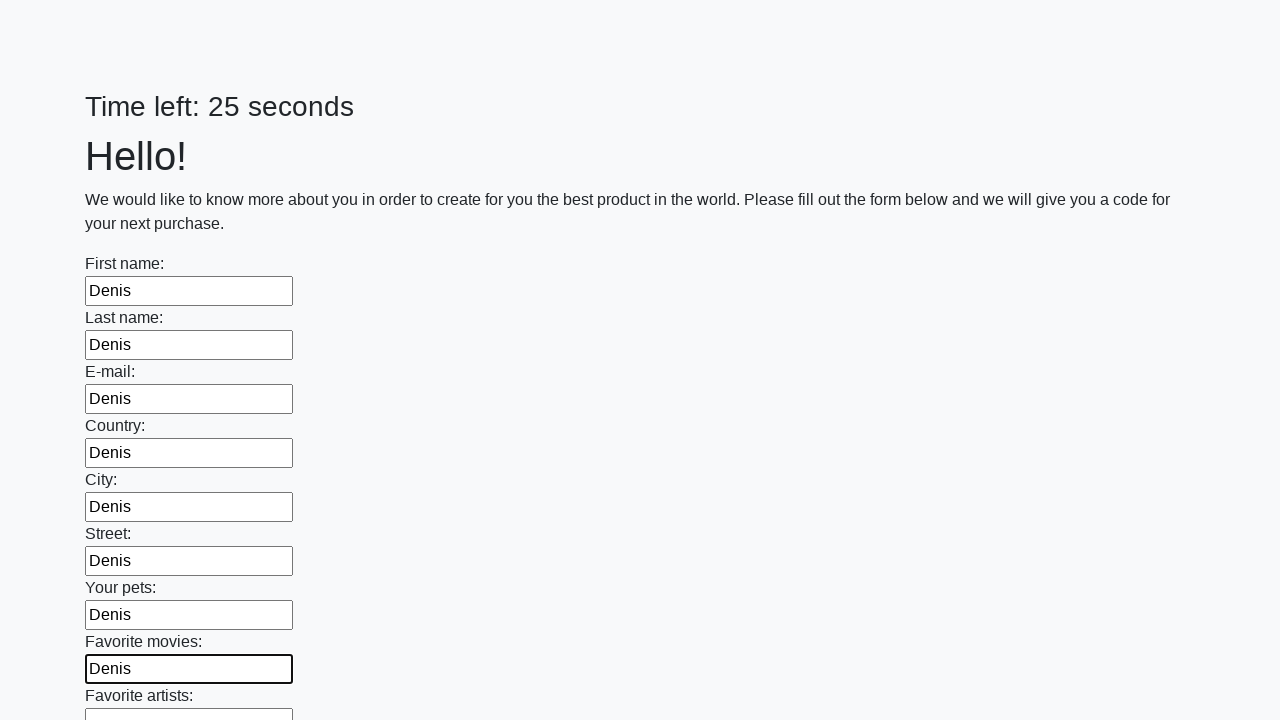

Filled an input field with 'Denis' on input >> nth=8
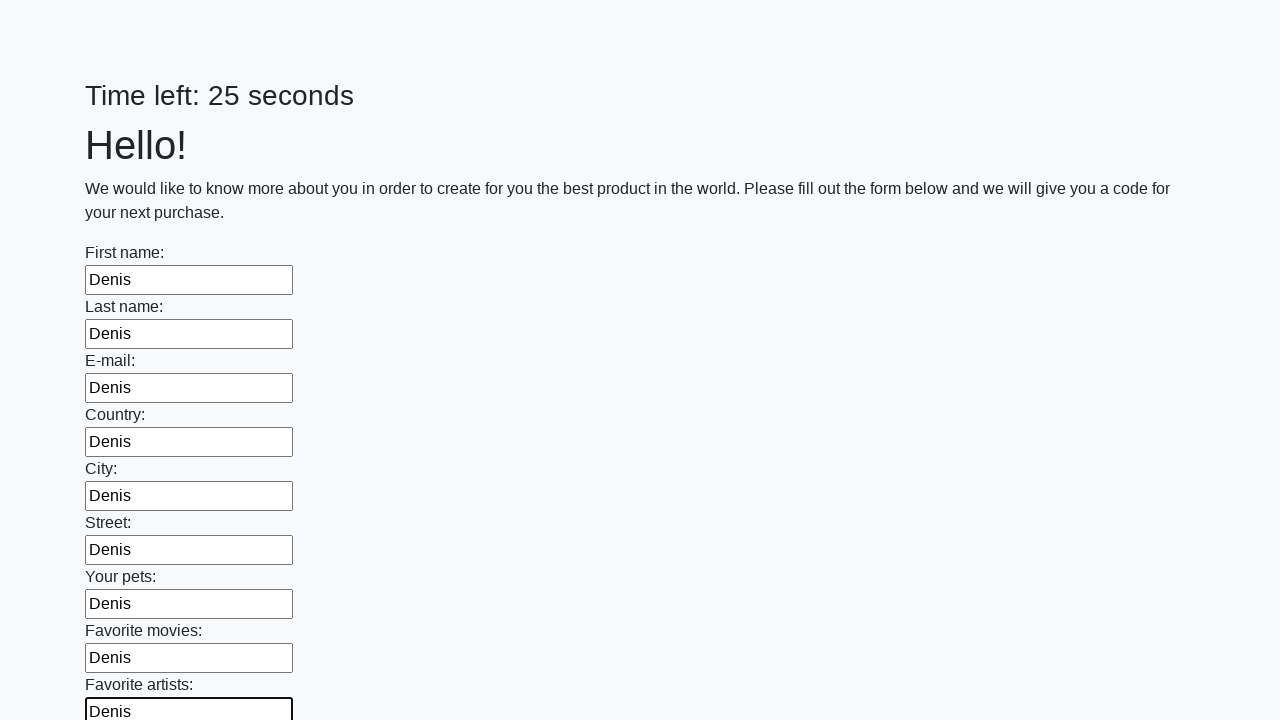

Filled an input field with 'Denis' on input >> nth=9
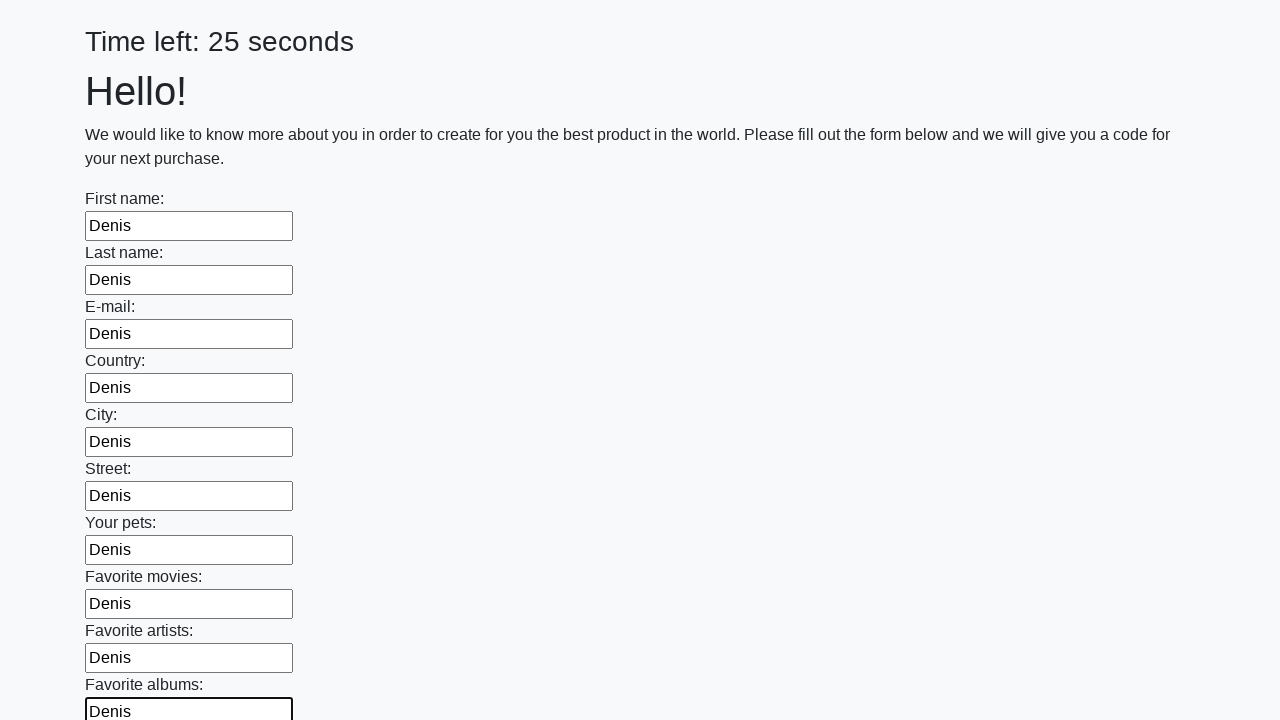

Filled an input field with 'Denis' on input >> nth=10
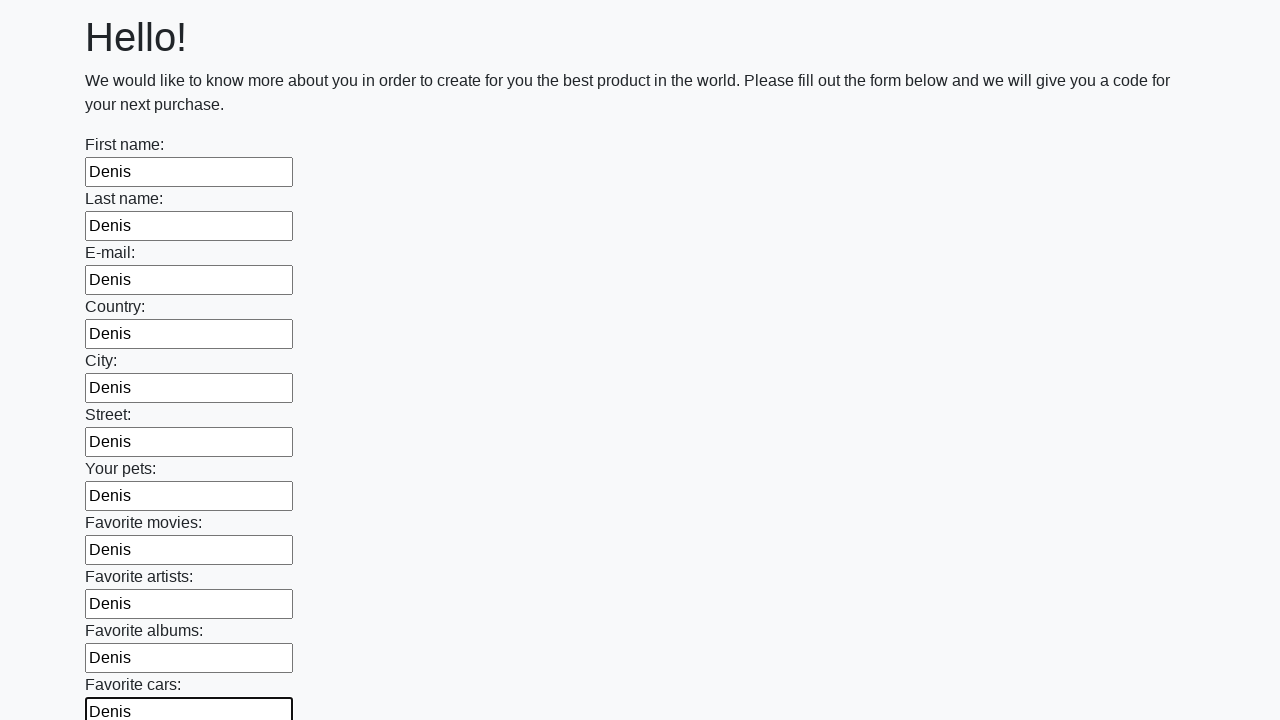

Filled an input field with 'Denis' on input >> nth=11
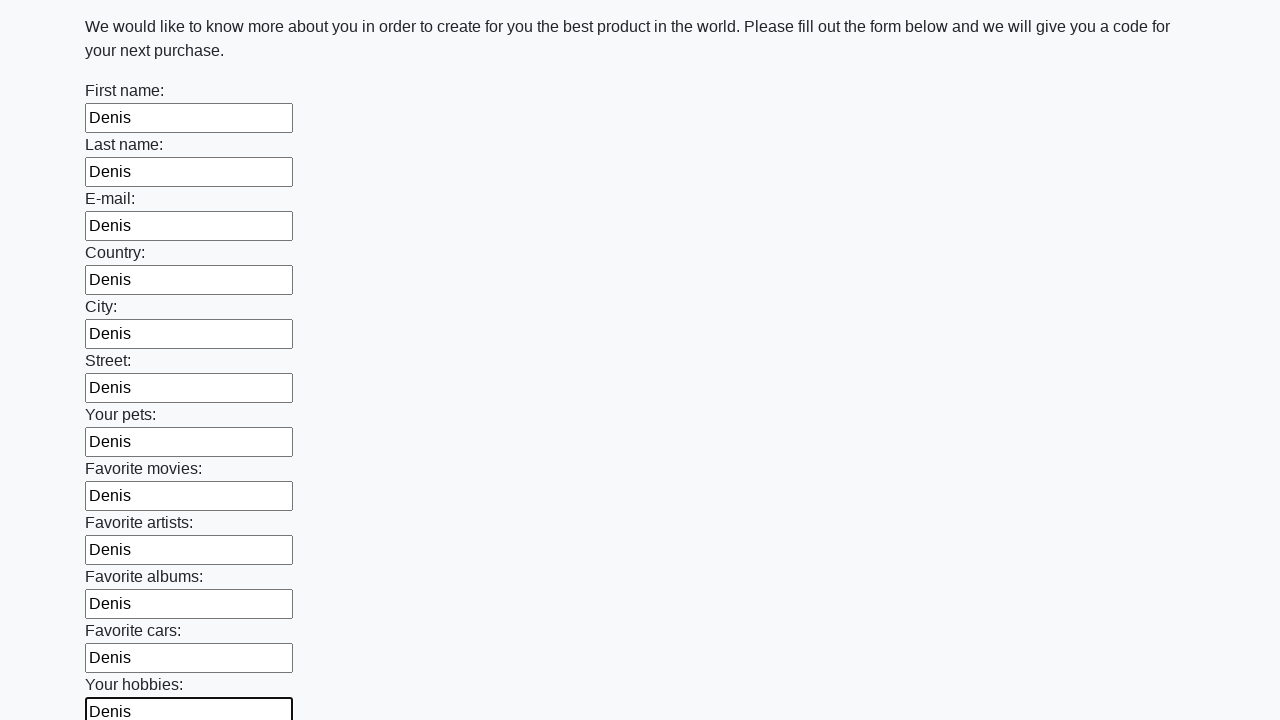

Filled an input field with 'Denis' on input >> nth=12
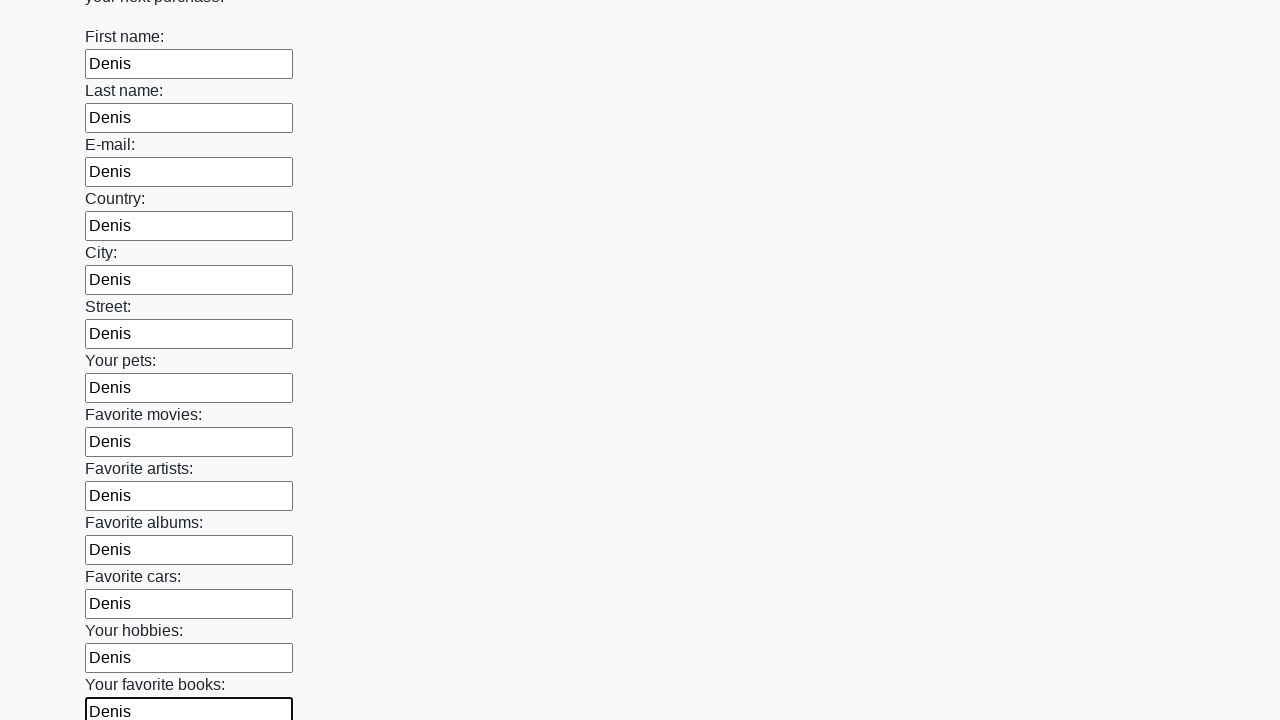

Filled an input field with 'Denis' on input >> nth=13
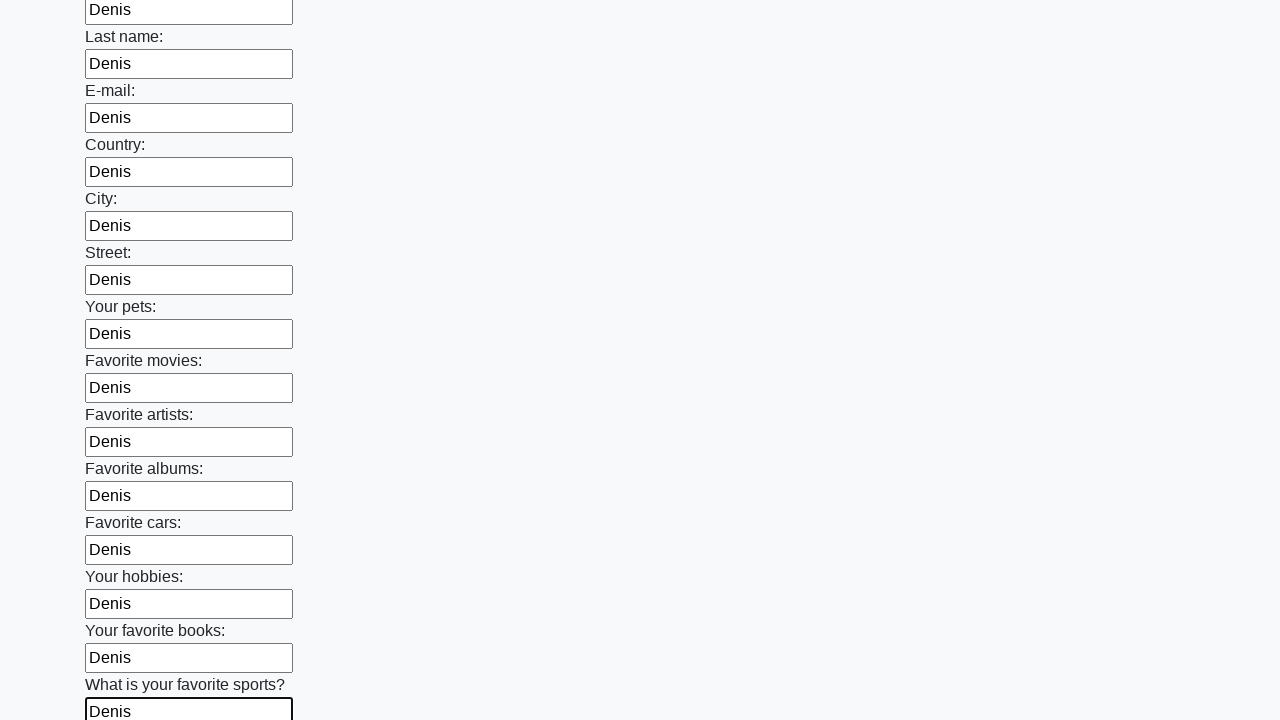

Filled an input field with 'Denis' on input >> nth=14
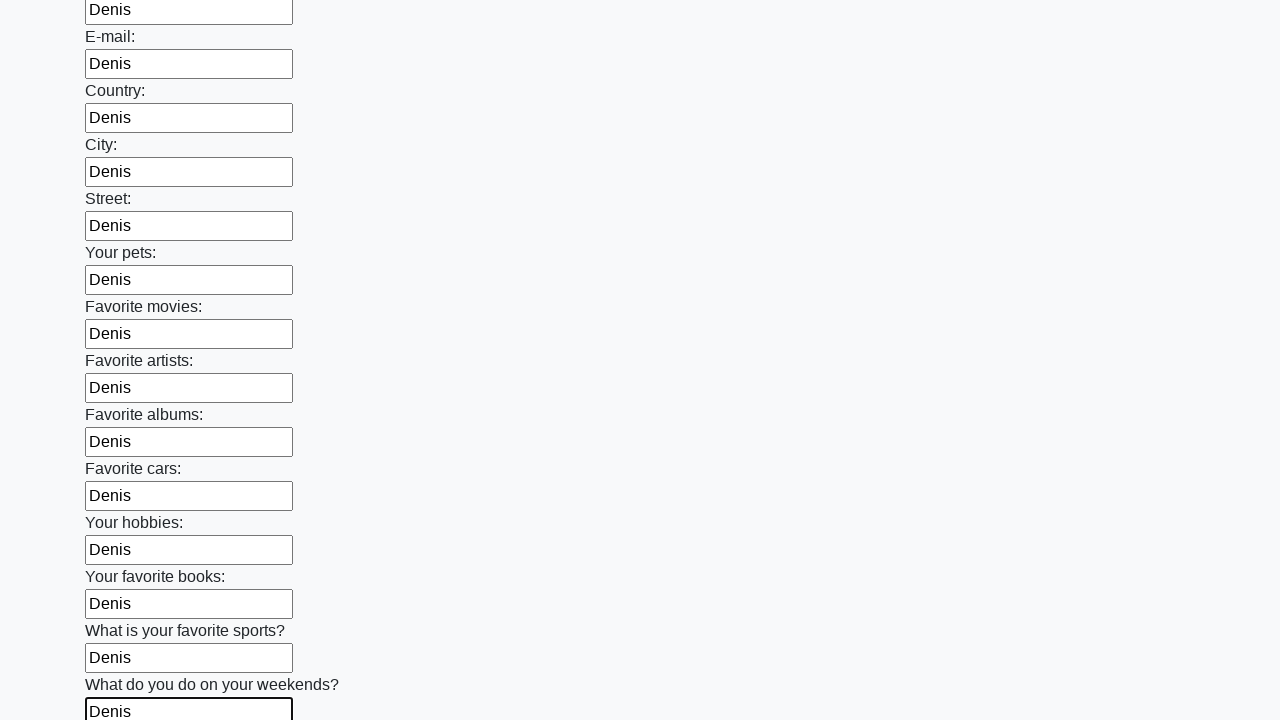

Filled an input field with 'Denis' on input >> nth=15
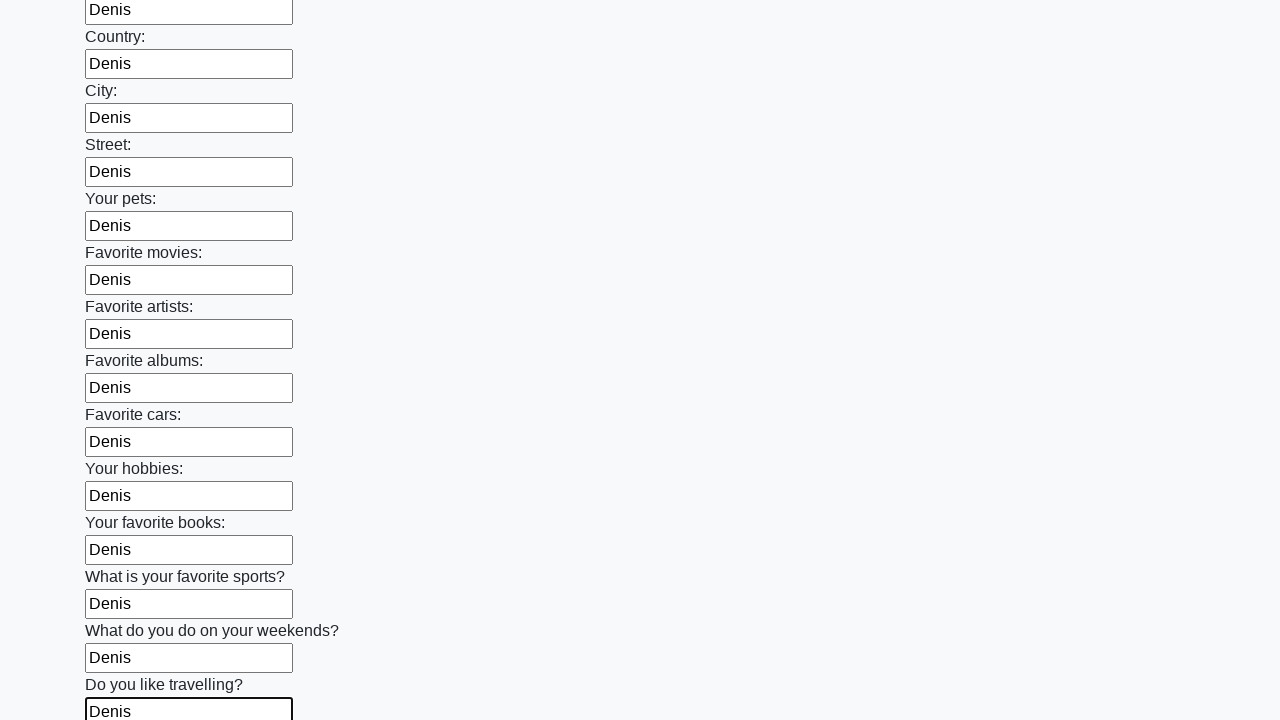

Filled an input field with 'Denis' on input >> nth=16
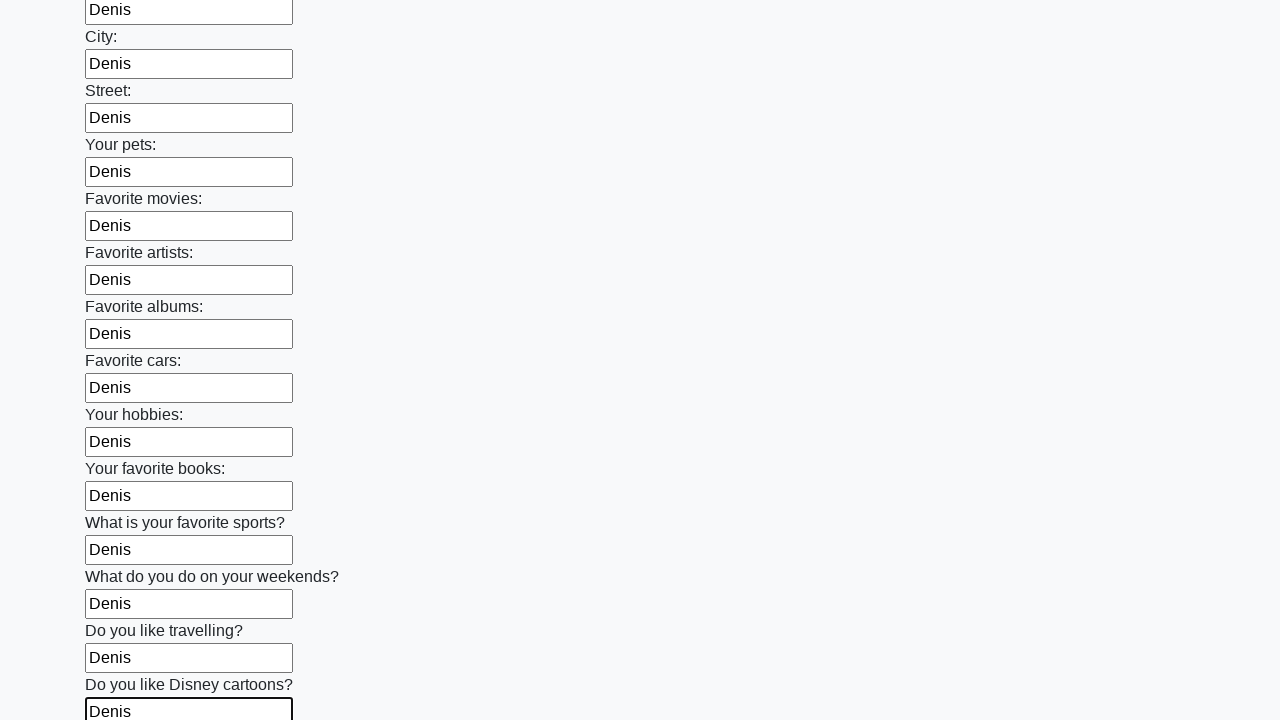

Filled an input field with 'Denis' on input >> nth=17
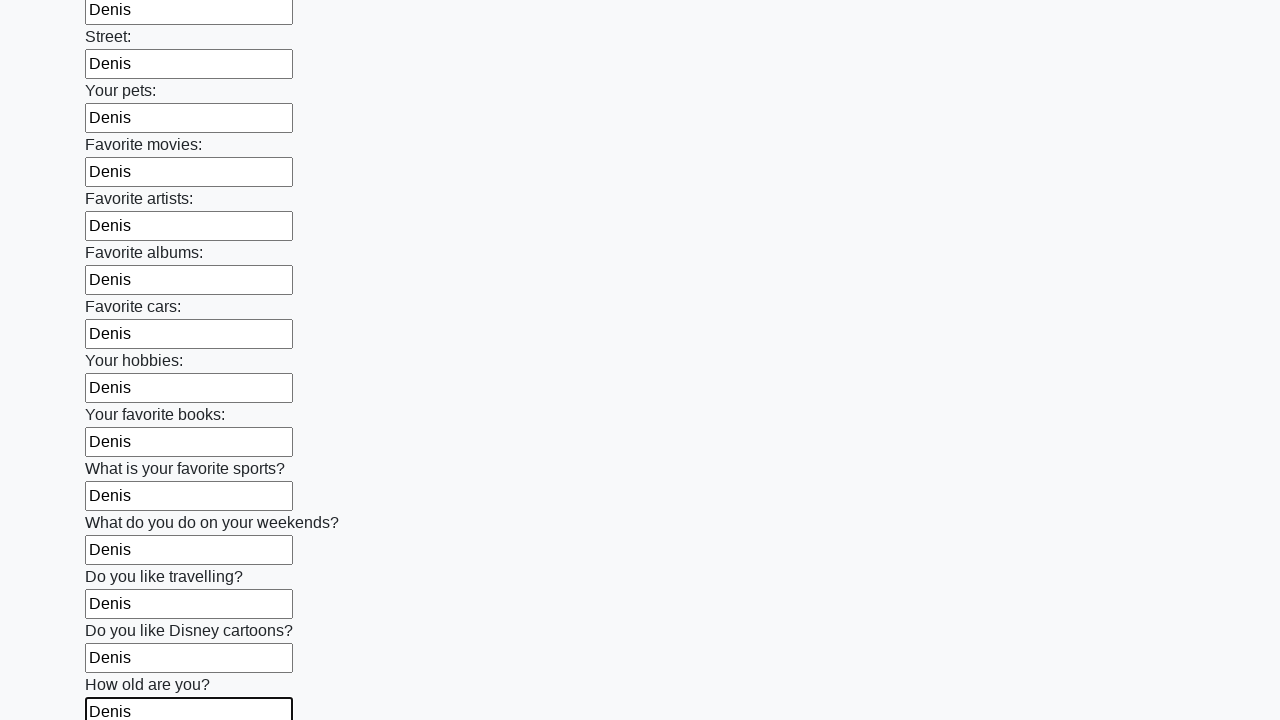

Filled an input field with 'Denis' on input >> nth=18
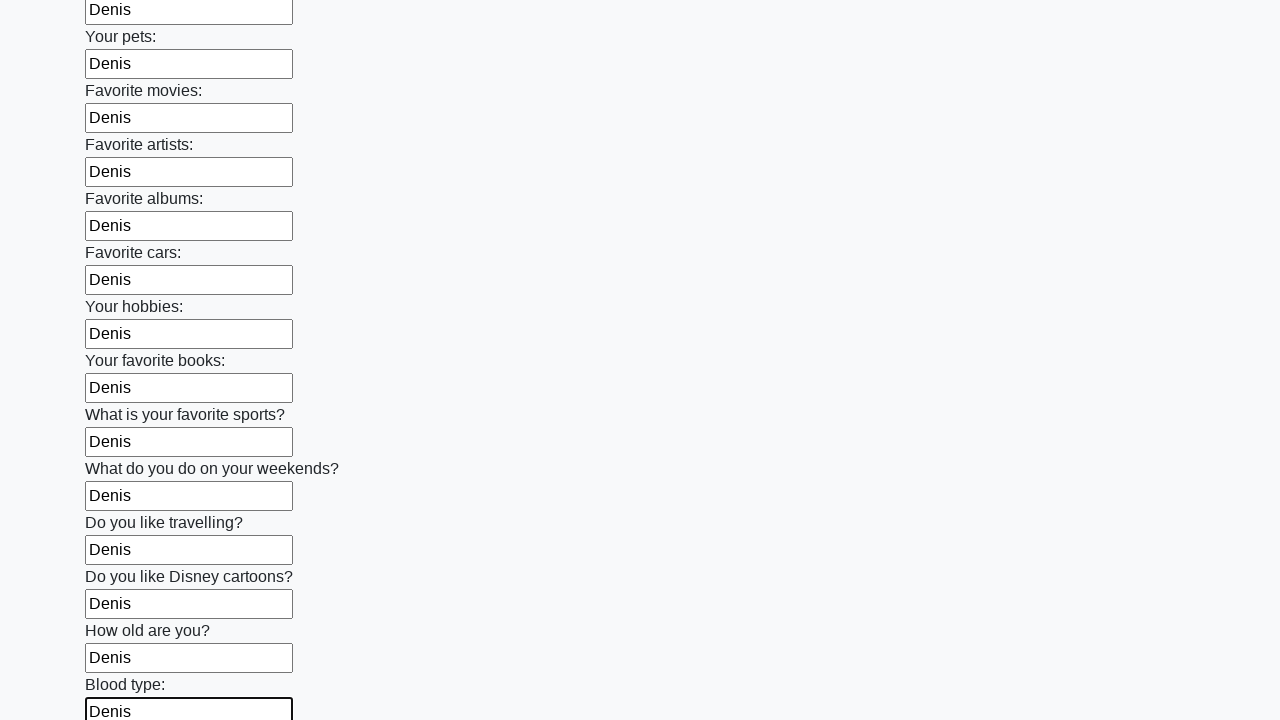

Filled an input field with 'Denis' on input >> nth=19
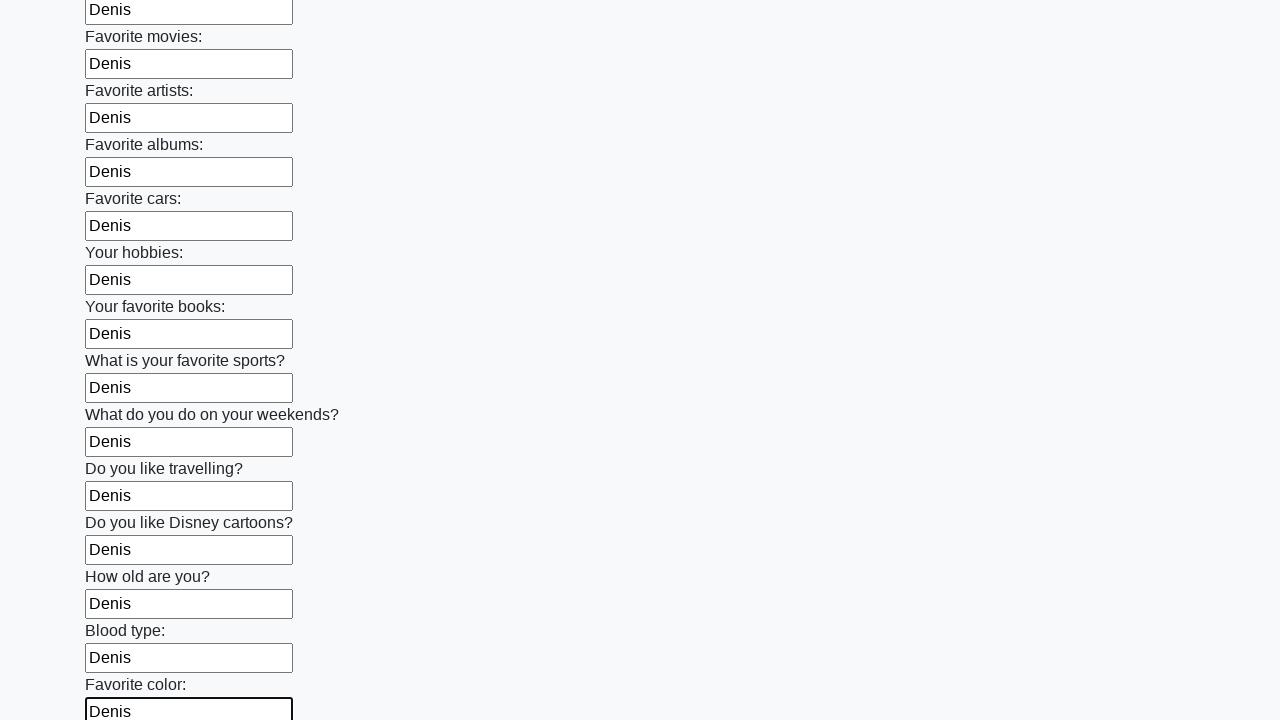

Filled an input field with 'Denis' on input >> nth=20
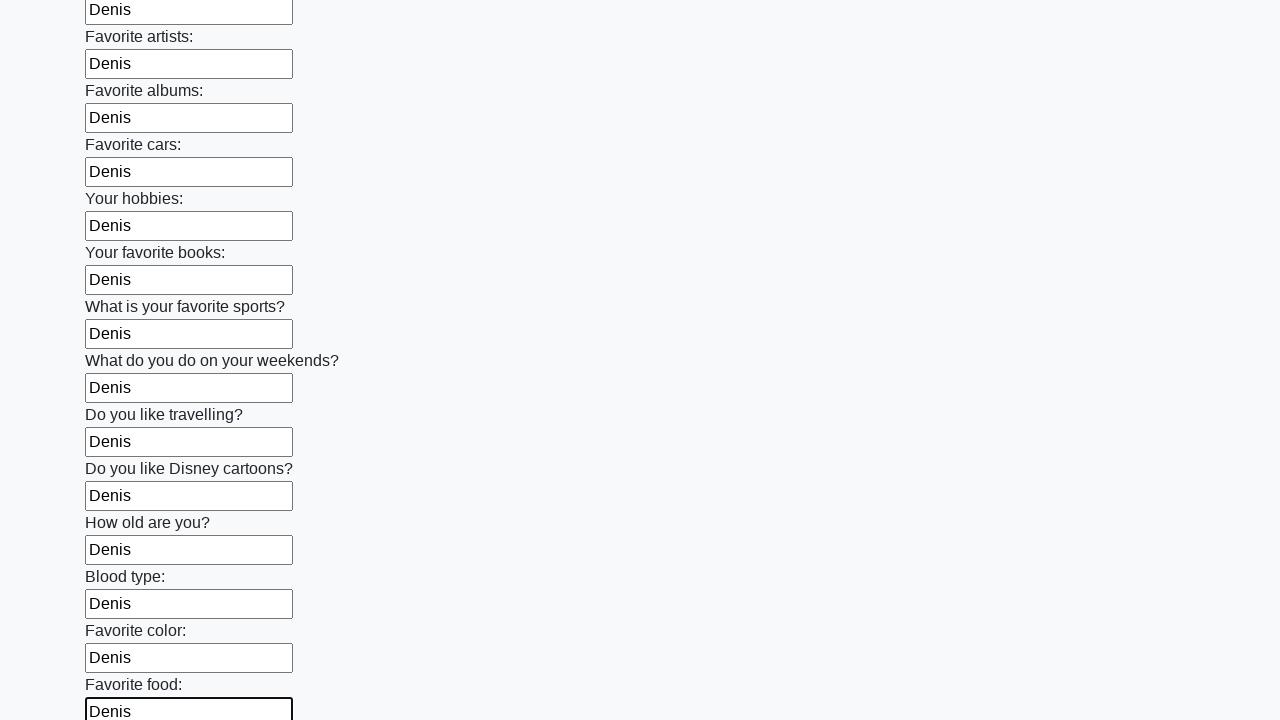

Filled an input field with 'Denis' on input >> nth=21
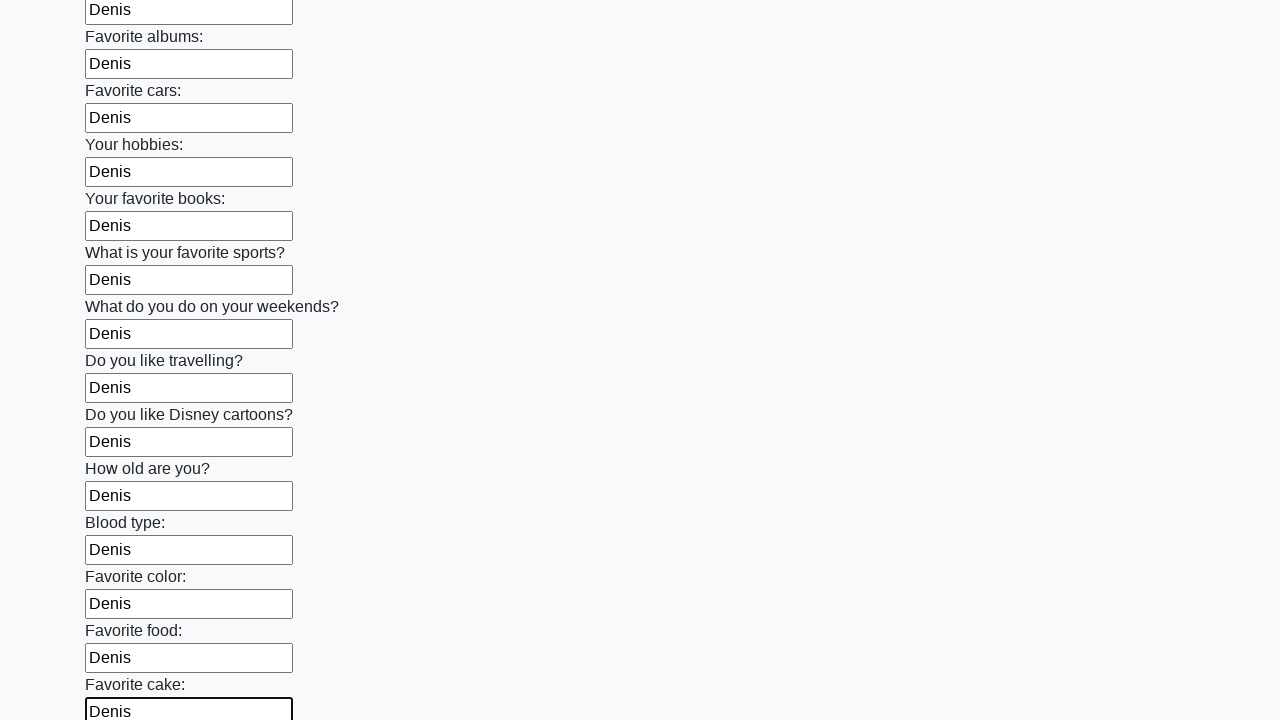

Filled an input field with 'Denis' on input >> nth=22
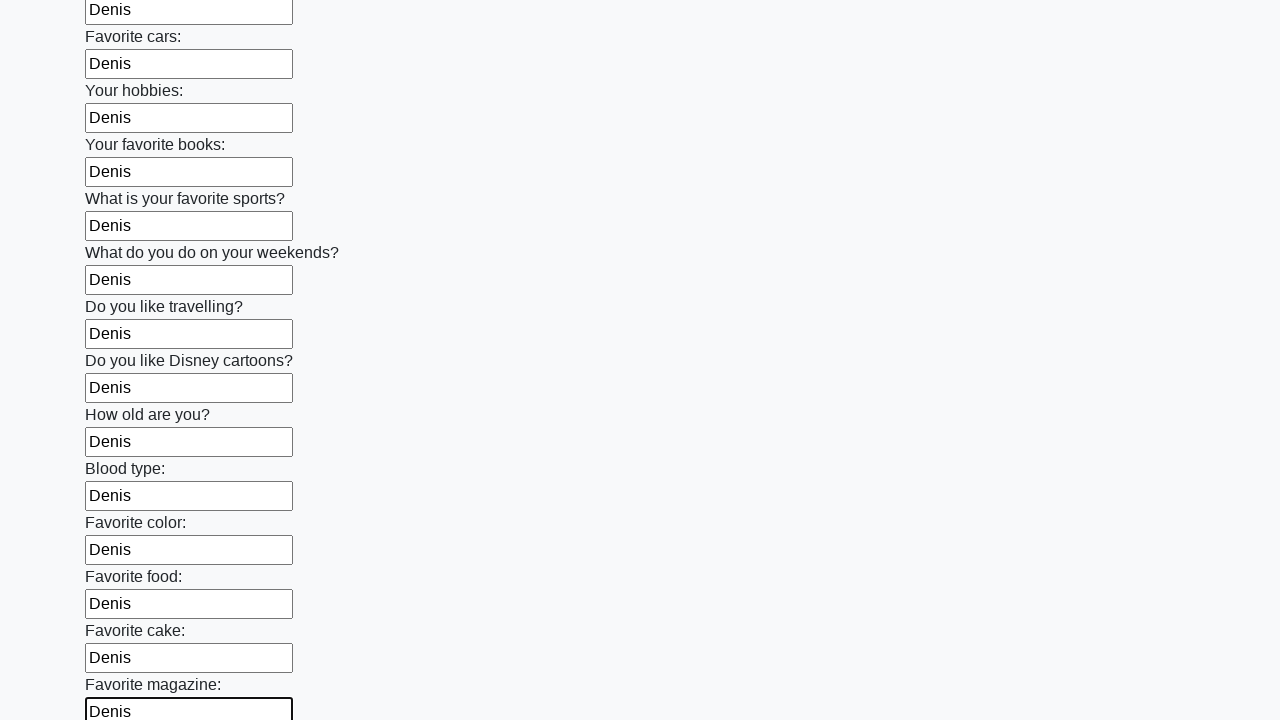

Filled an input field with 'Denis' on input >> nth=23
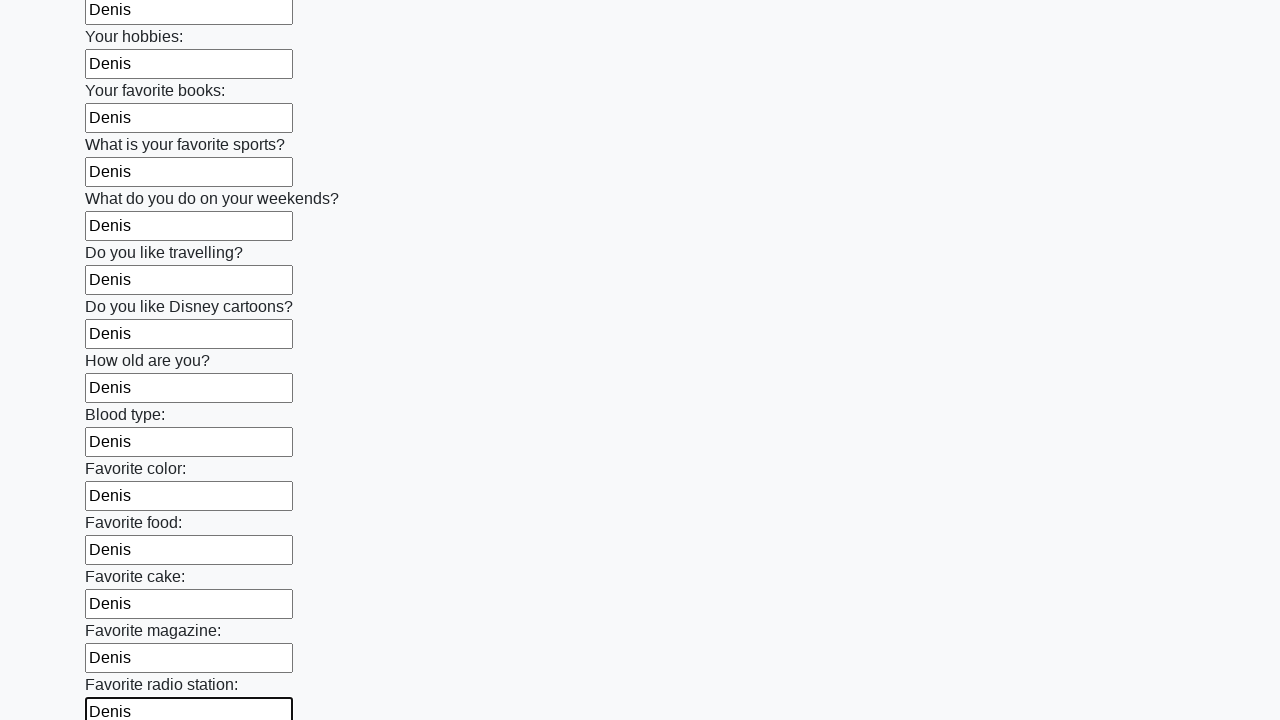

Filled an input field with 'Denis' on input >> nth=24
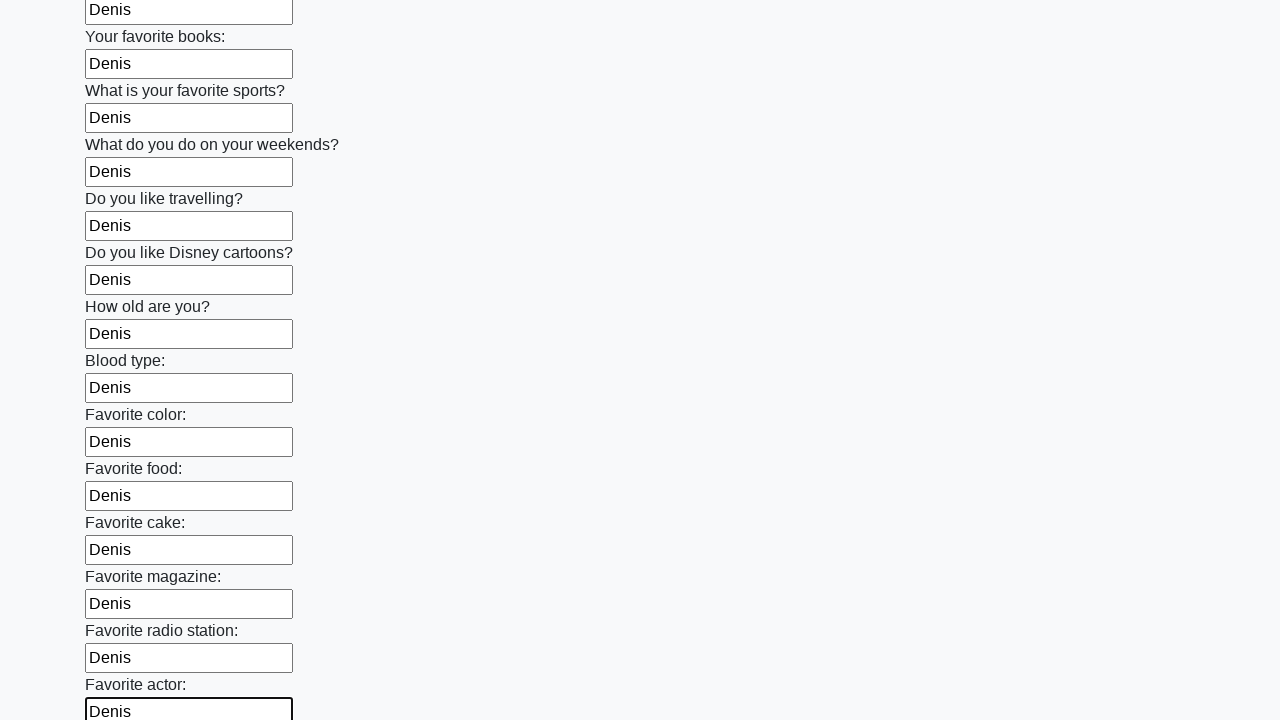

Filled an input field with 'Denis' on input >> nth=25
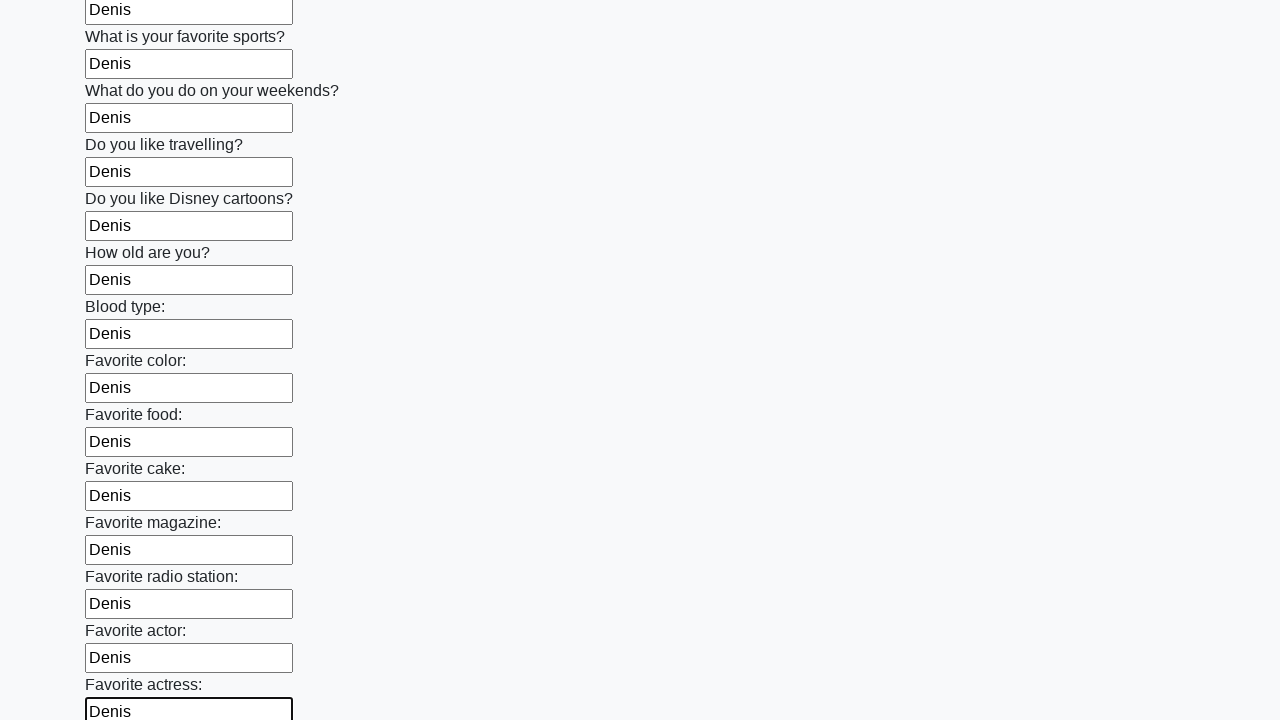

Filled an input field with 'Denis' on input >> nth=26
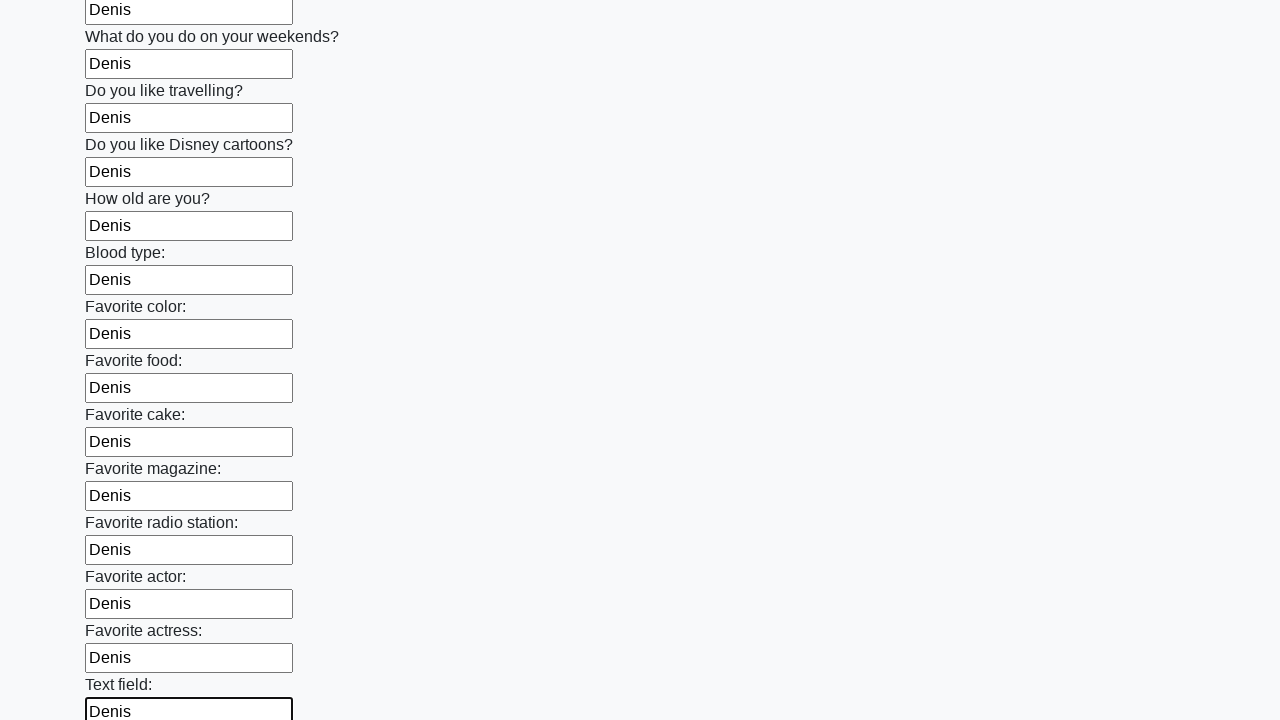

Filled an input field with 'Denis' on input >> nth=27
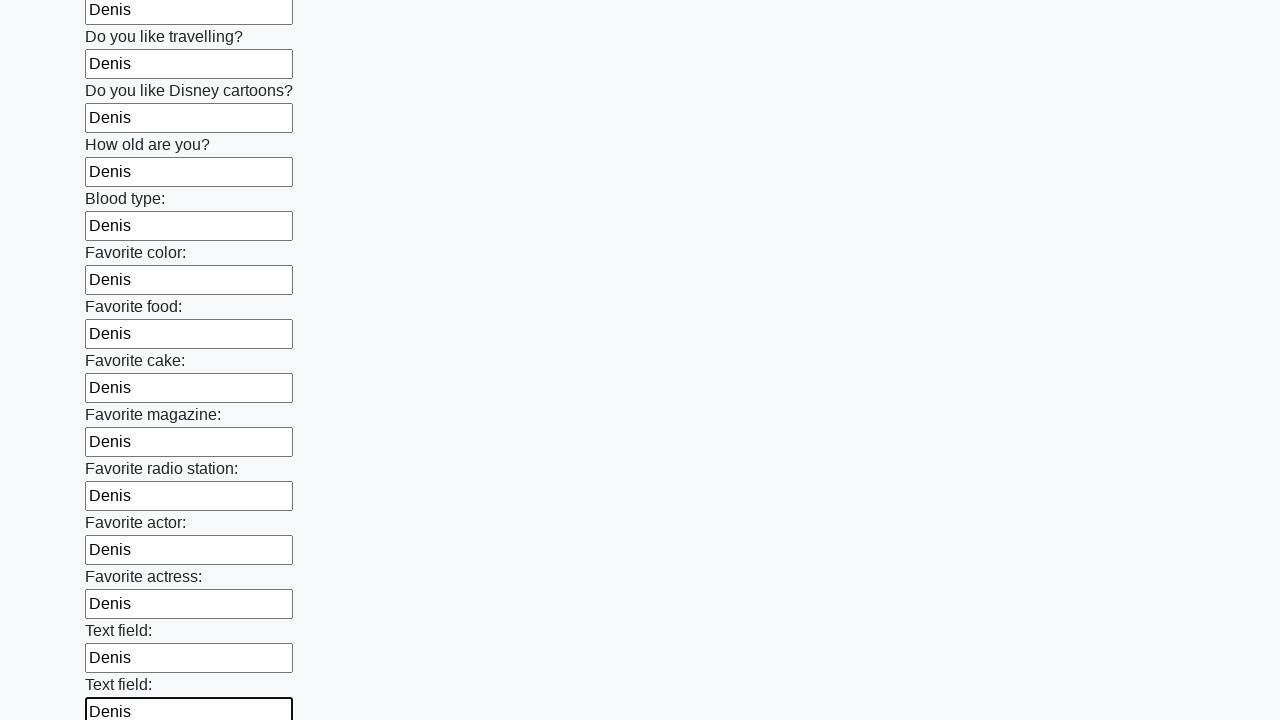

Filled an input field with 'Denis' on input >> nth=28
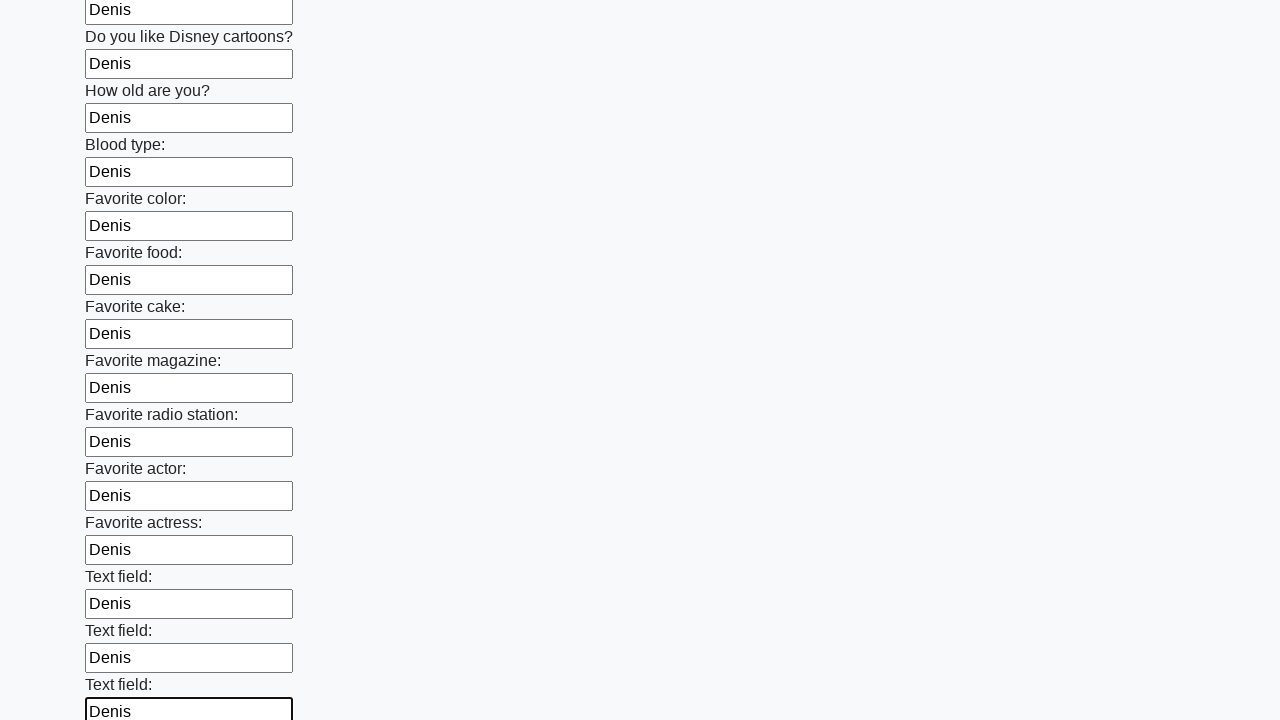

Filled an input field with 'Denis' on input >> nth=29
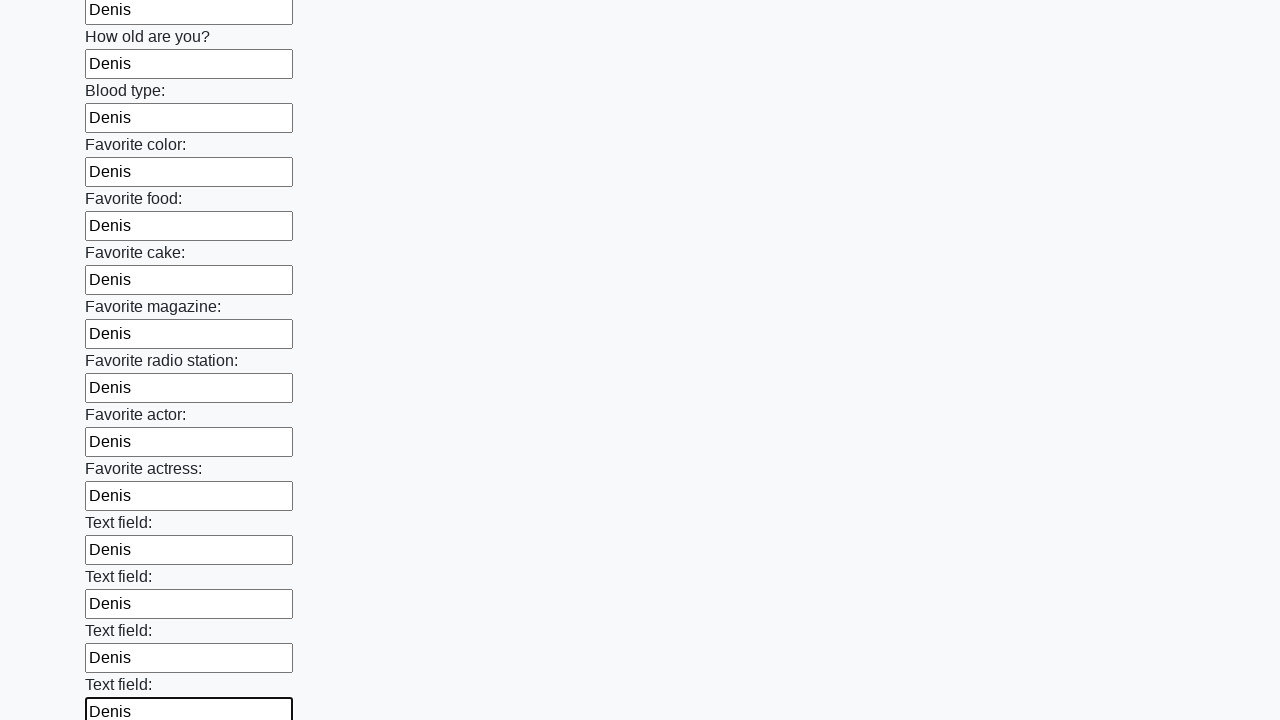

Filled an input field with 'Denis' on input >> nth=30
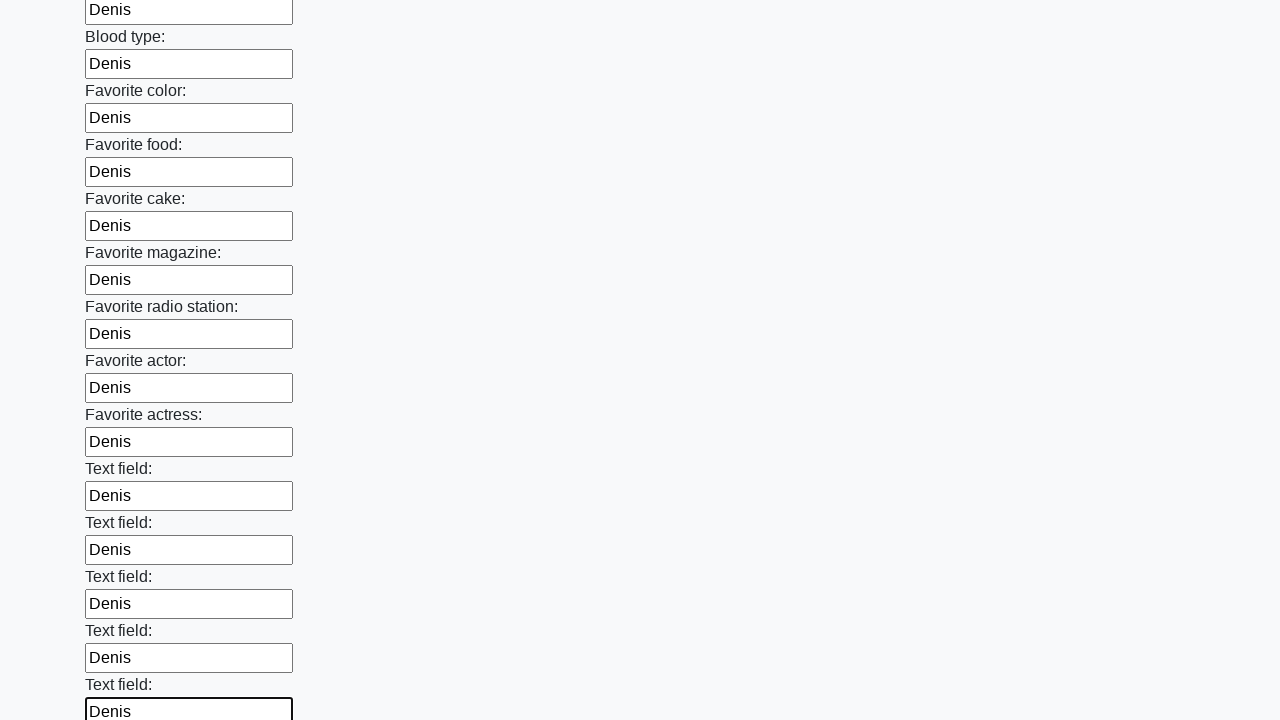

Filled an input field with 'Denis' on input >> nth=31
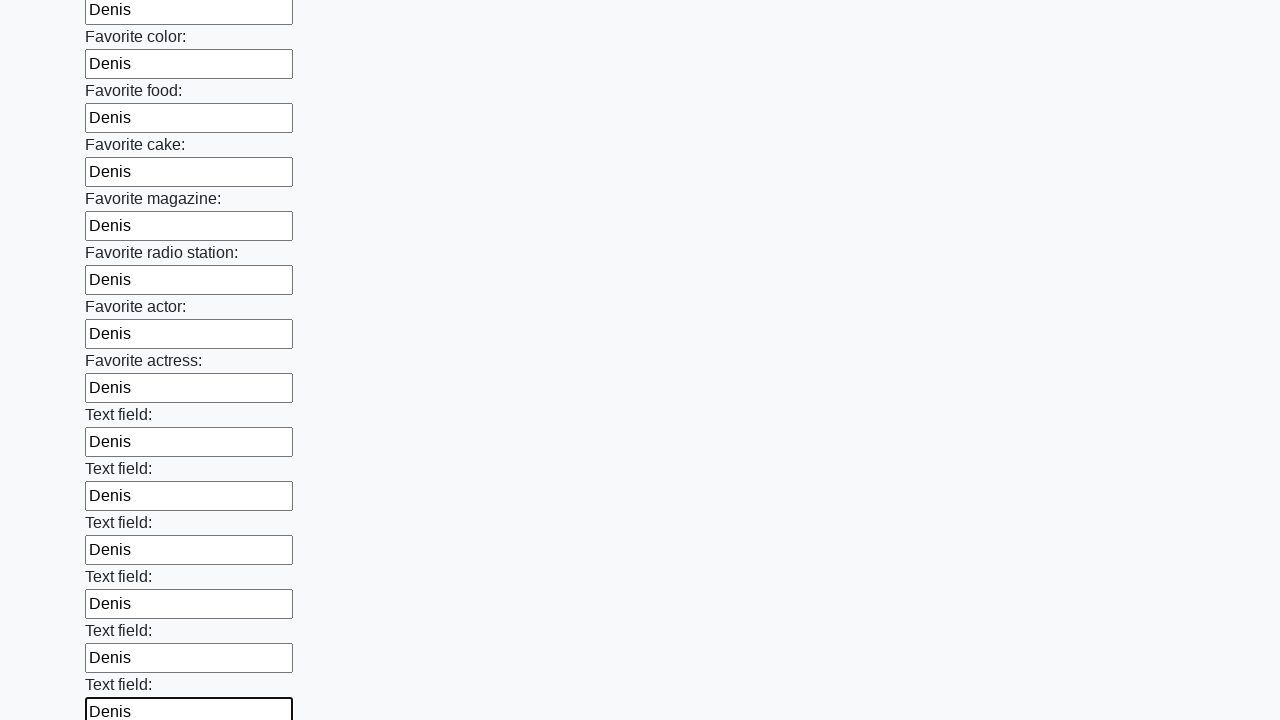

Filled an input field with 'Denis' on input >> nth=32
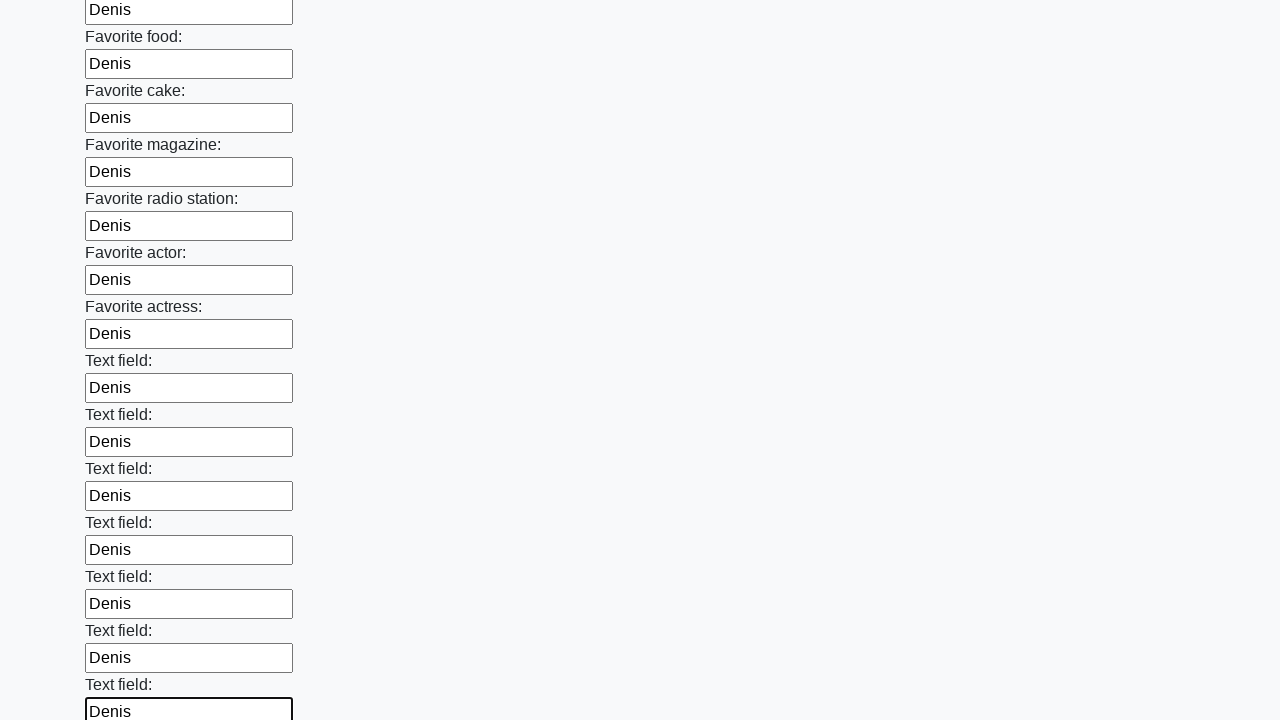

Filled an input field with 'Denis' on input >> nth=33
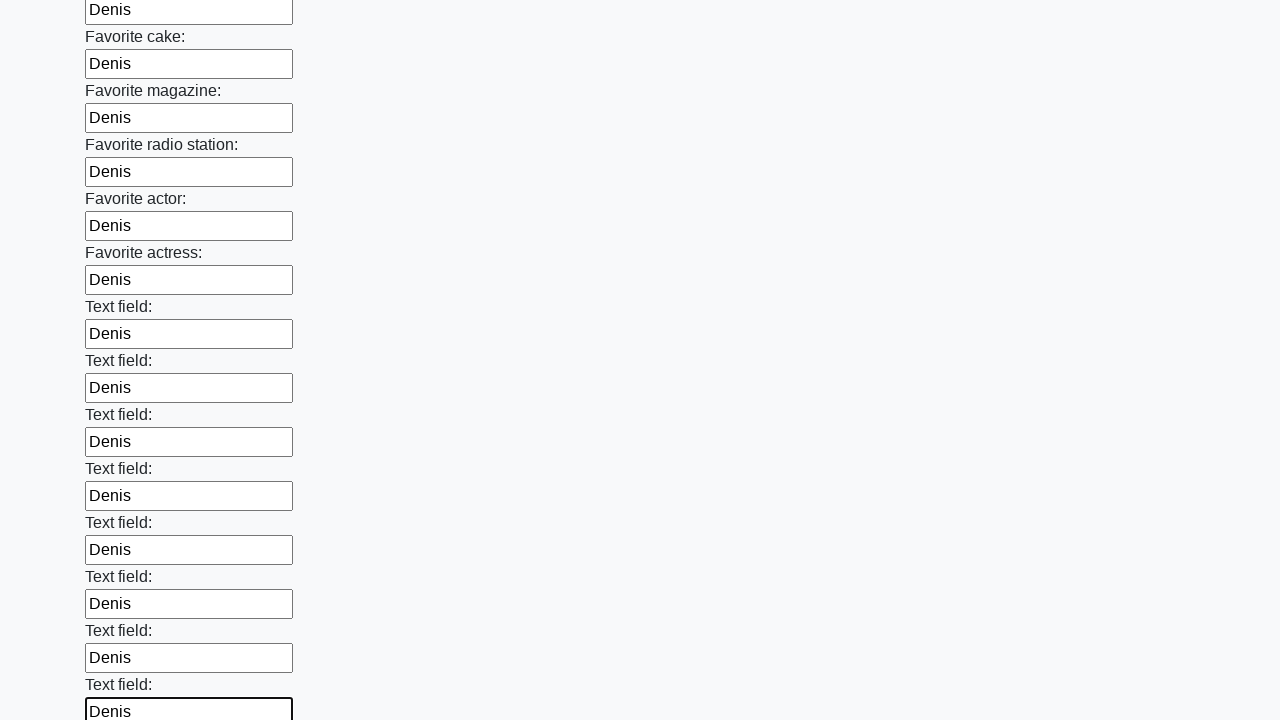

Filled an input field with 'Denis' on input >> nth=34
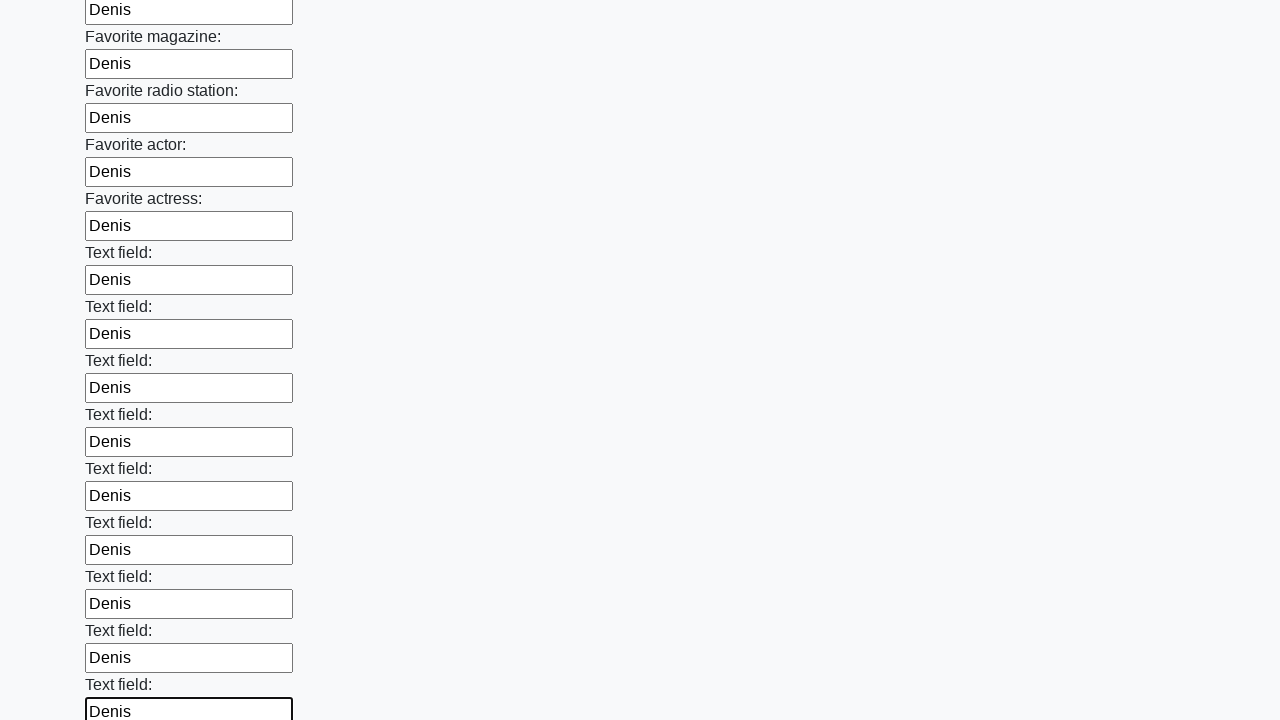

Filled an input field with 'Denis' on input >> nth=35
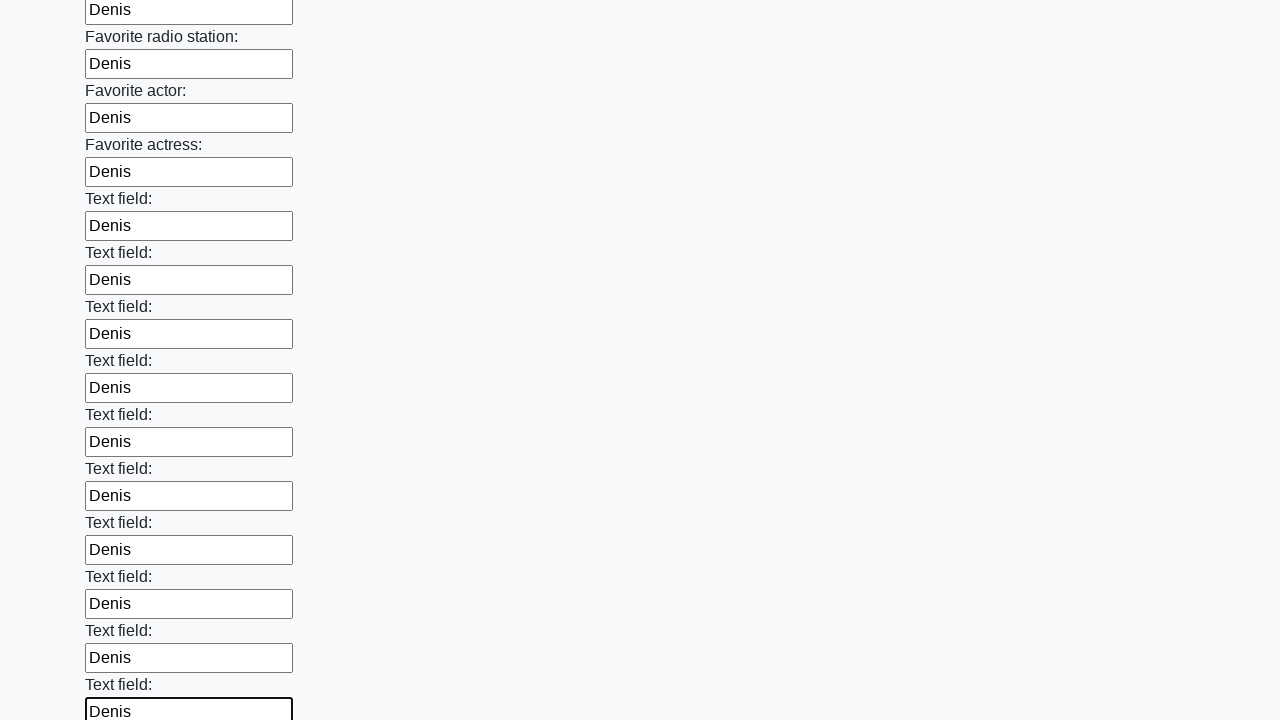

Filled an input field with 'Denis' on input >> nth=36
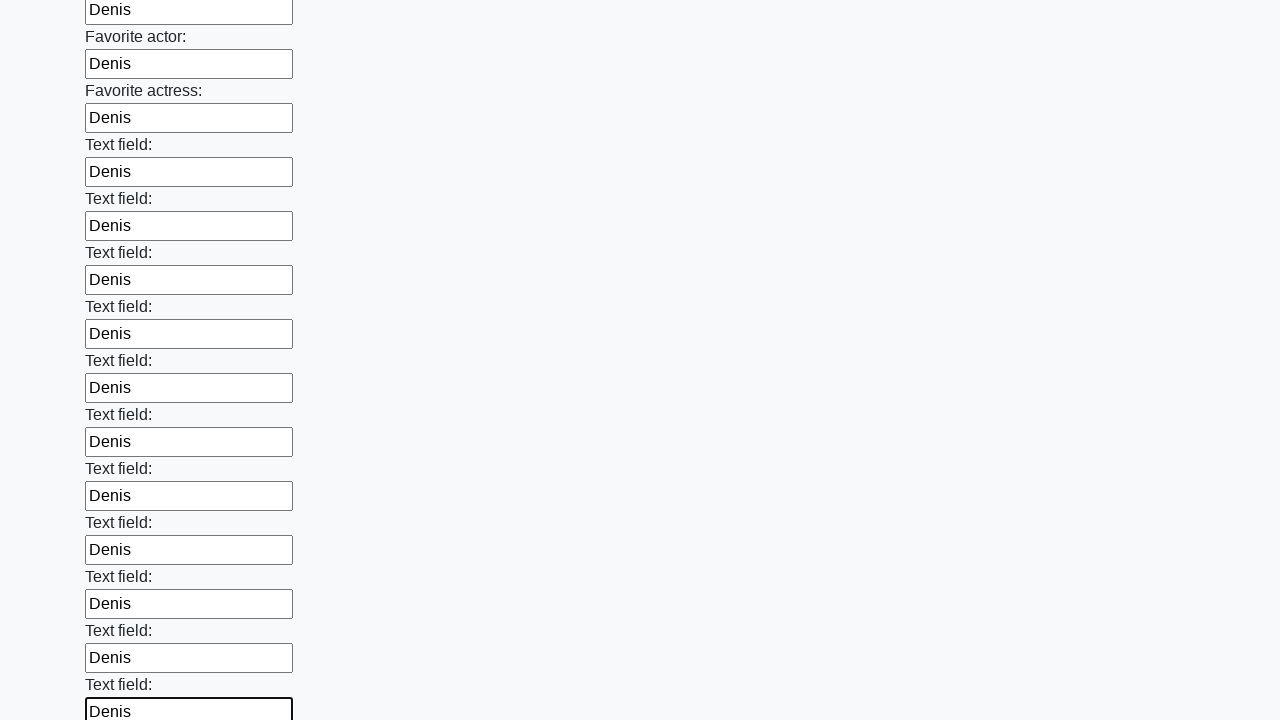

Filled an input field with 'Denis' on input >> nth=37
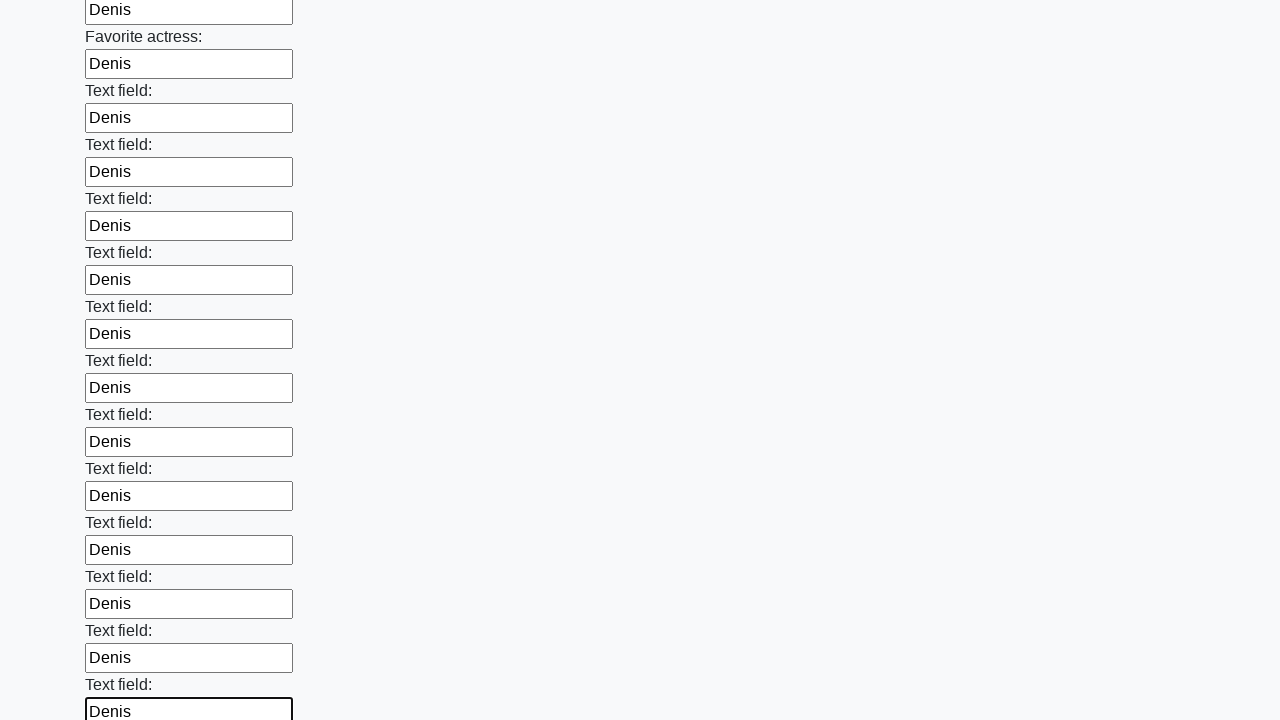

Filled an input field with 'Denis' on input >> nth=38
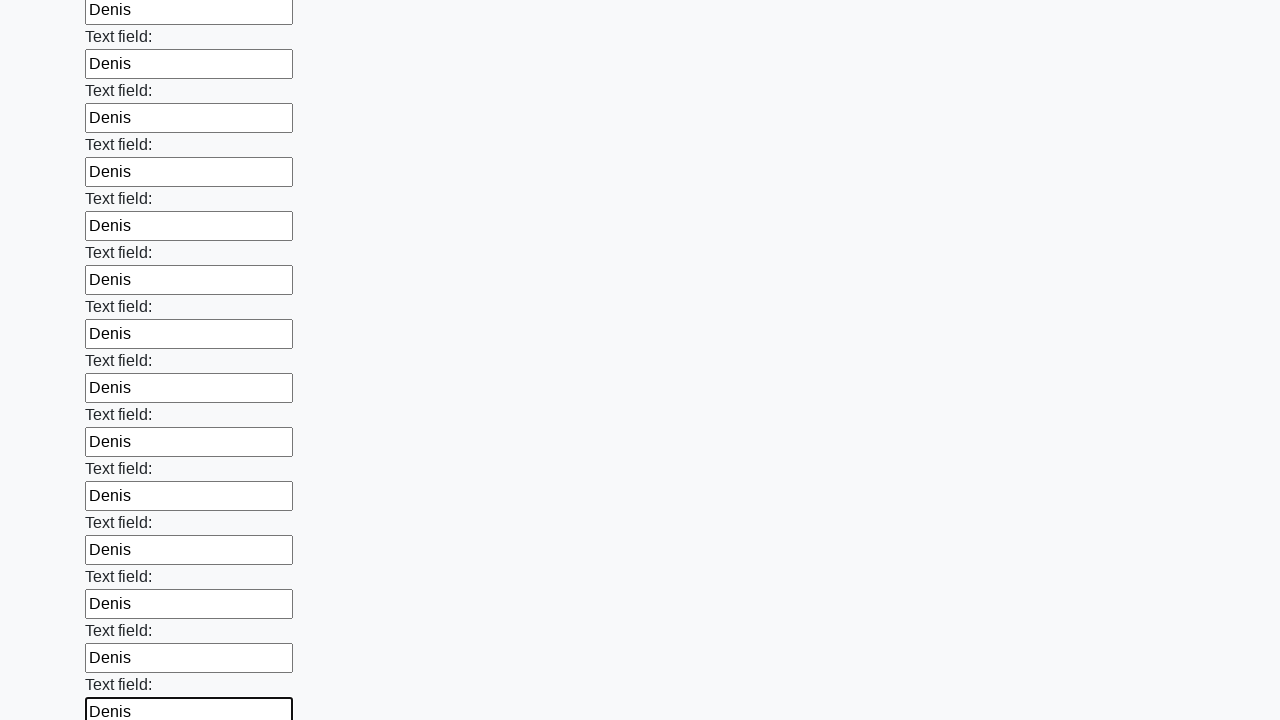

Filled an input field with 'Denis' on input >> nth=39
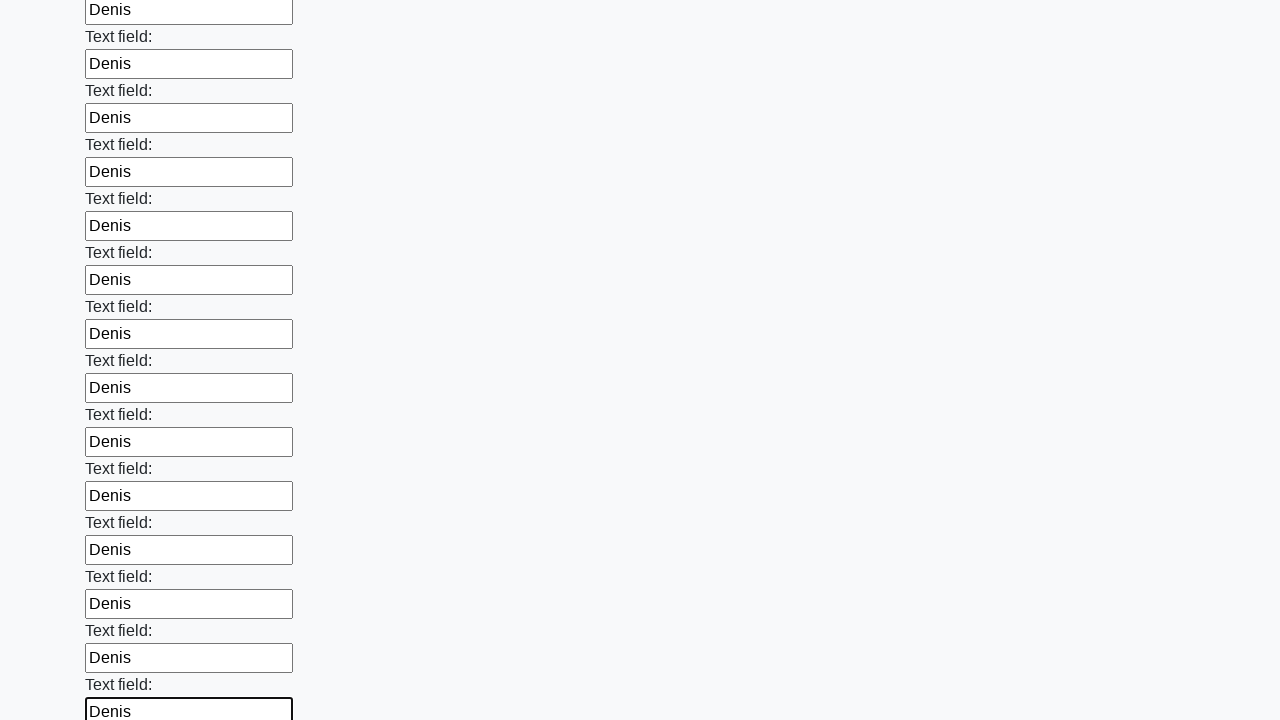

Filled an input field with 'Denis' on input >> nth=40
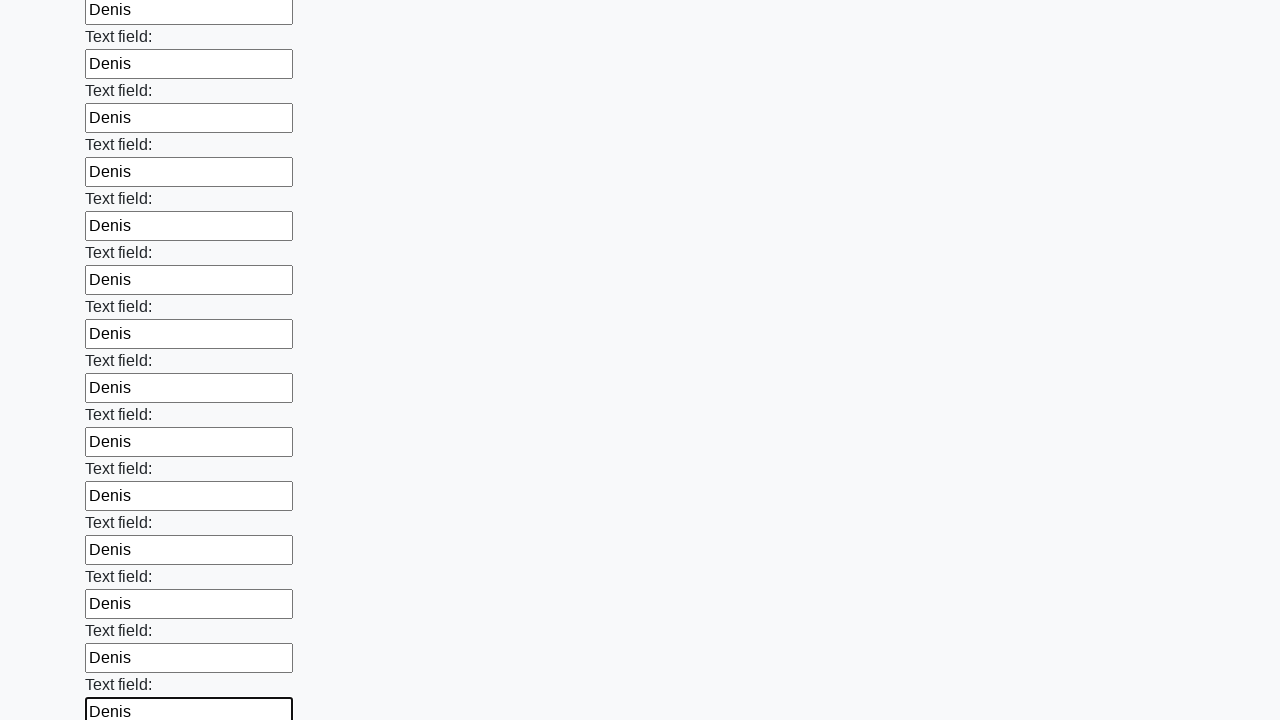

Filled an input field with 'Denis' on input >> nth=41
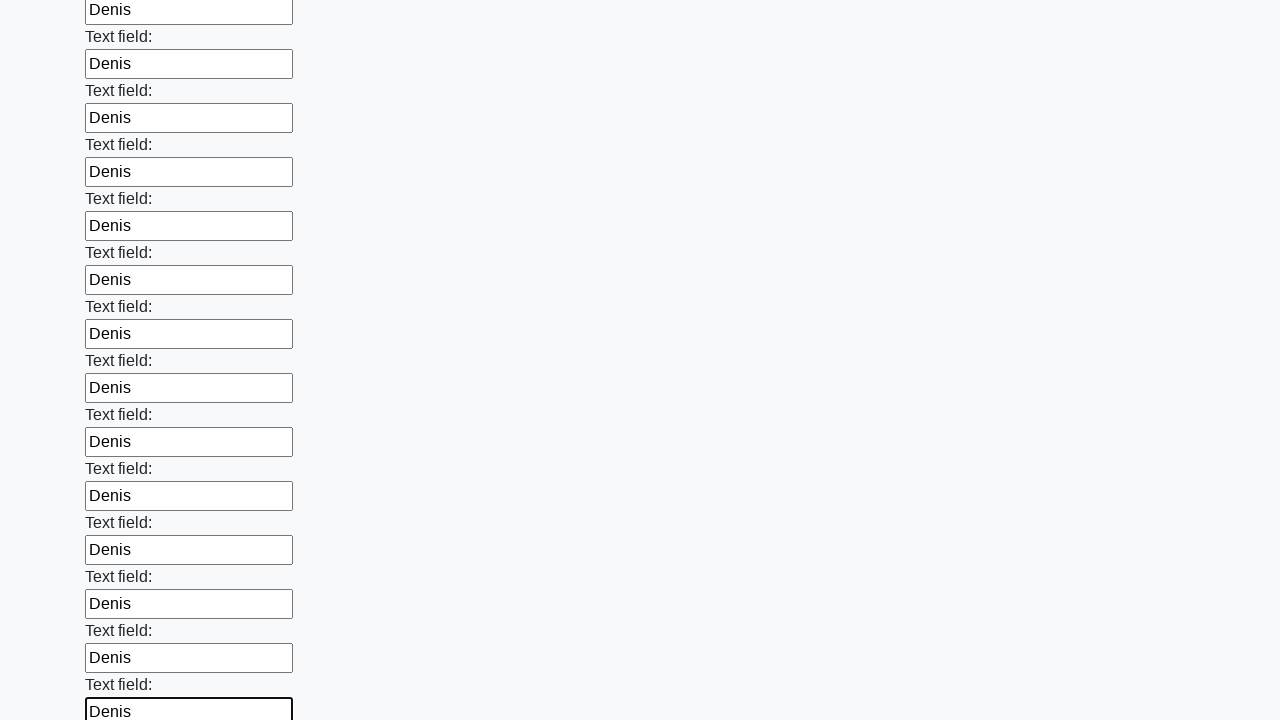

Filled an input field with 'Denis' on input >> nth=42
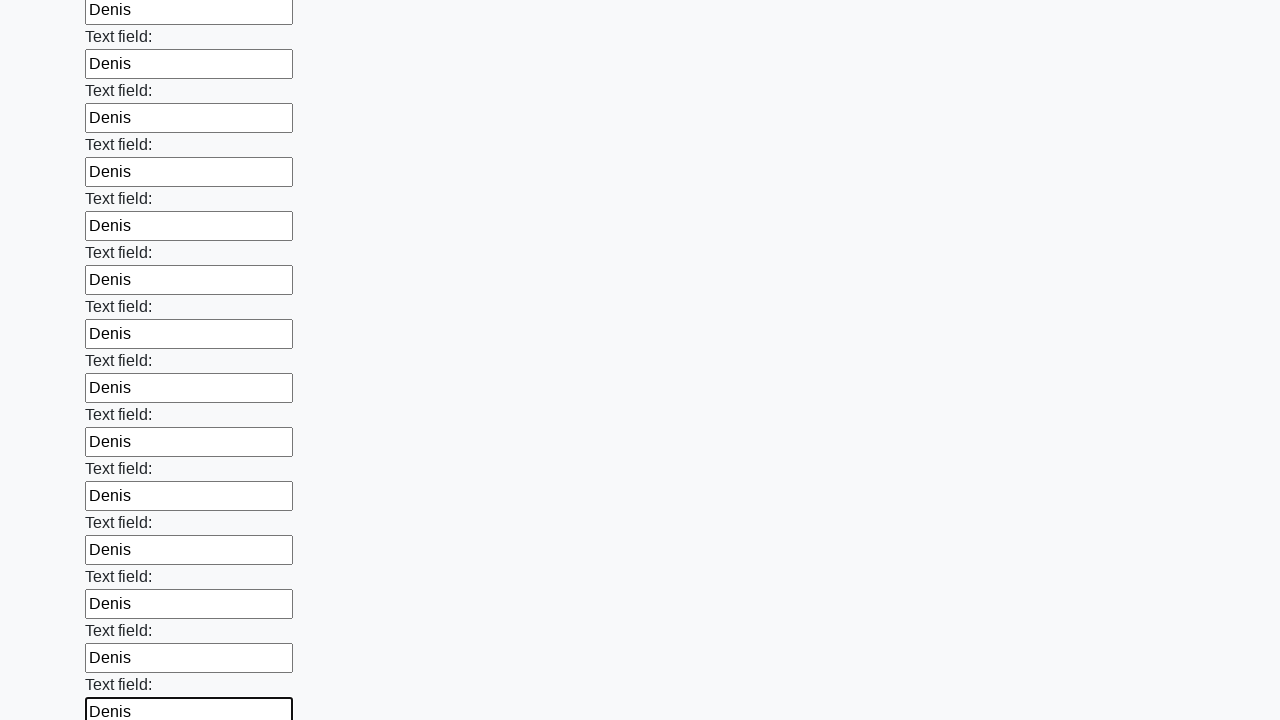

Filled an input field with 'Denis' on input >> nth=43
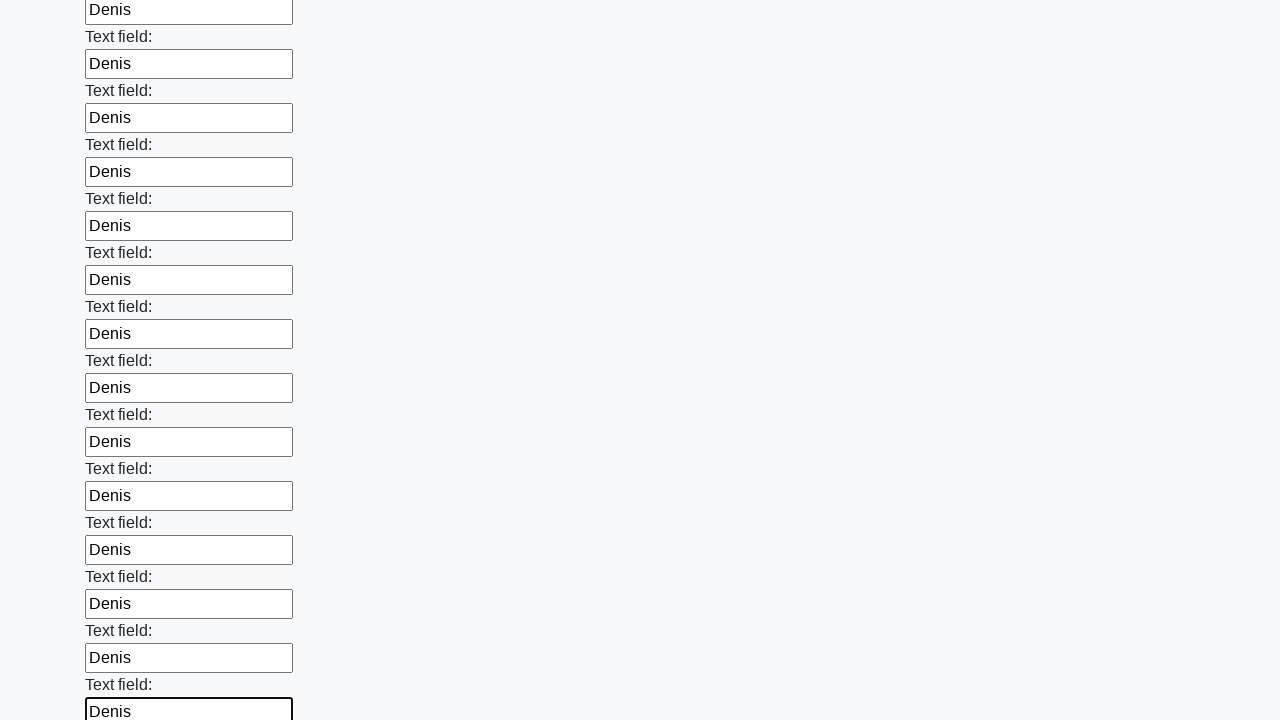

Filled an input field with 'Denis' on input >> nth=44
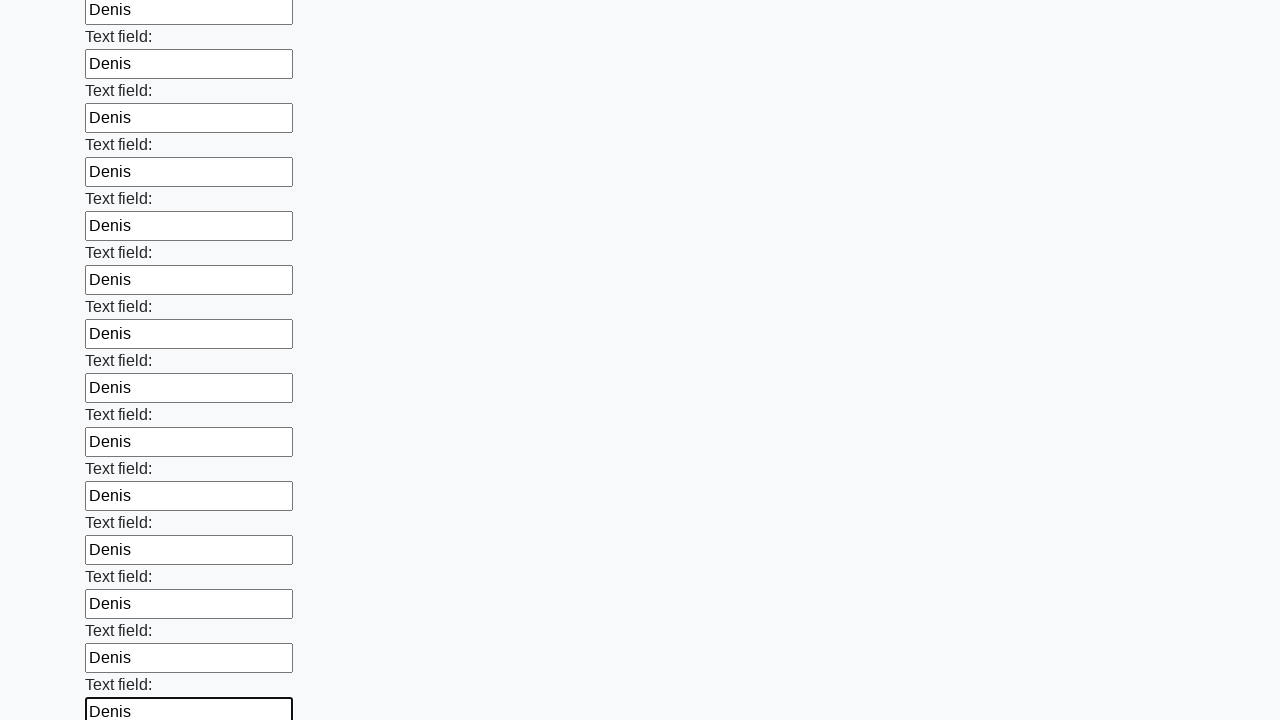

Filled an input field with 'Denis' on input >> nth=45
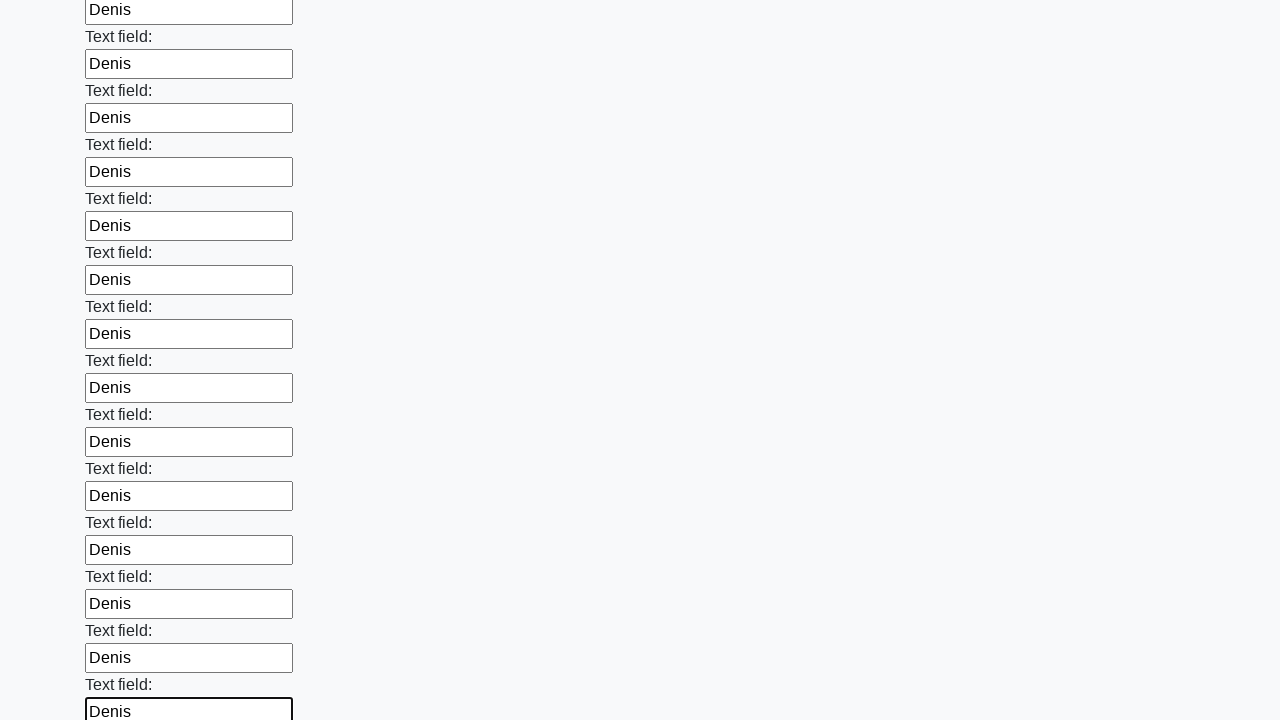

Filled an input field with 'Denis' on input >> nth=46
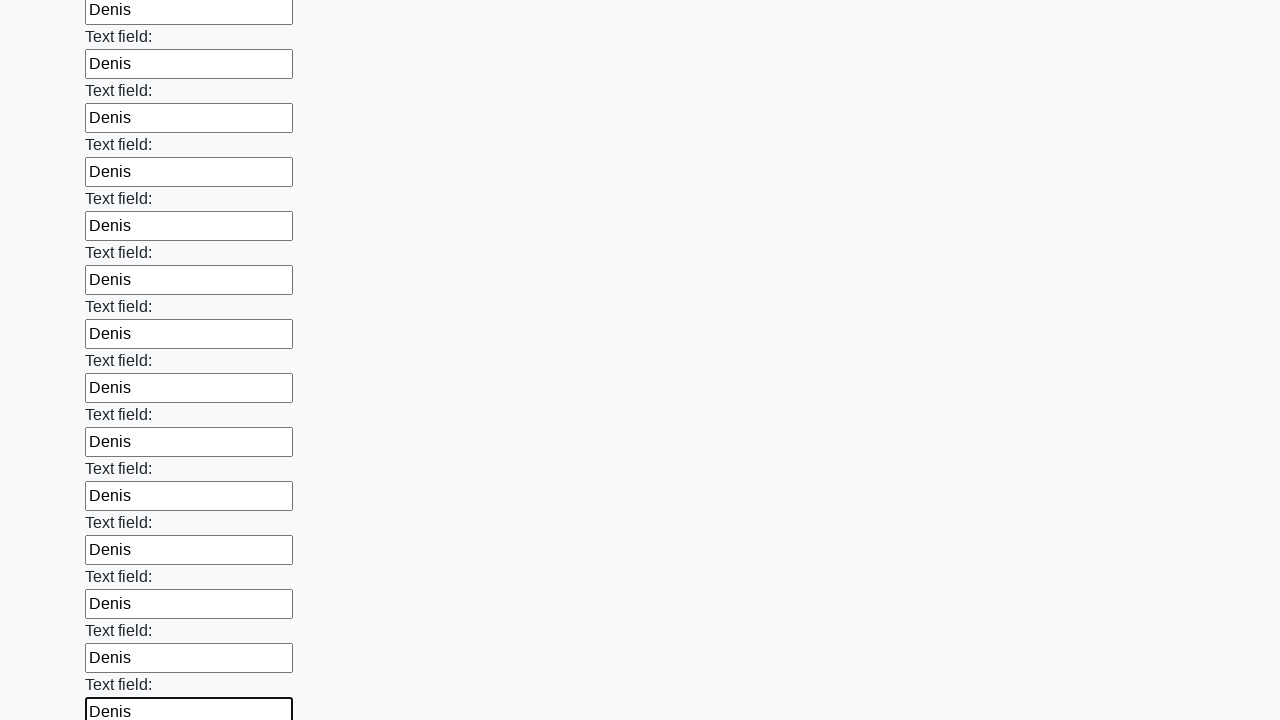

Filled an input field with 'Denis' on input >> nth=47
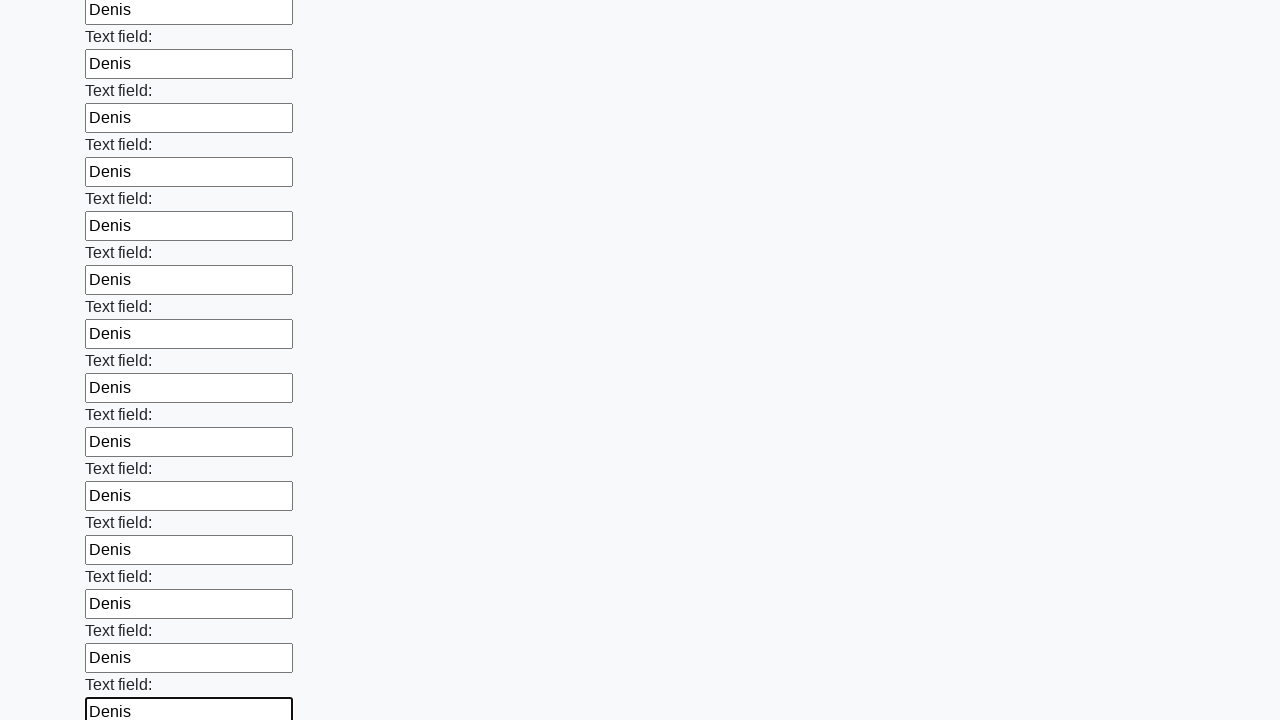

Filled an input field with 'Denis' on input >> nth=48
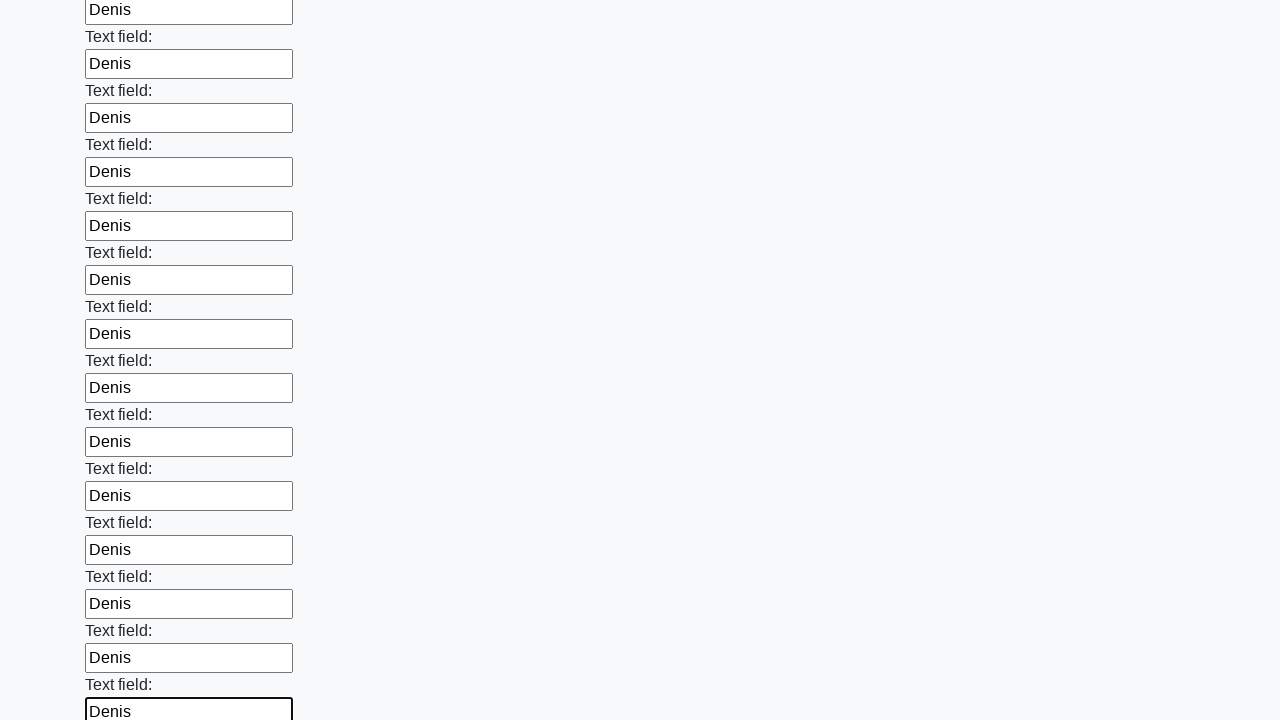

Filled an input field with 'Denis' on input >> nth=49
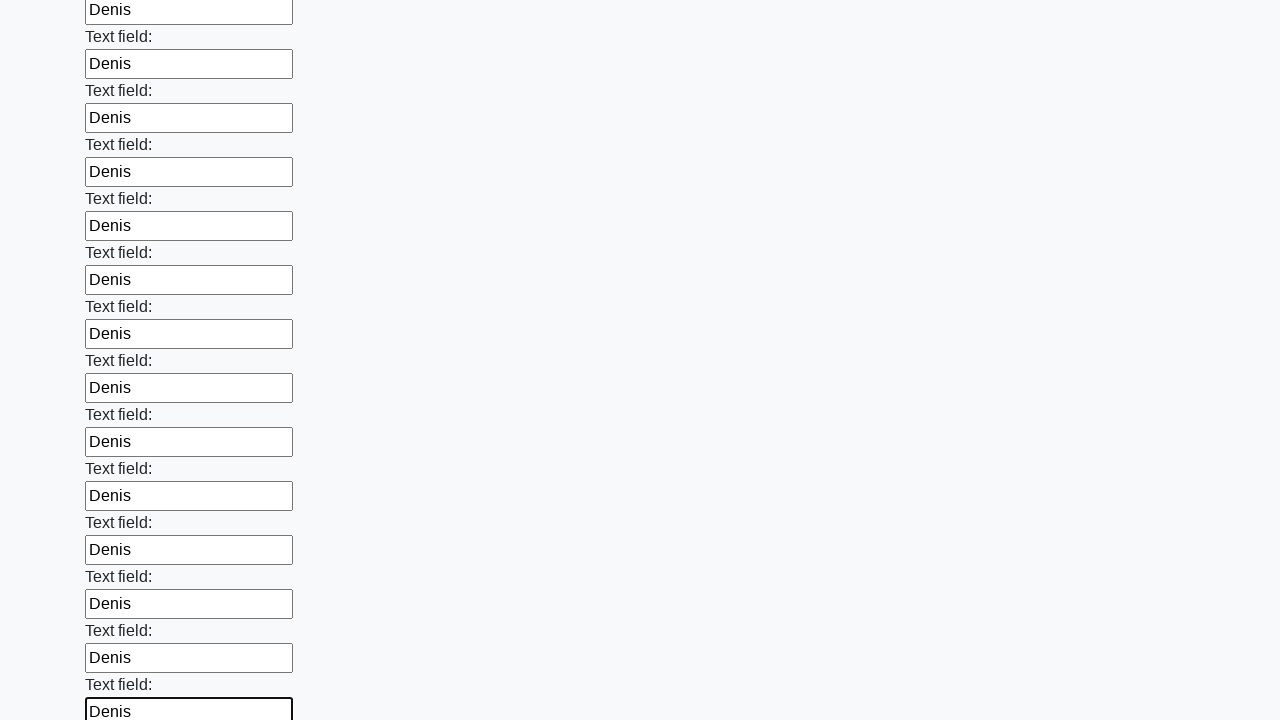

Filled an input field with 'Denis' on input >> nth=50
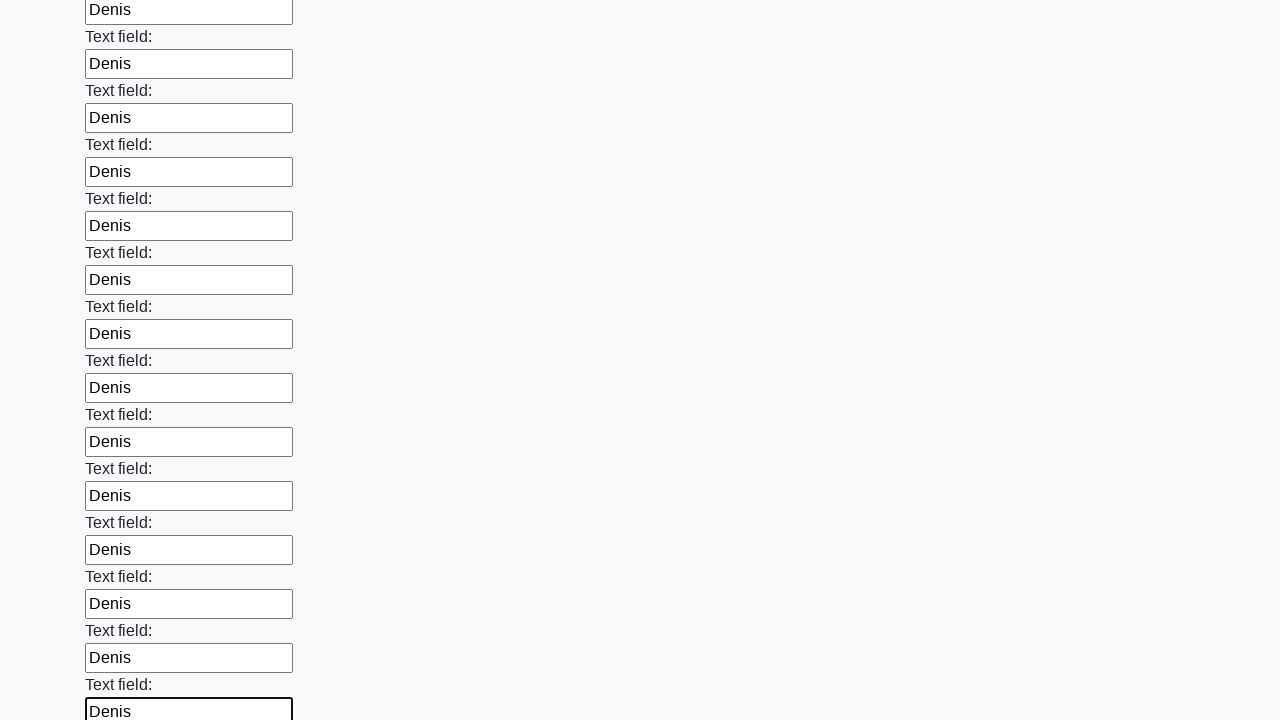

Filled an input field with 'Denis' on input >> nth=51
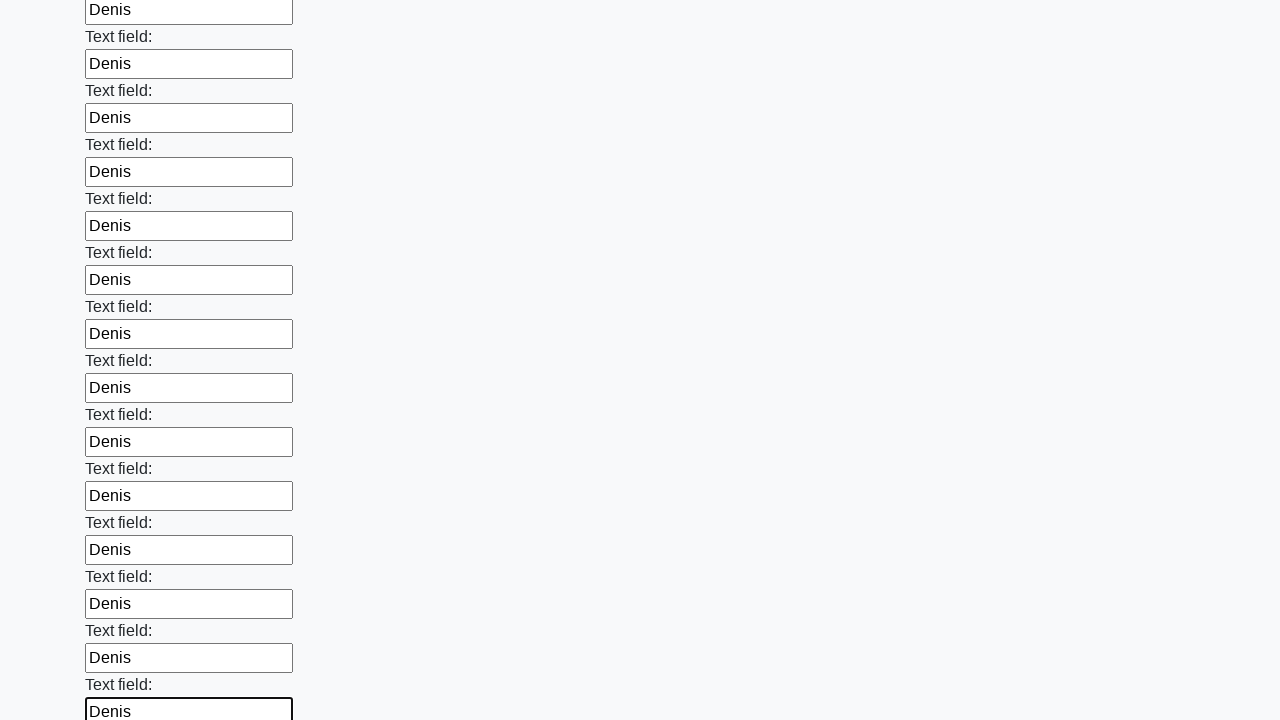

Filled an input field with 'Denis' on input >> nth=52
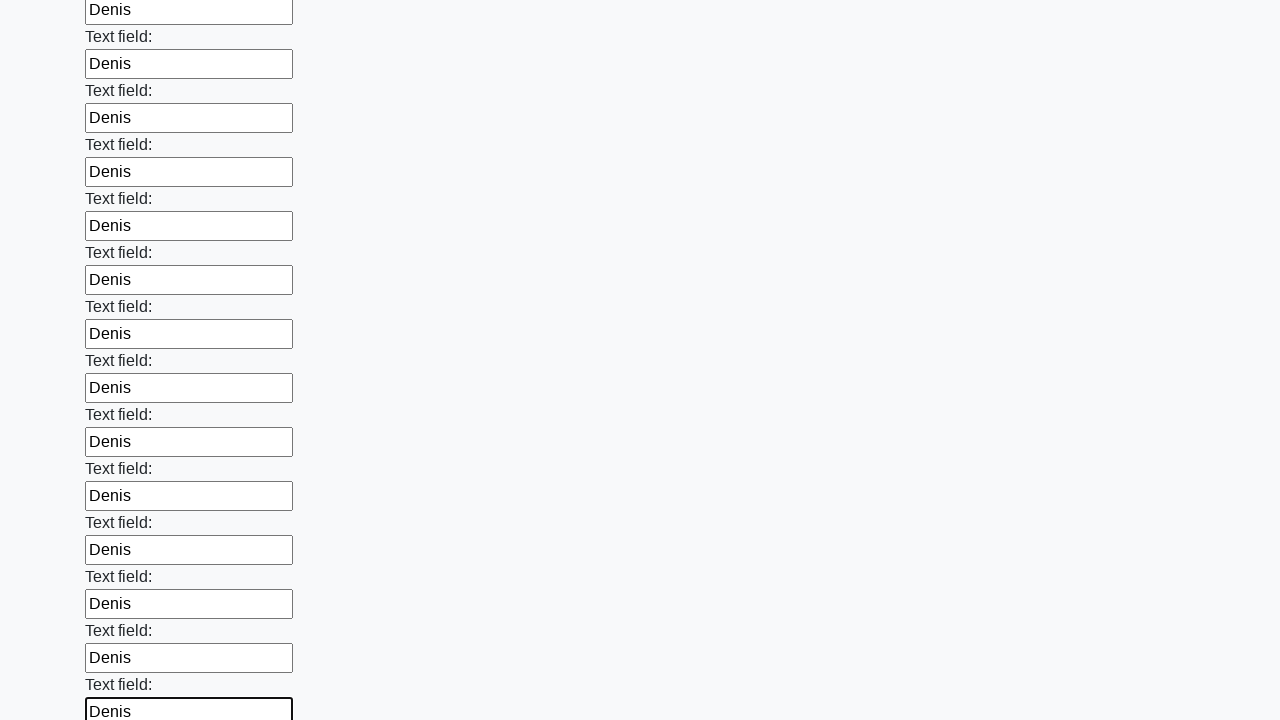

Filled an input field with 'Denis' on input >> nth=53
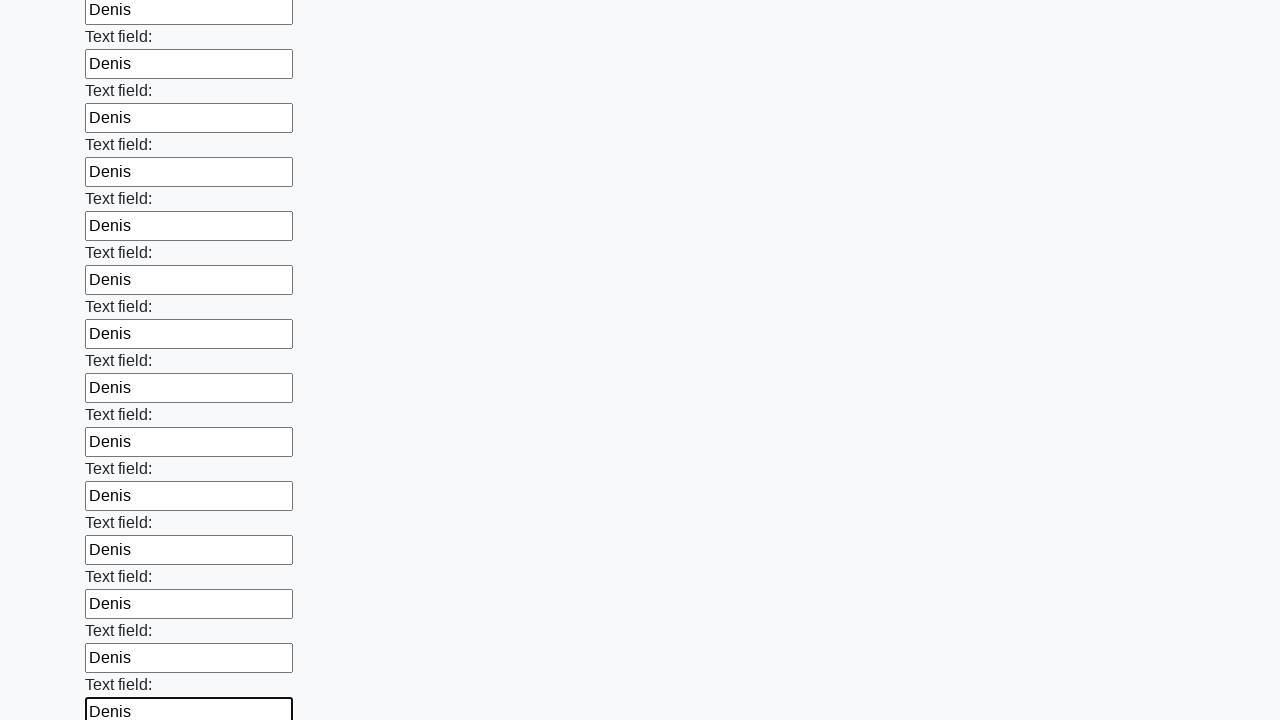

Filled an input field with 'Denis' on input >> nth=54
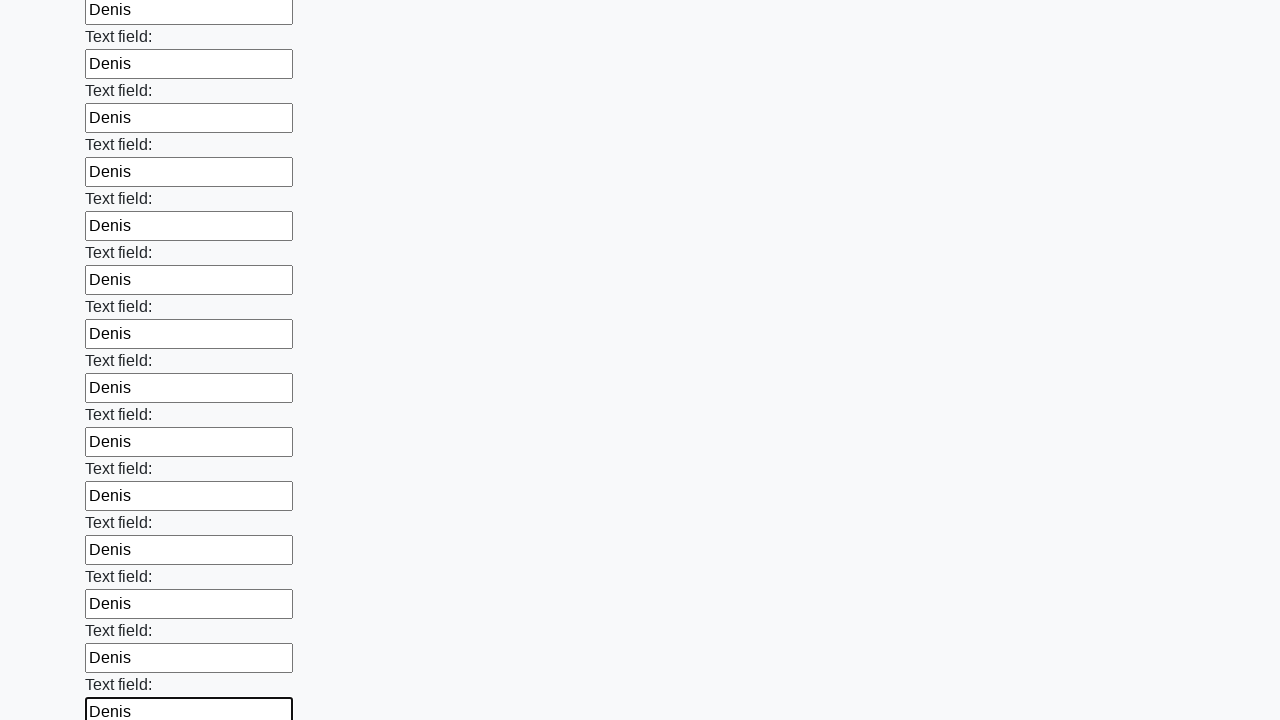

Filled an input field with 'Denis' on input >> nth=55
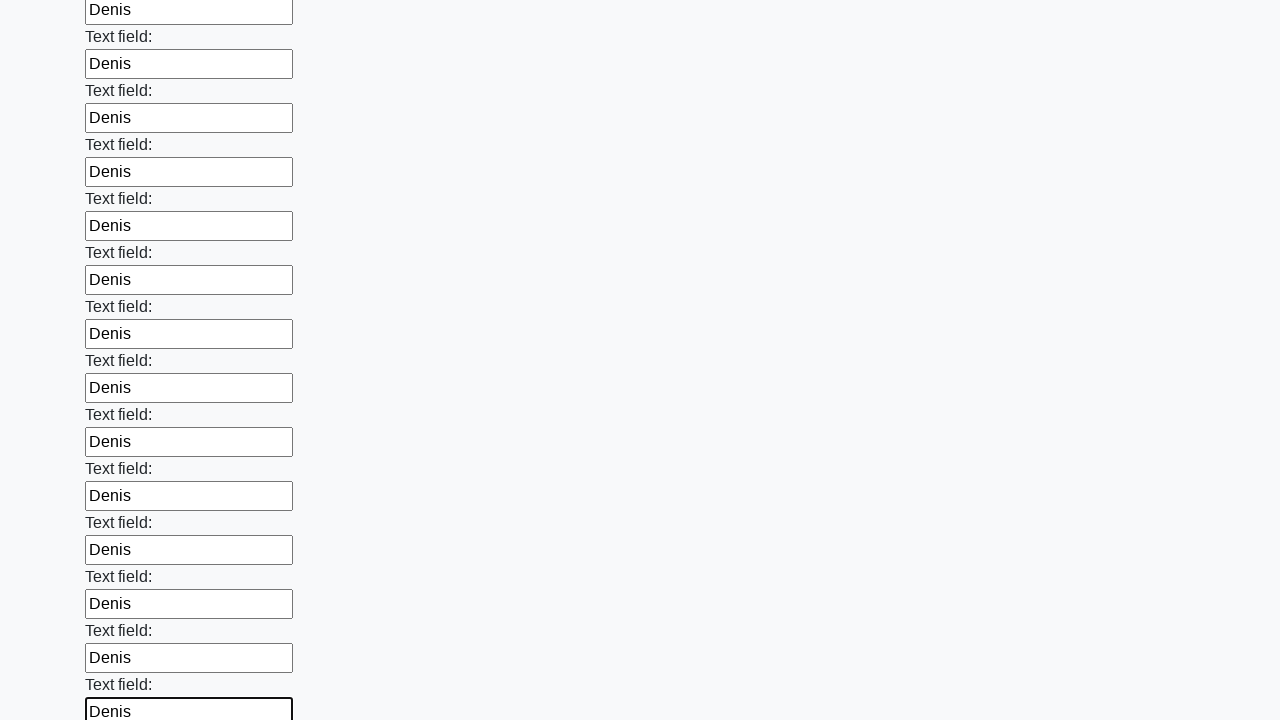

Filled an input field with 'Denis' on input >> nth=56
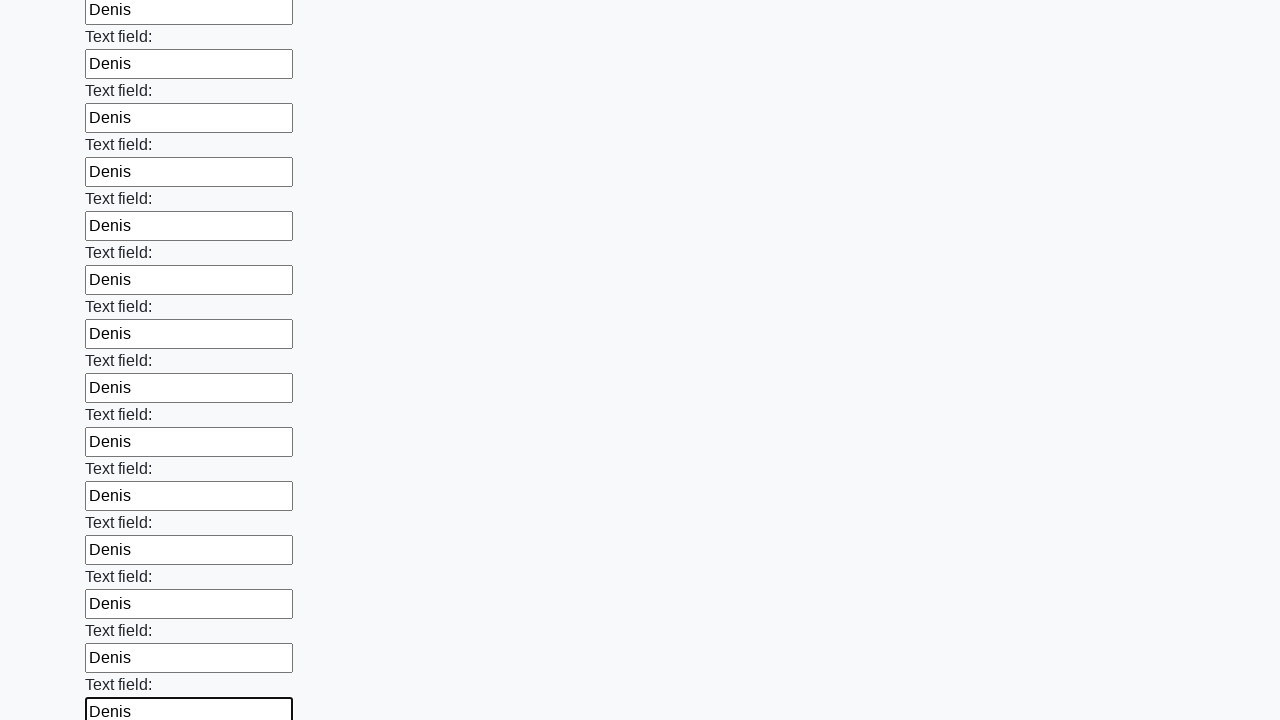

Filled an input field with 'Denis' on input >> nth=57
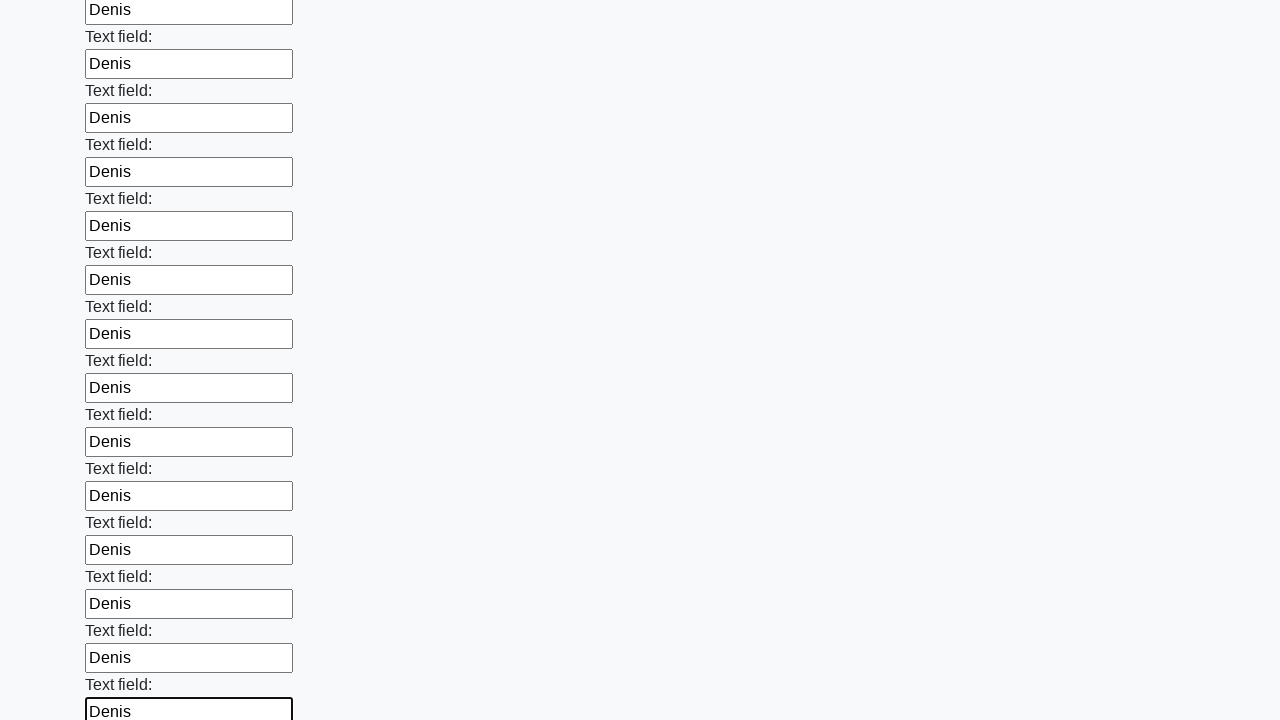

Filled an input field with 'Denis' on input >> nth=58
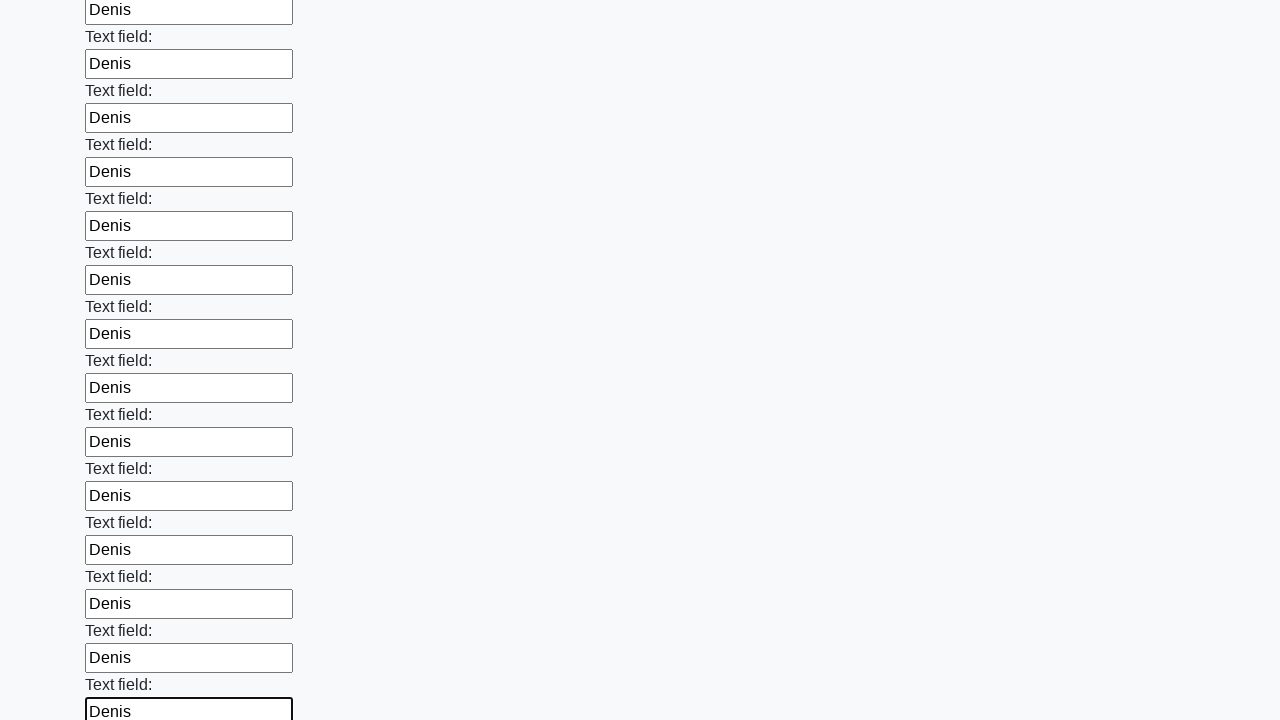

Filled an input field with 'Denis' on input >> nth=59
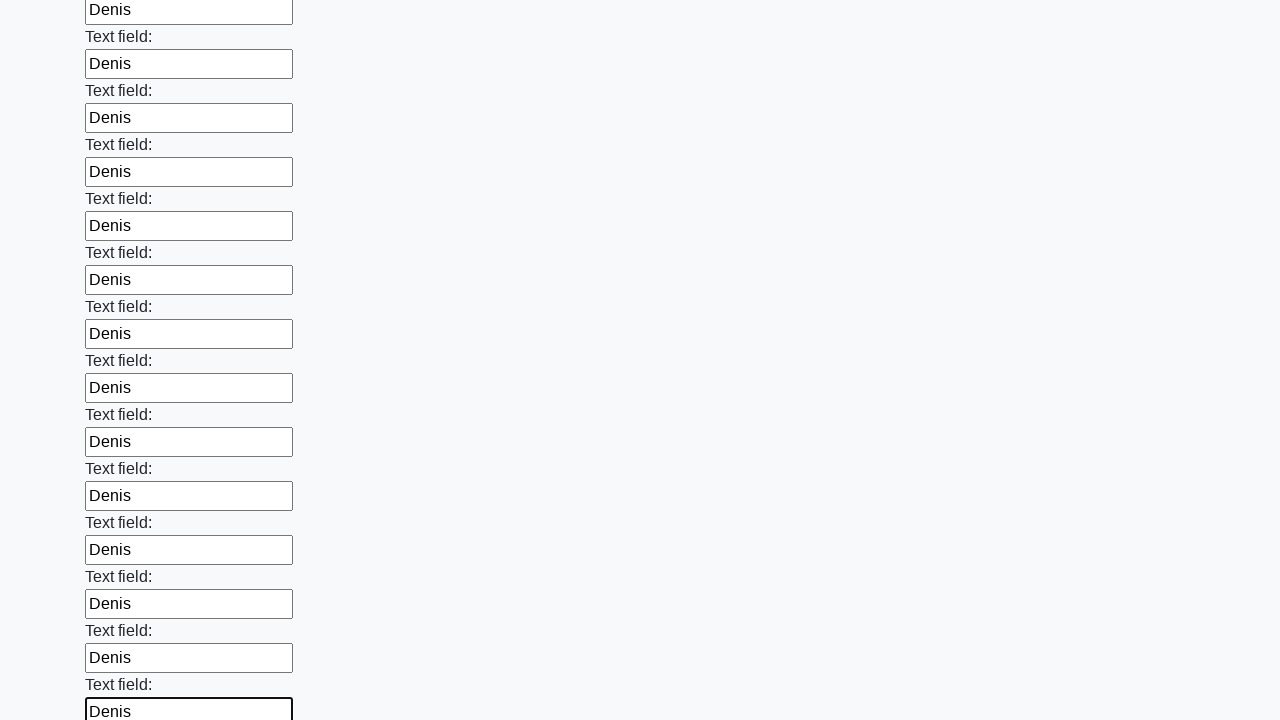

Filled an input field with 'Denis' on input >> nth=60
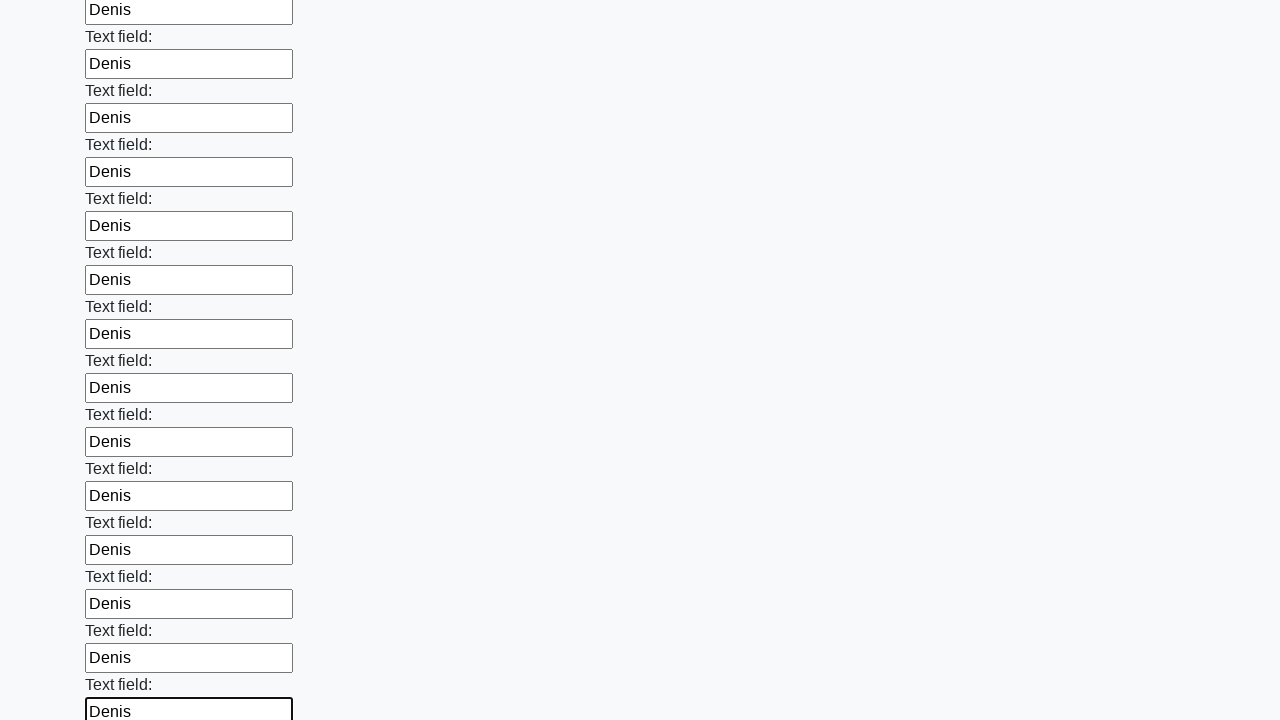

Filled an input field with 'Denis' on input >> nth=61
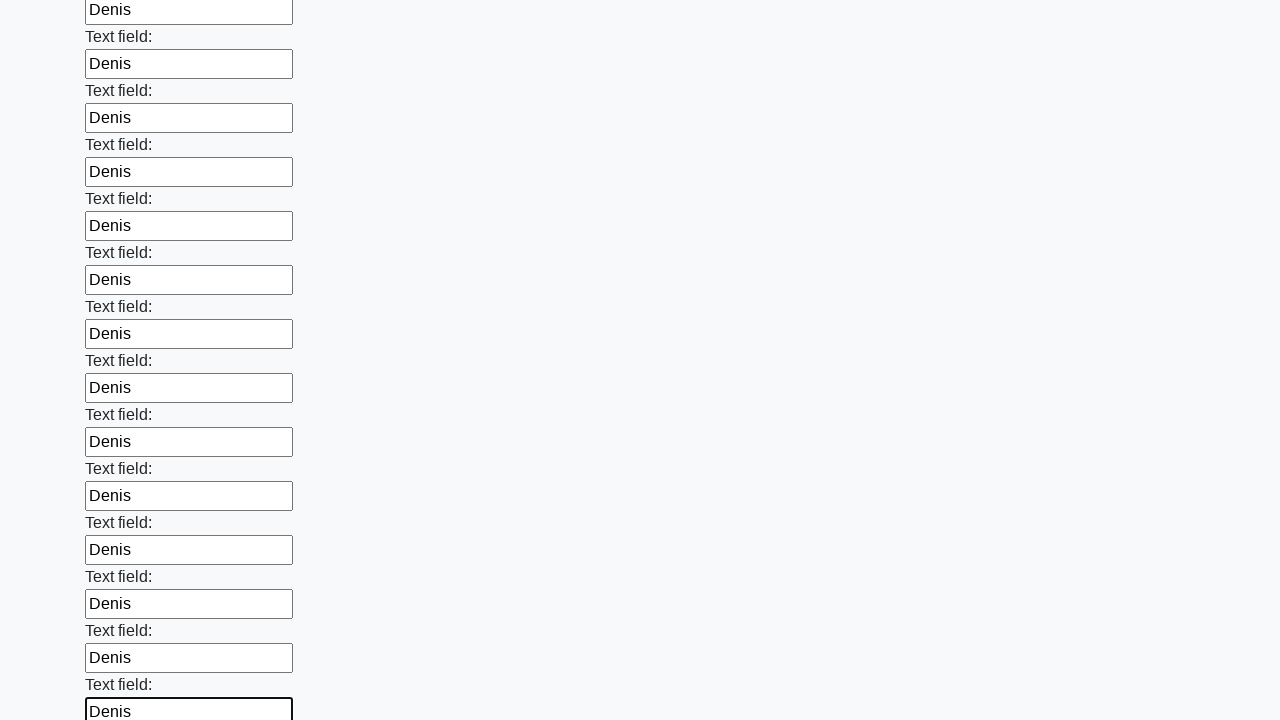

Filled an input field with 'Denis' on input >> nth=62
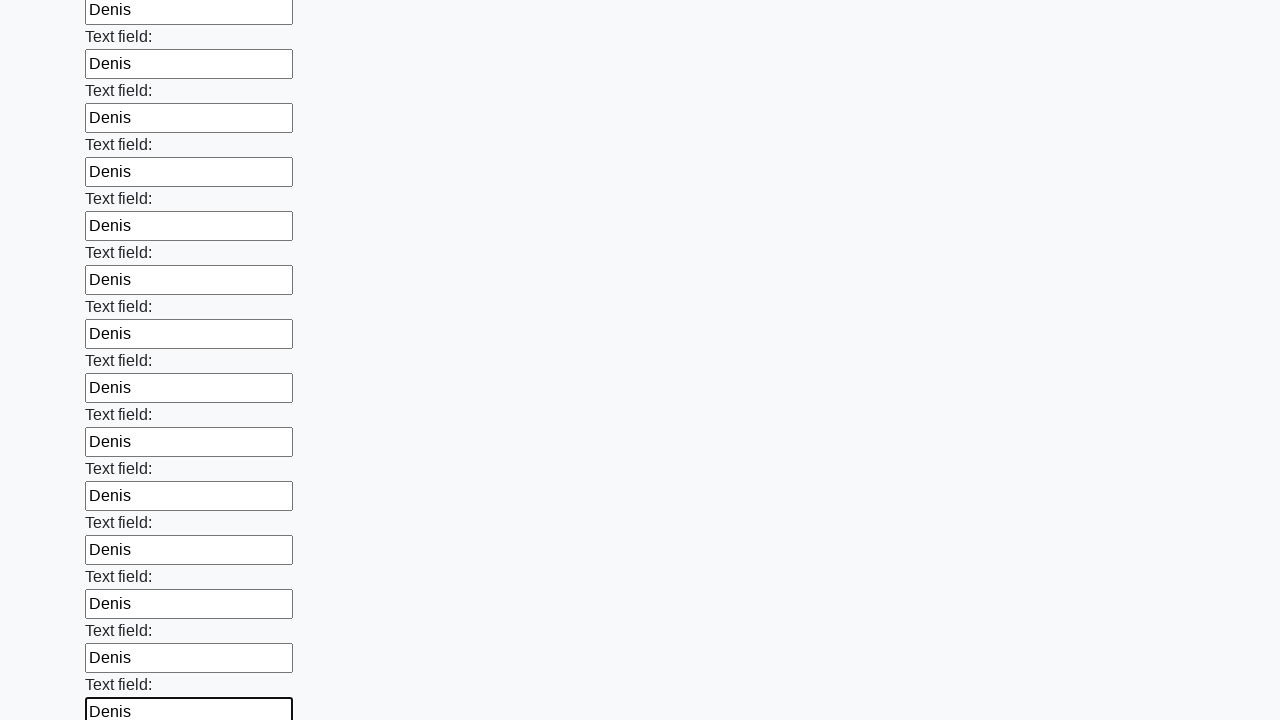

Filled an input field with 'Denis' on input >> nth=63
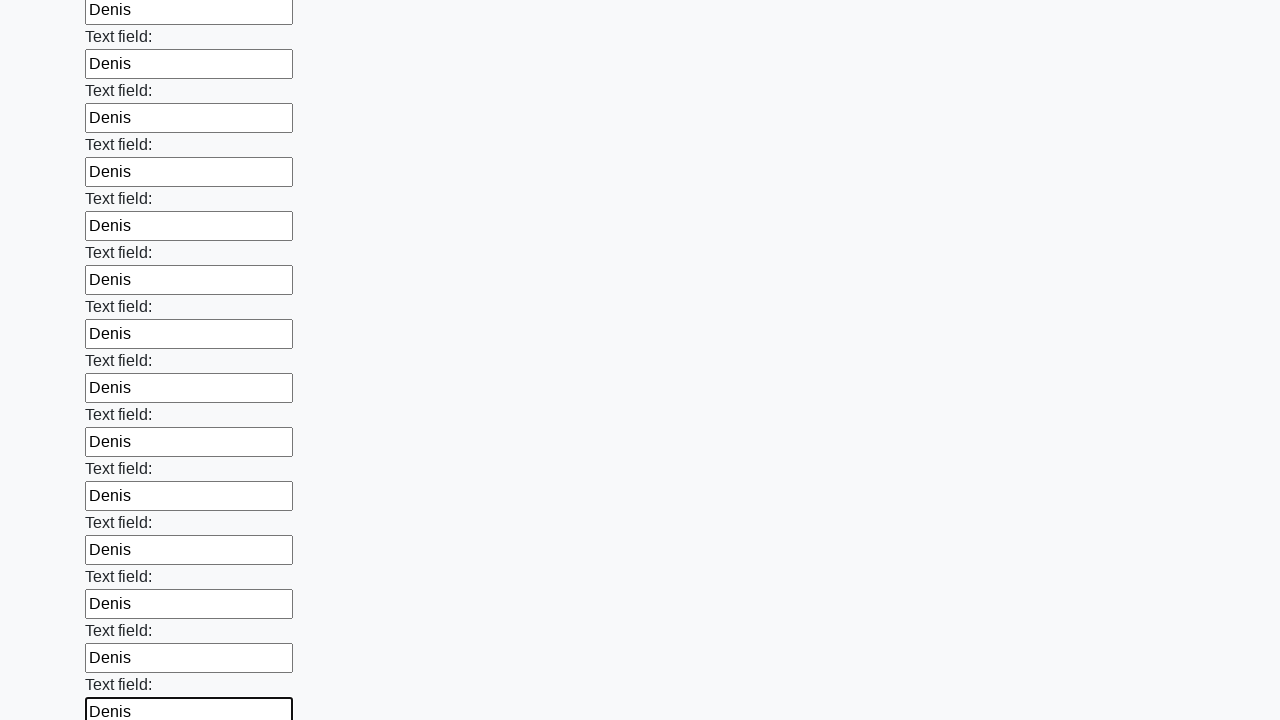

Filled an input field with 'Denis' on input >> nth=64
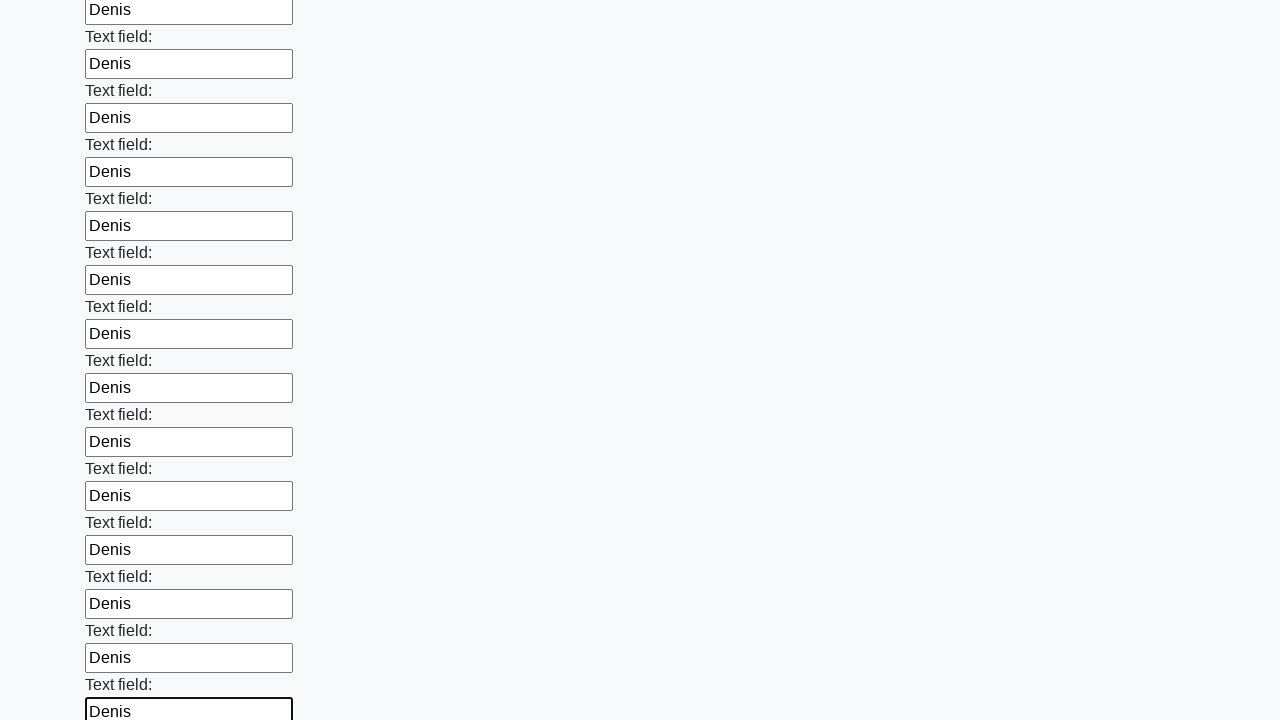

Filled an input field with 'Denis' on input >> nth=65
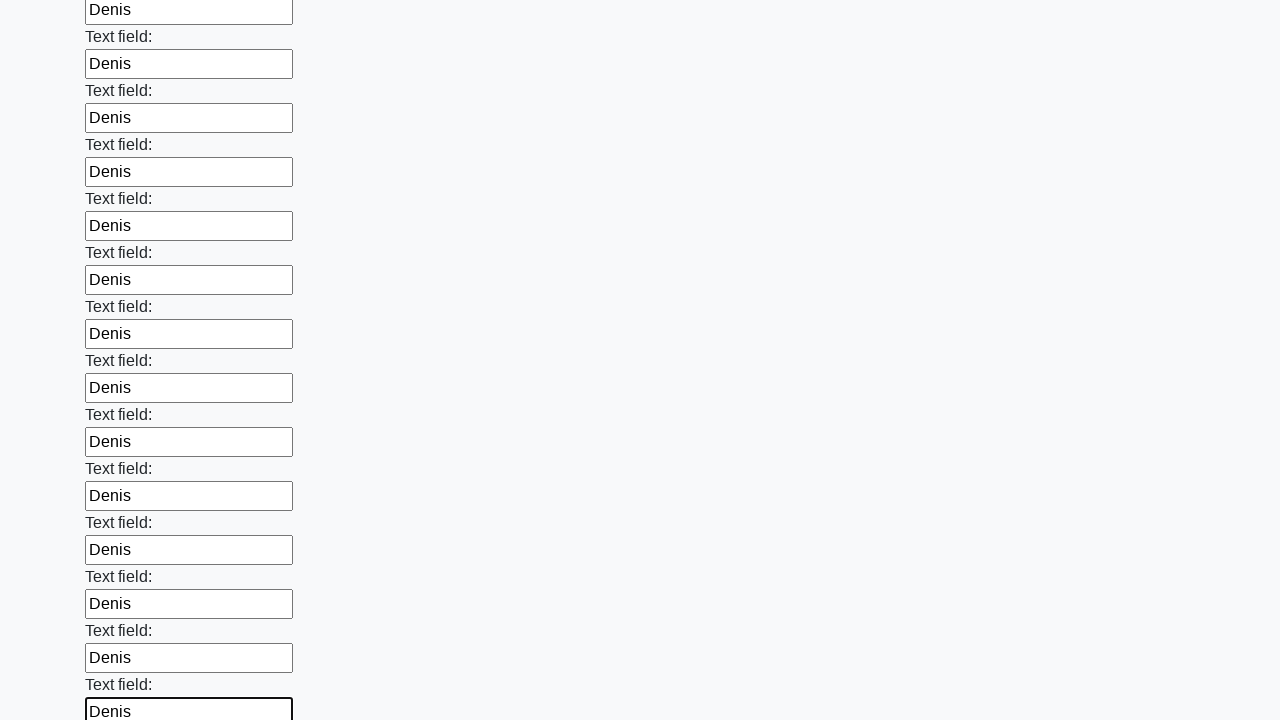

Filled an input field with 'Denis' on input >> nth=66
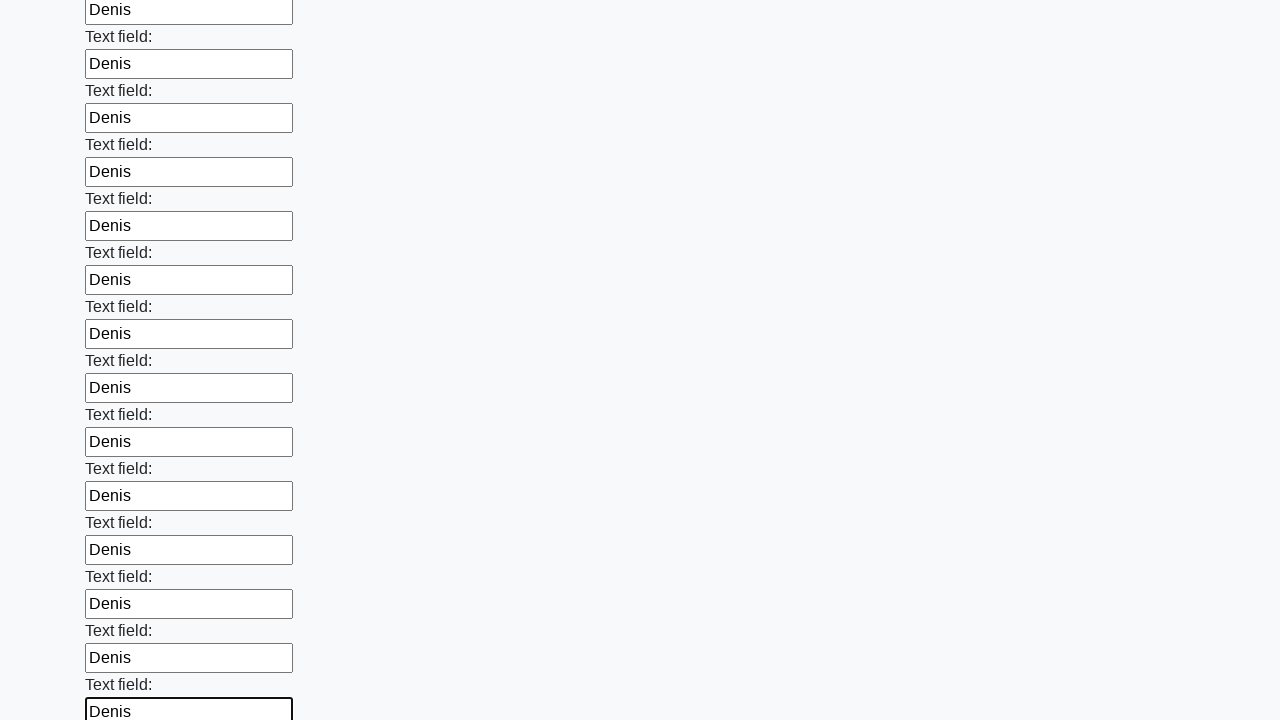

Filled an input field with 'Denis' on input >> nth=67
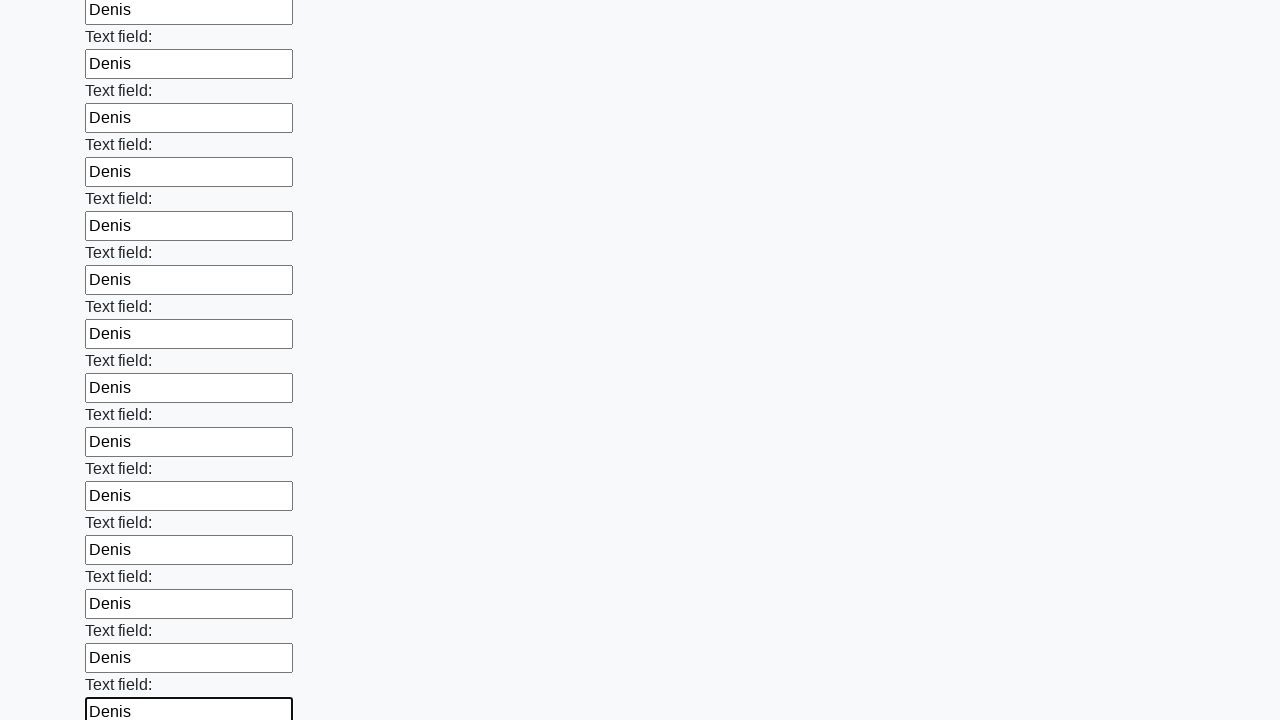

Filled an input field with 'Denis' on input >> nth=68
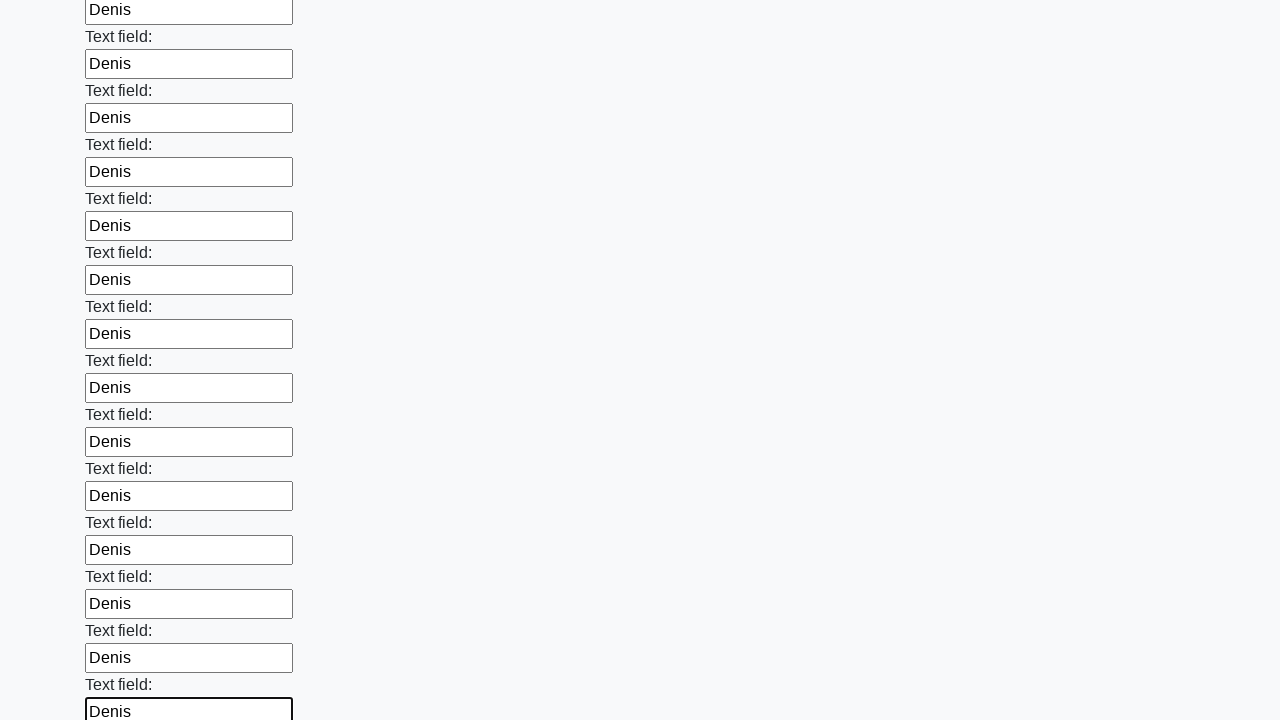

Filled an input field with 'Denis' on input >> nth=69
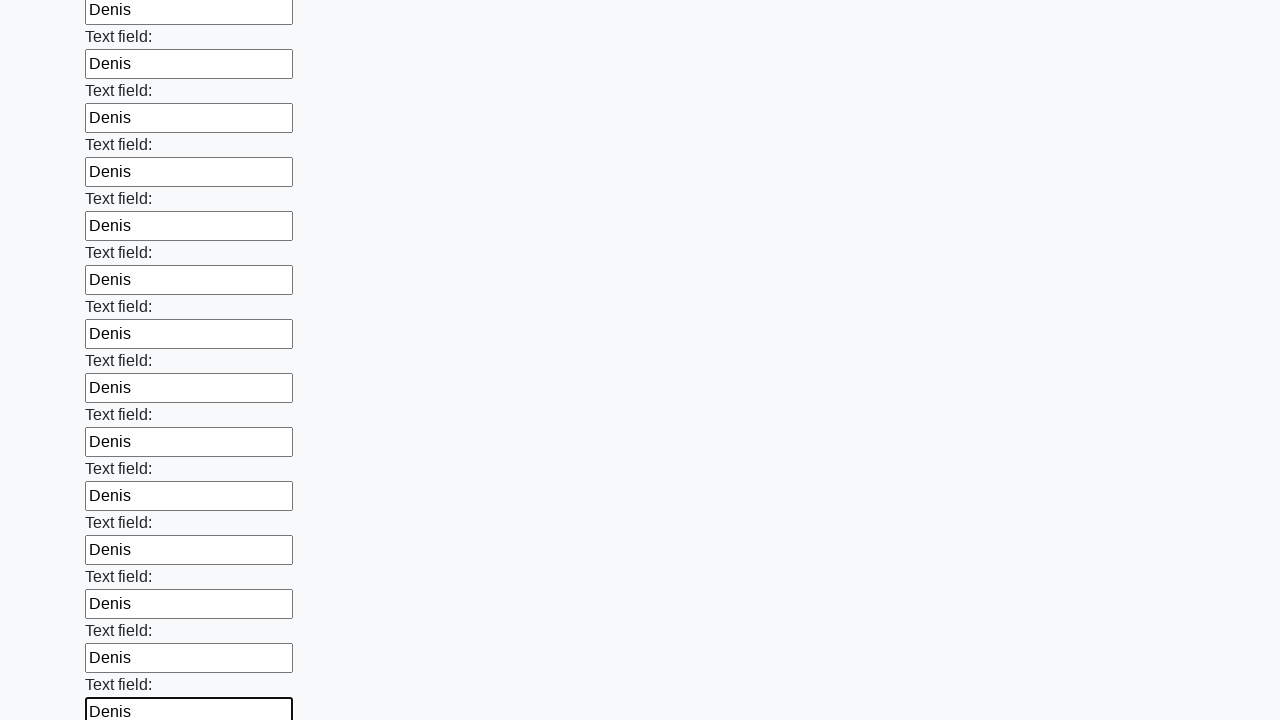

Filled an input field with 'Denis' on input >> nth=70
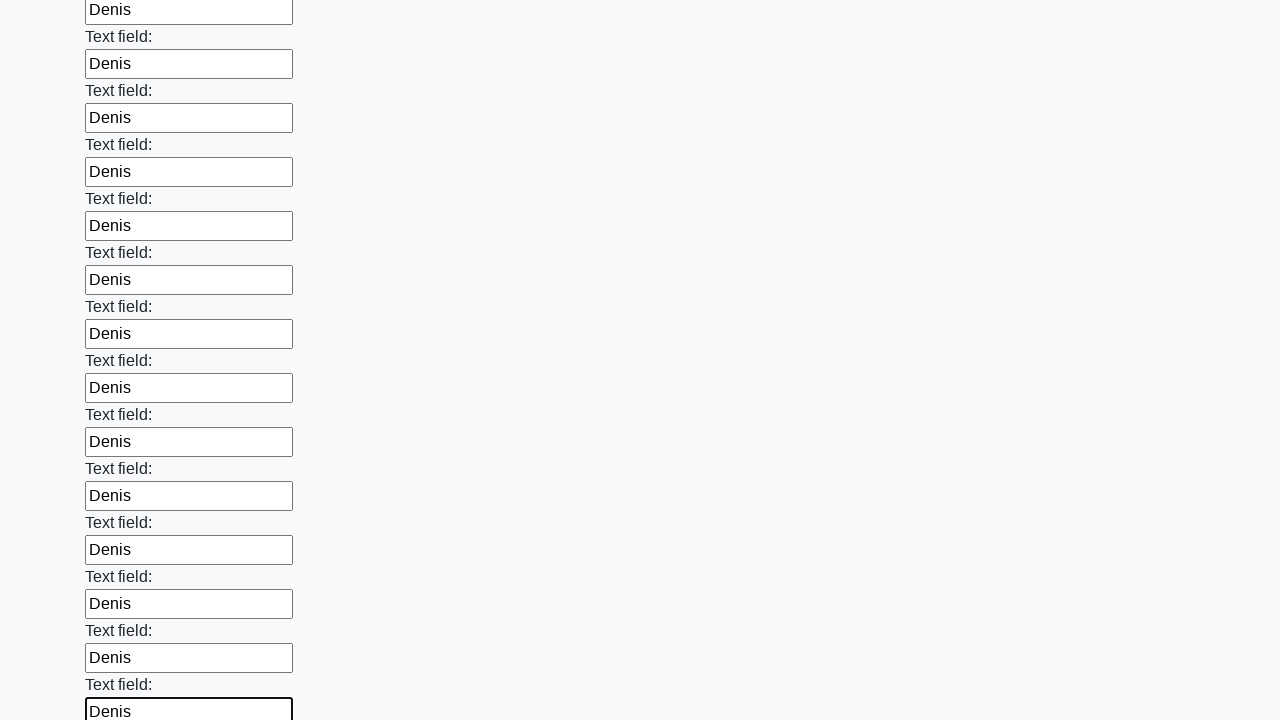

Filled an input field with 'Denis' on input >> nth=71
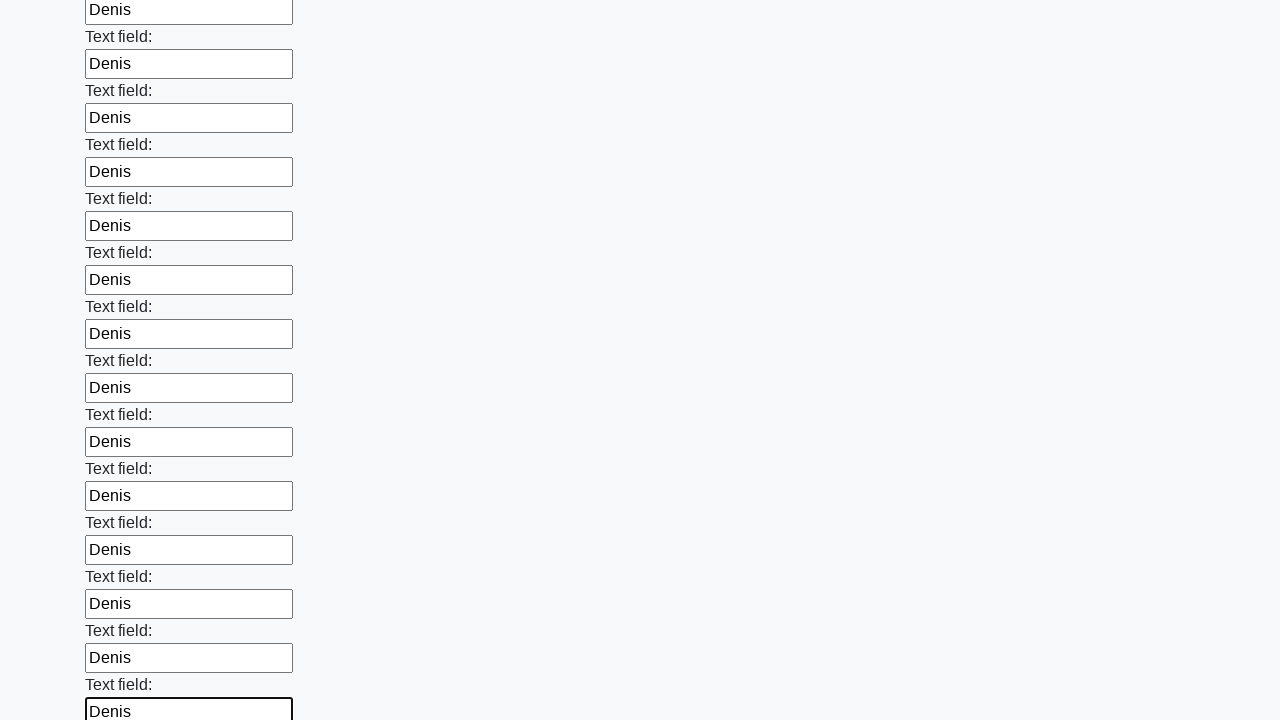

Filled an input field with 'Denis' on input >> nth=72
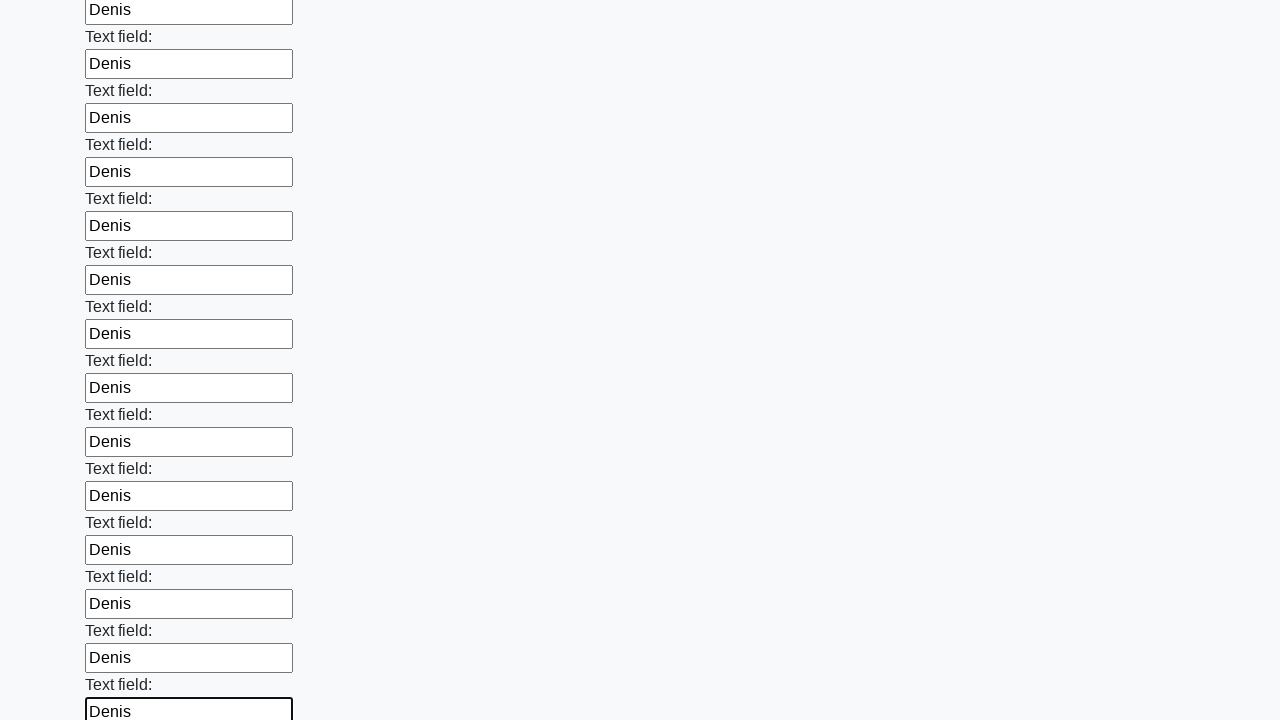

Filled an input field with 'Denis' on input >> nth=73
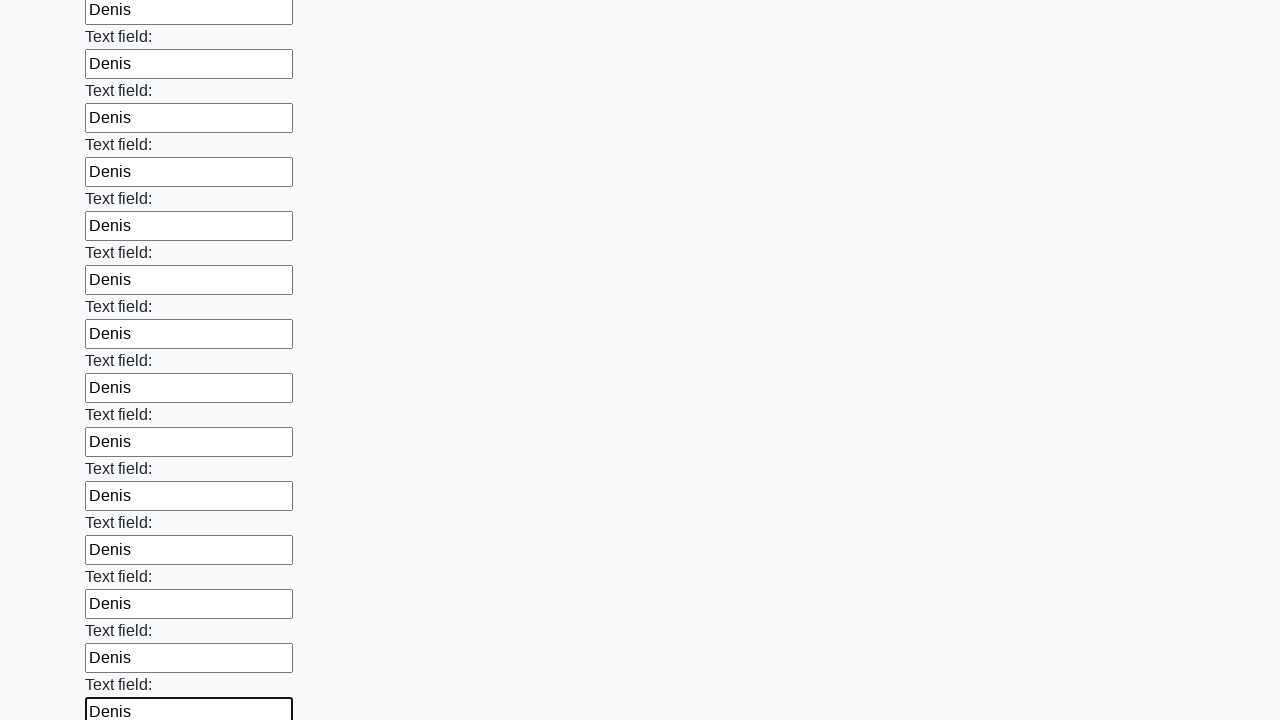

Filled an input field with 'Denis' on input >> nth=74
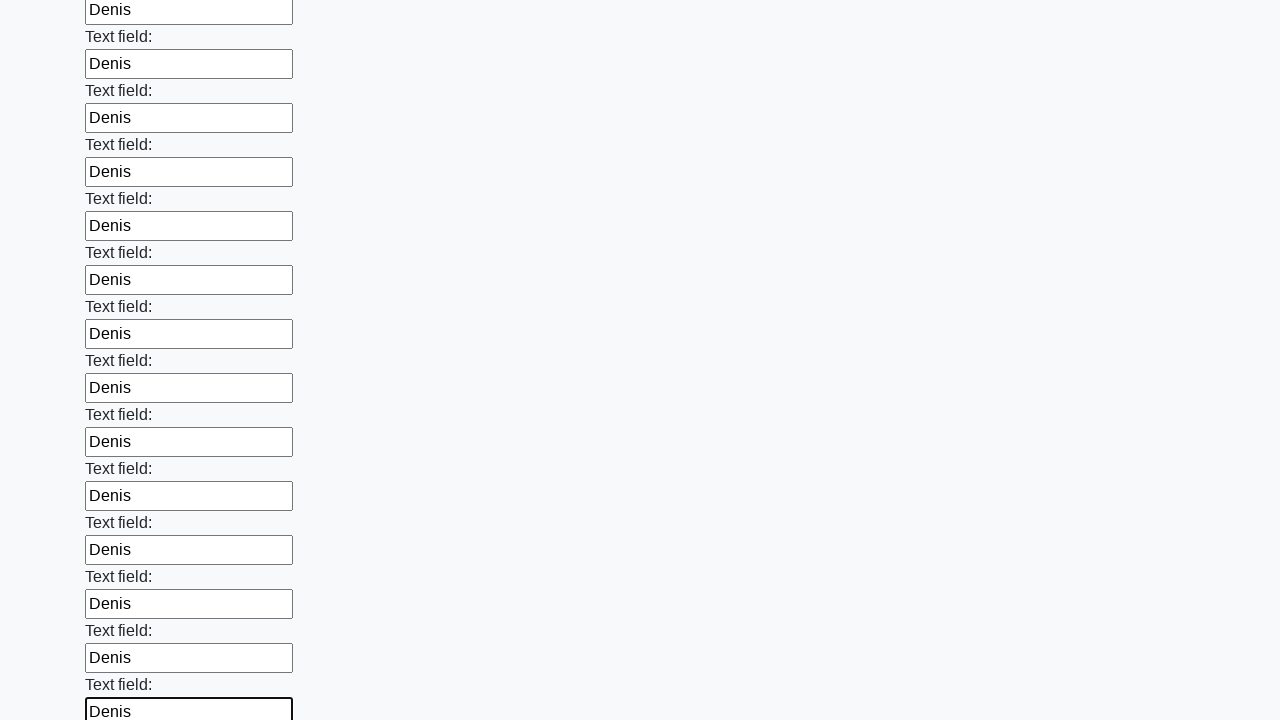

Filled an input field with 'Denis' on input >> nth=75
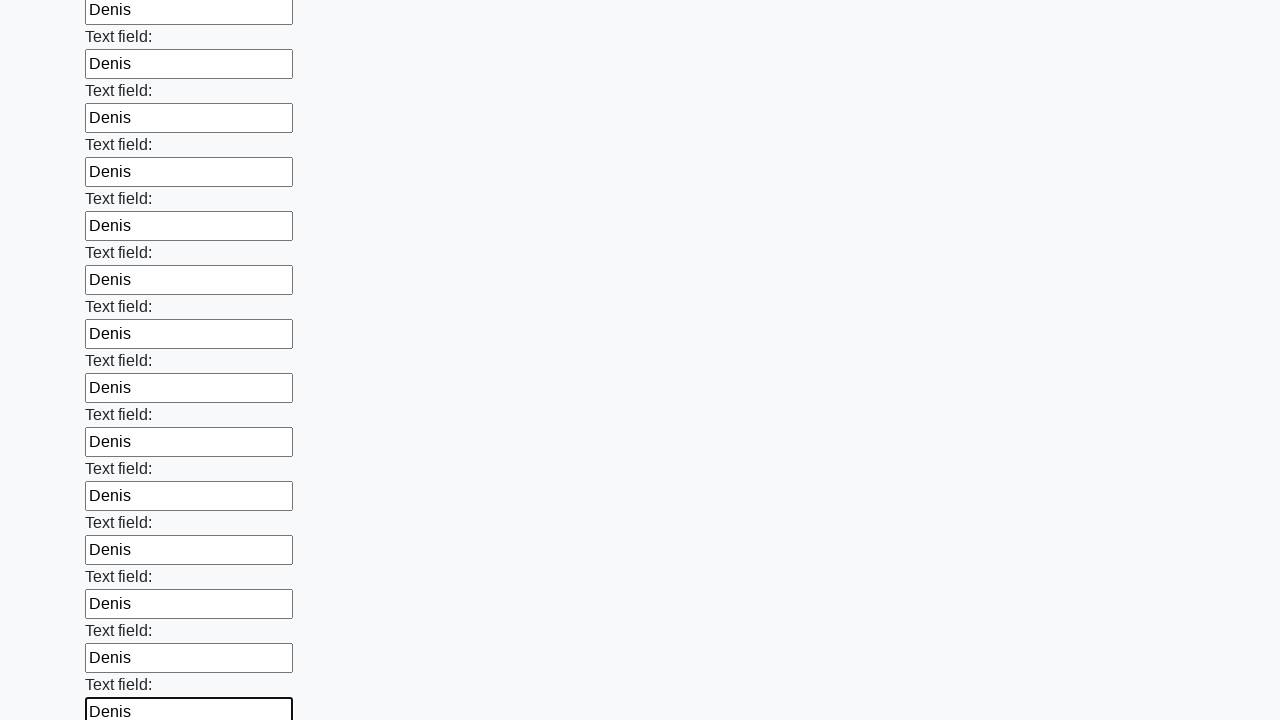

Filled an input field with 'Denis' on input >> nth=76
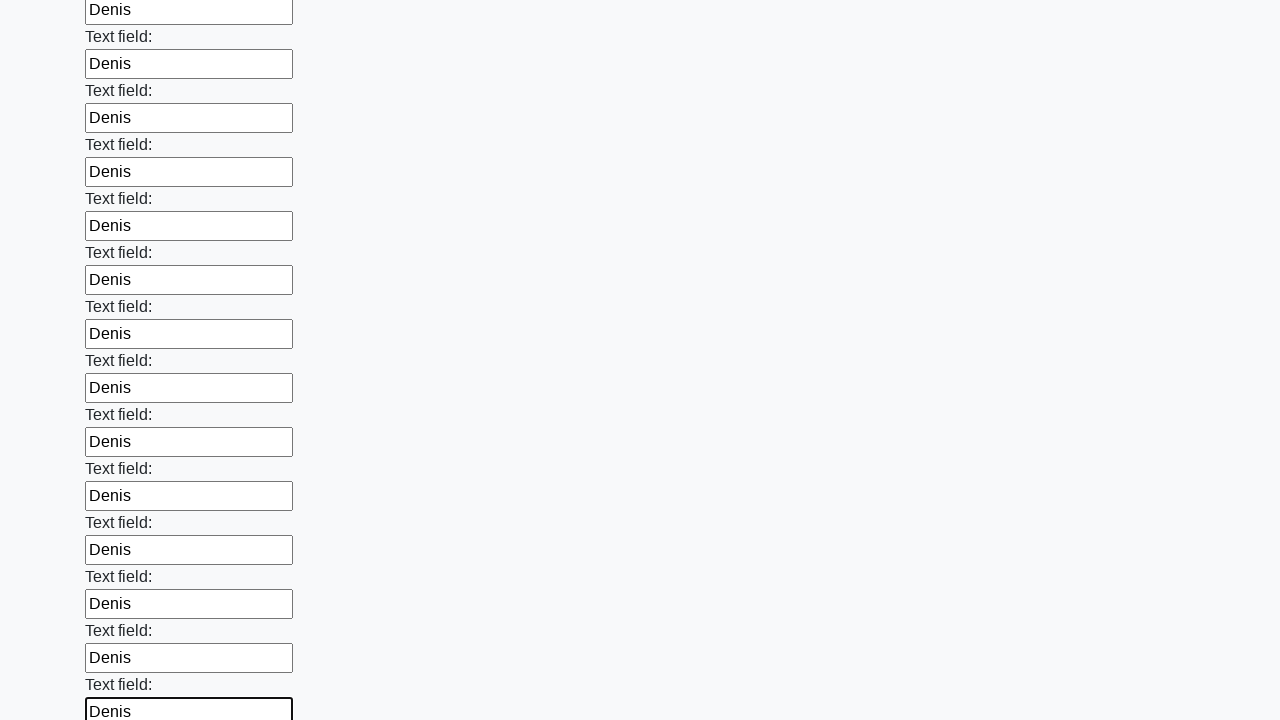

Filled an input field with 'Denis' on input >> nth=77
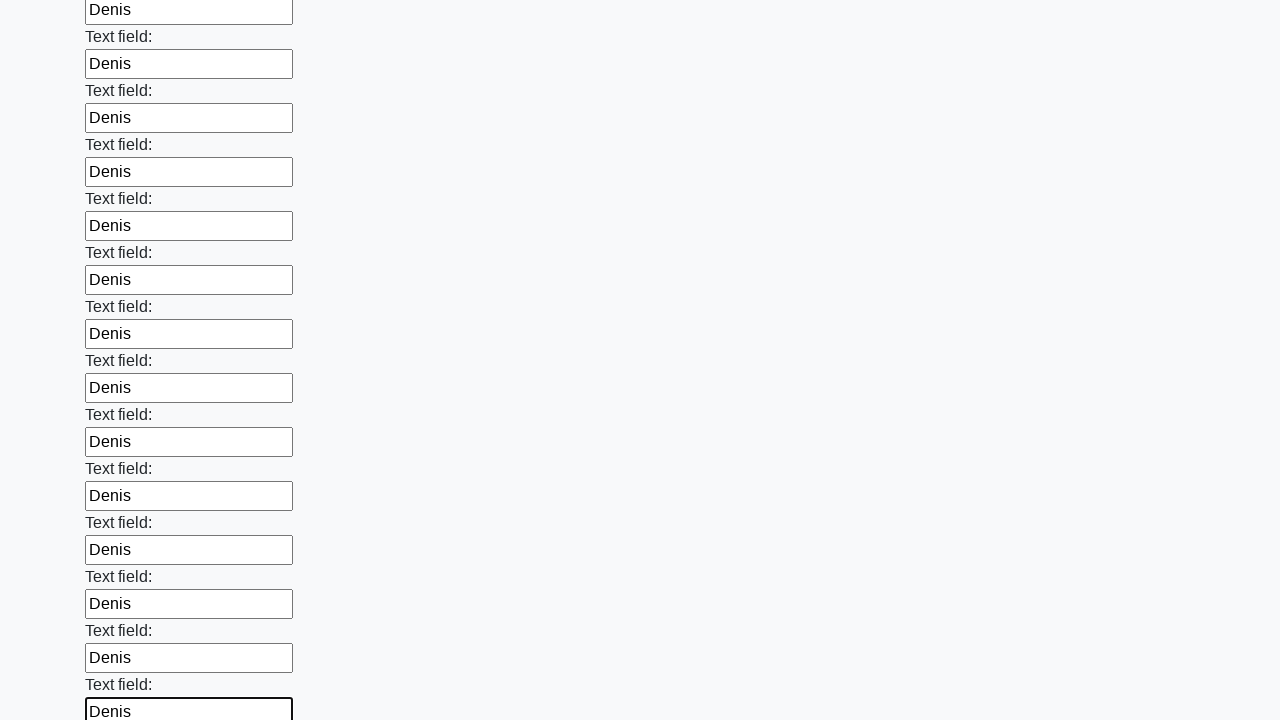

Filled an input field with 'Denis' on input >> nth=78
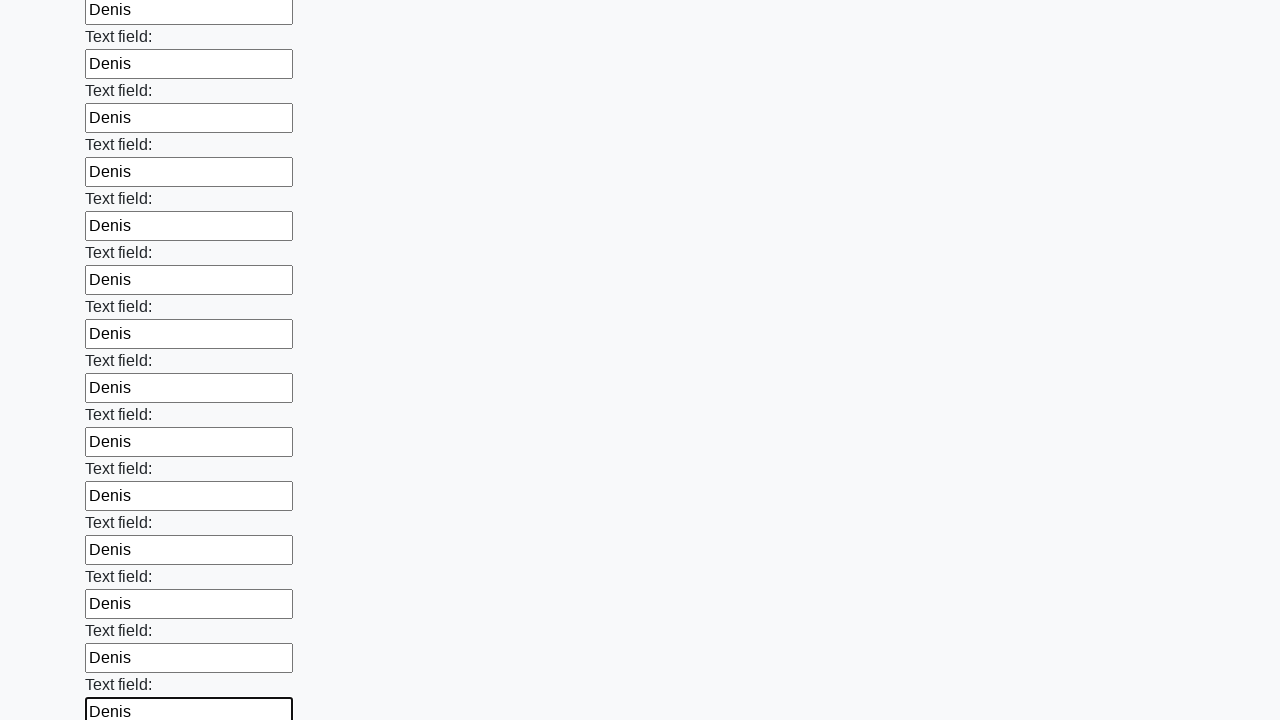

Filled an input field with 'Denis' on input >> nth=79
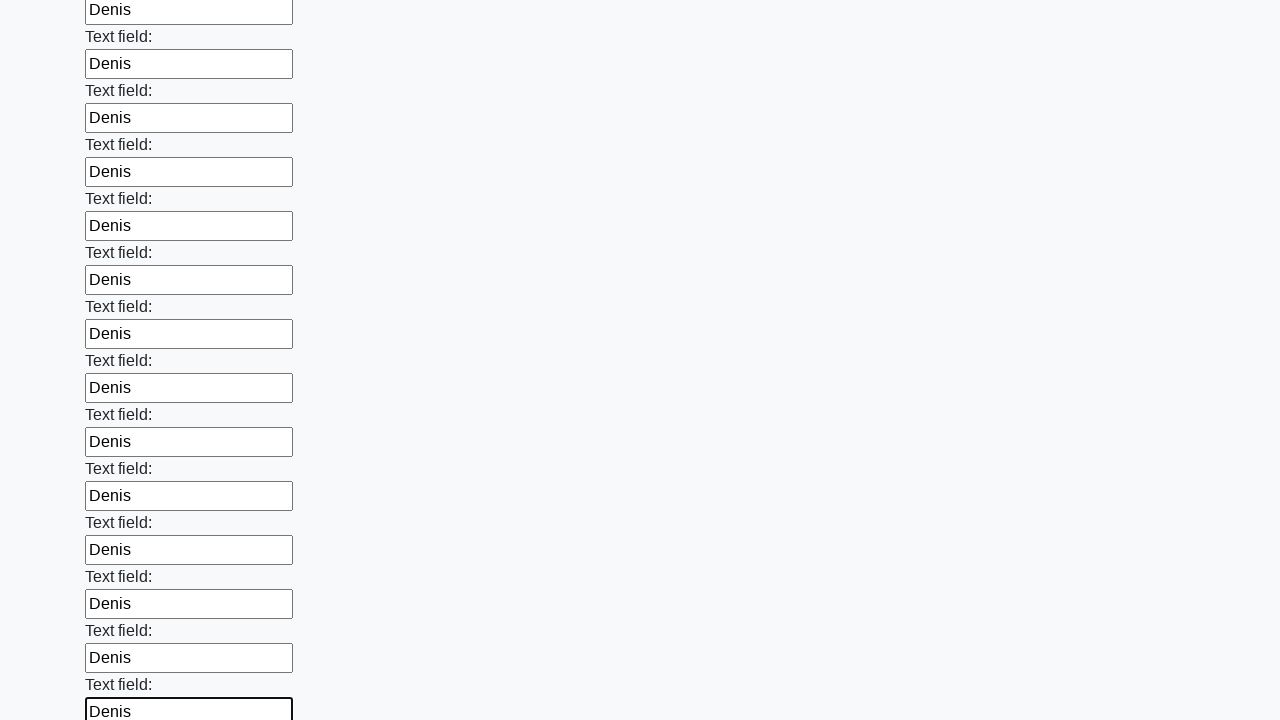

Filled an input field with 'Denis' on input >> nth=80
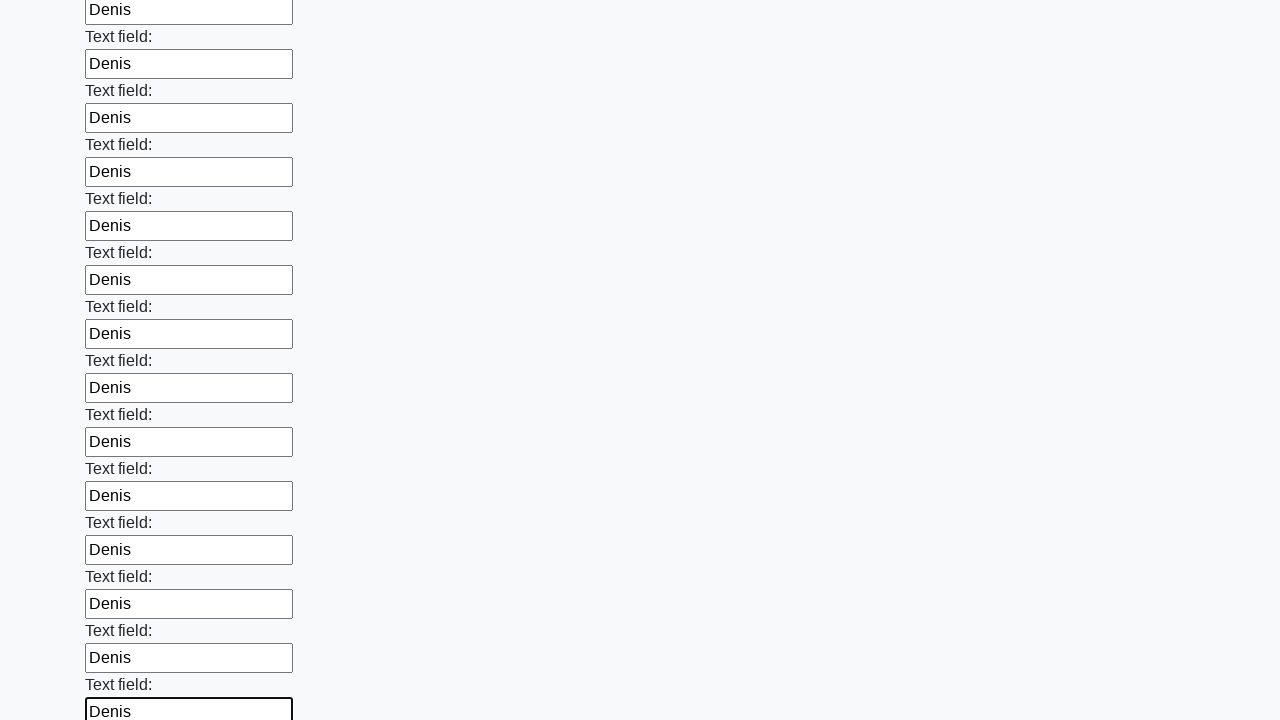

Filled an input field with 'Denis' on input >> nth=81
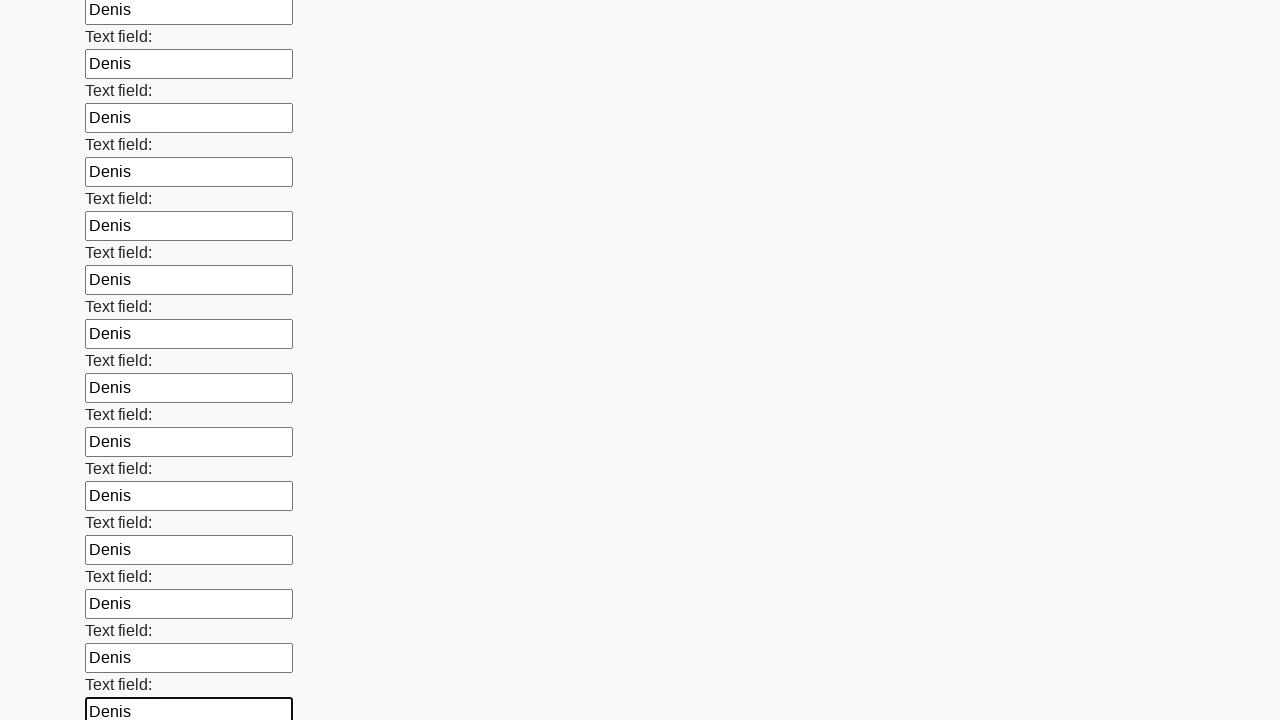

Filled an input field with 'Denis' on input >> nth=82
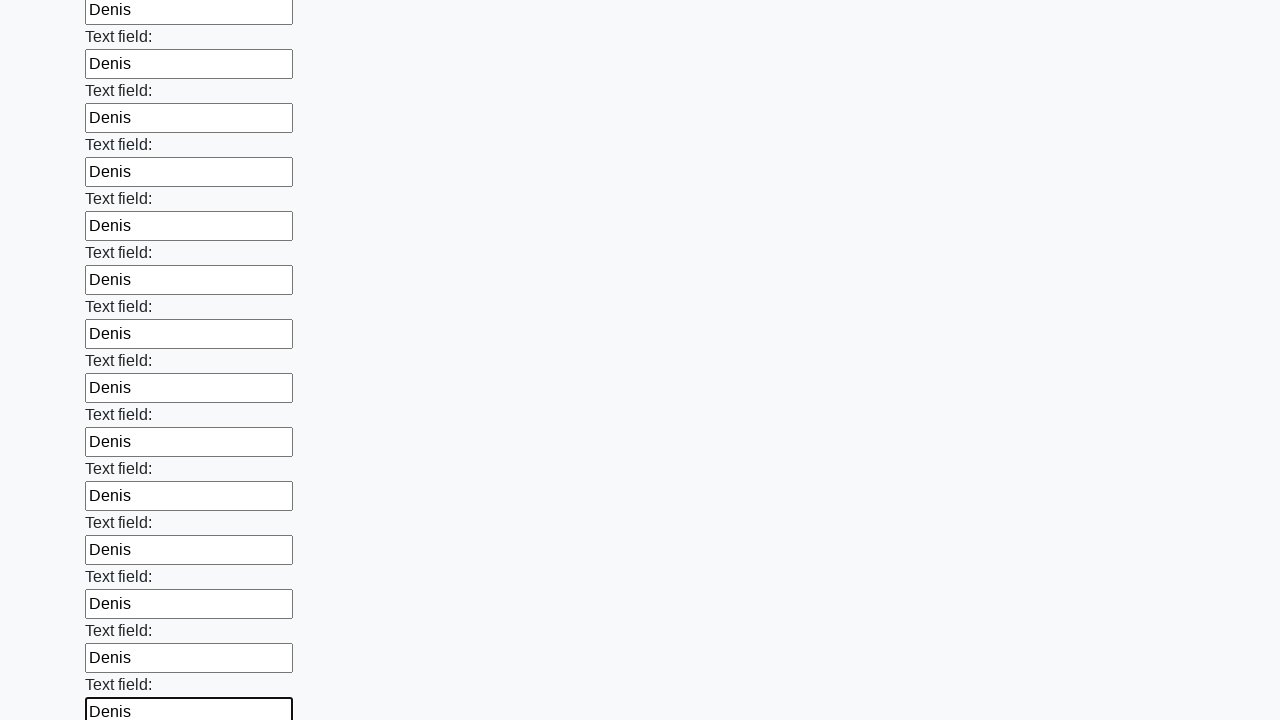

Filled an input field with 'Denis' on input >> nth=83
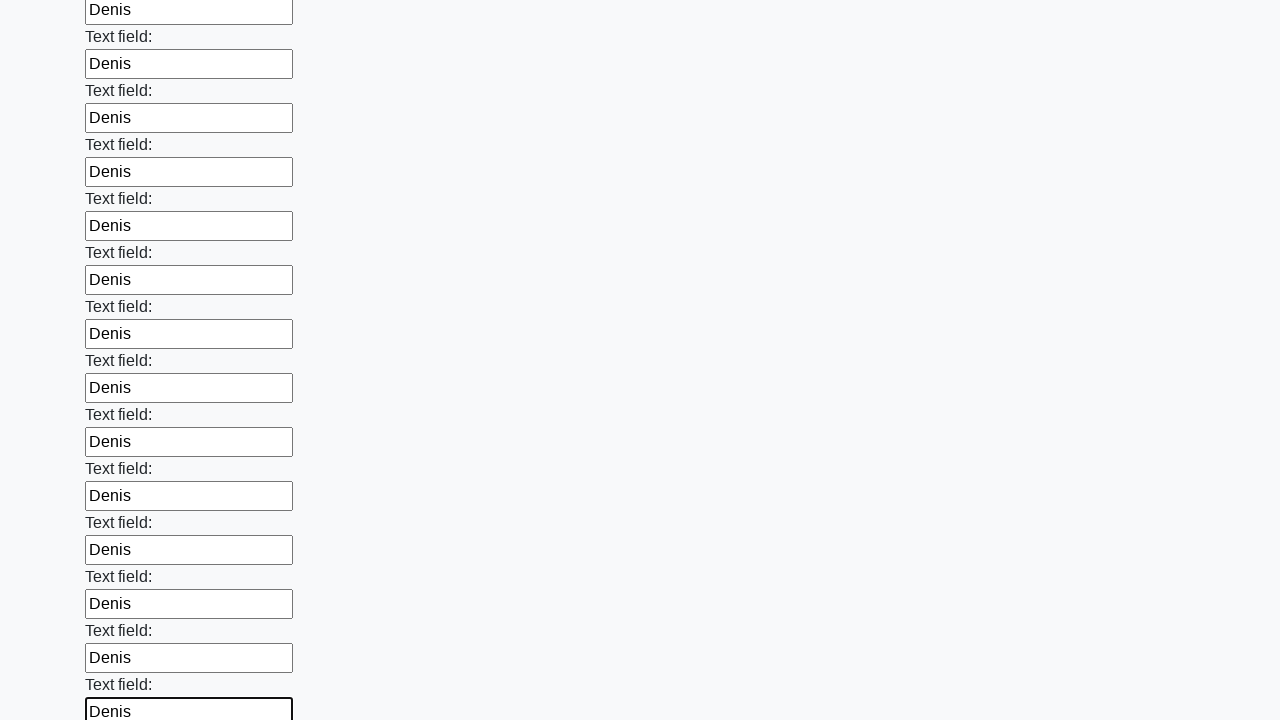

Filled an input field with 'Denis' on input >> nth=84
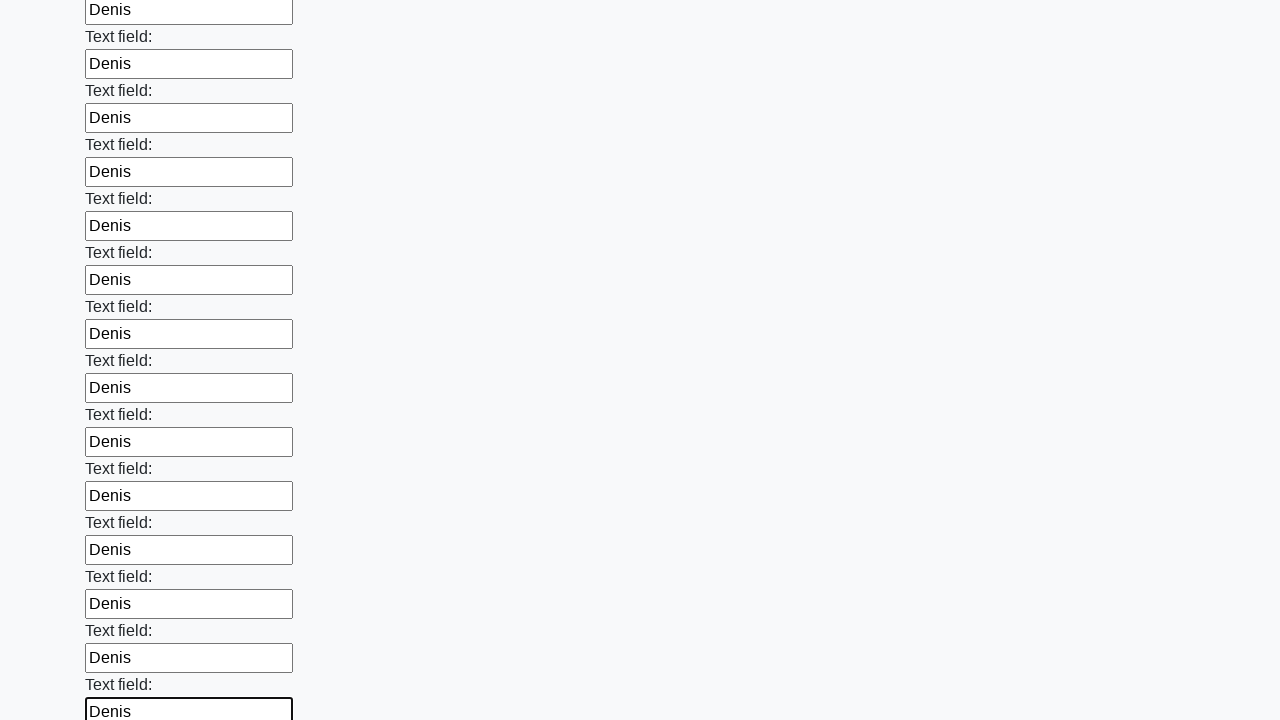

Filled an input field with 'Denis' on input >> nth=85
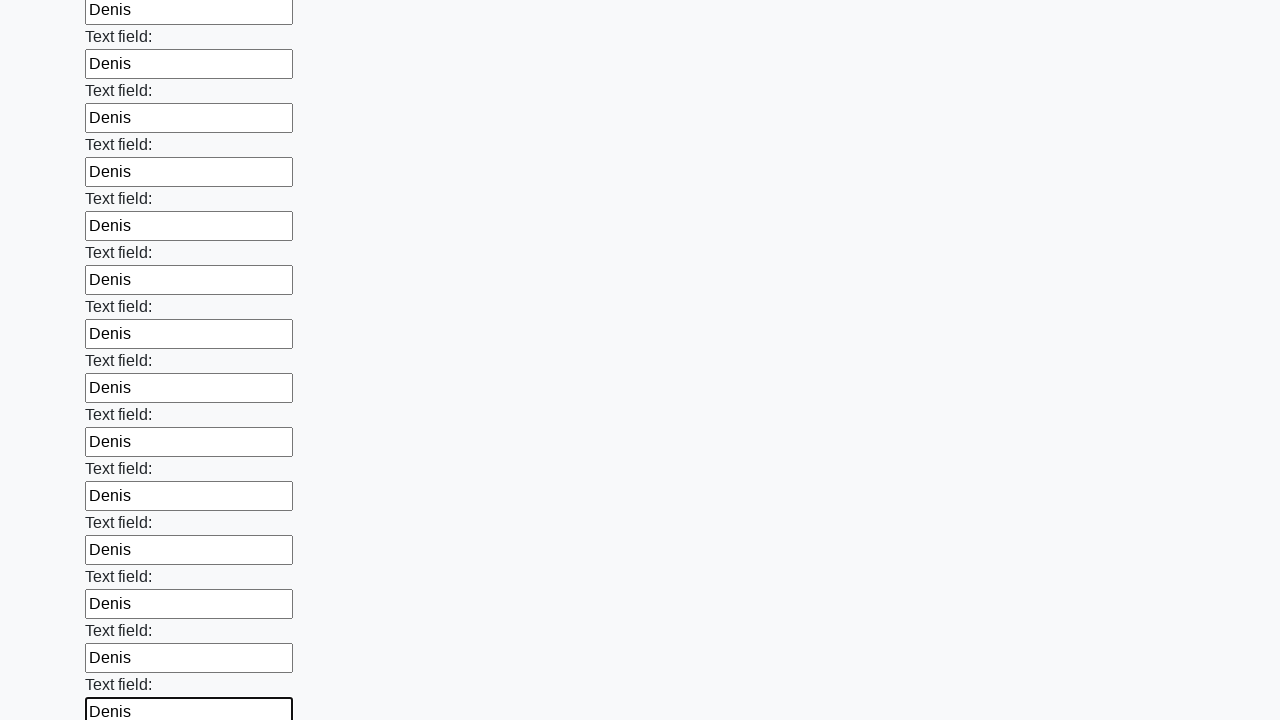

Filled an input field with 'Denis' on input >> nth=86
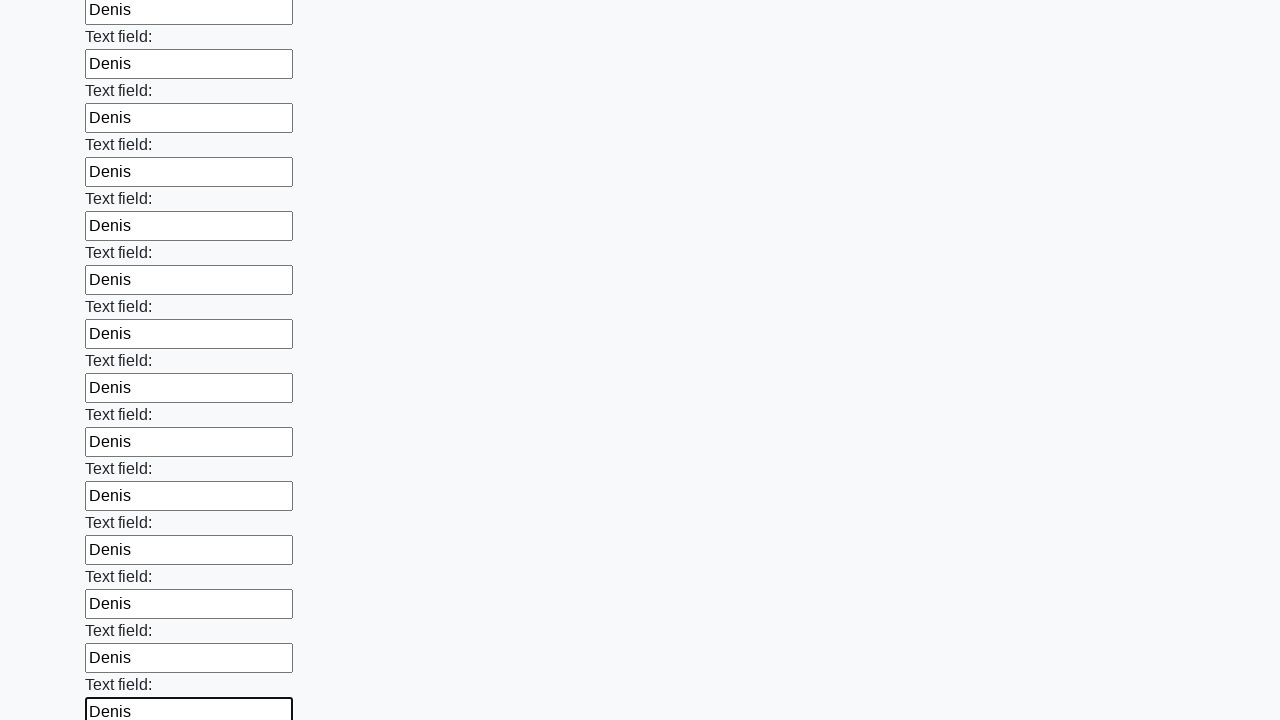

Filled an input field with 'Denis' on input >> nth=87
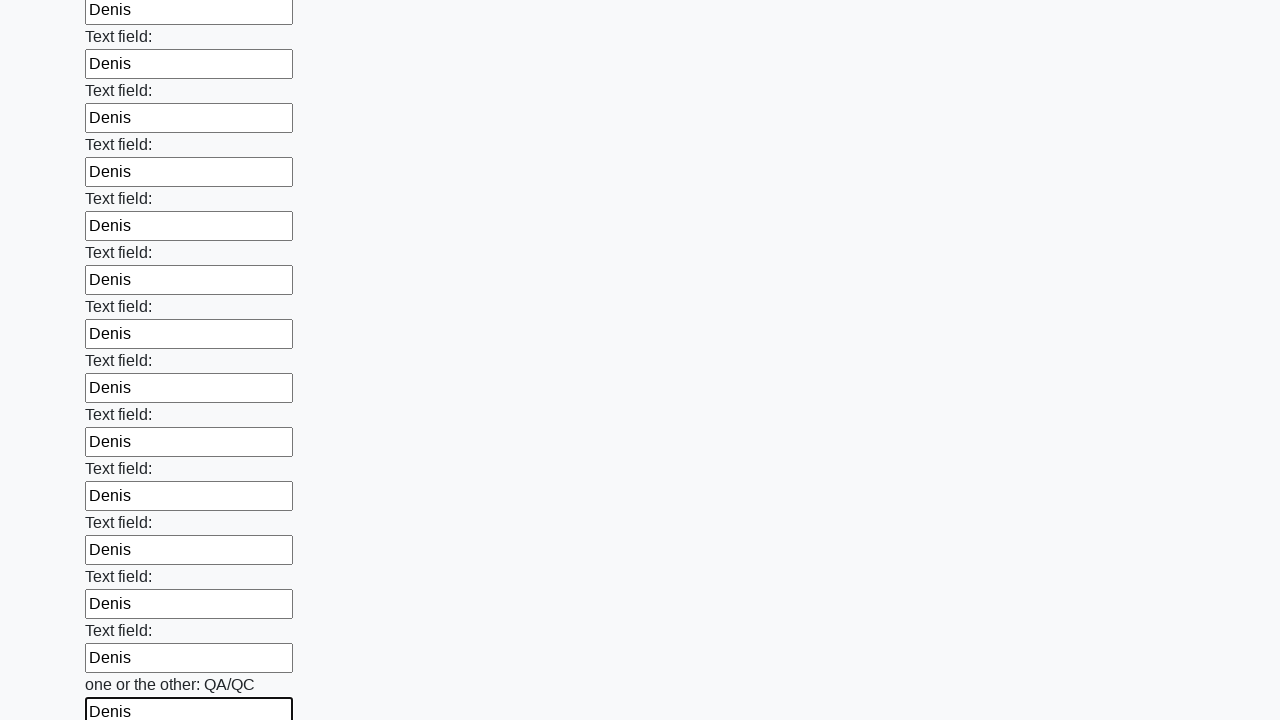

Filled an input field with 'Denis' on input >> nth=88
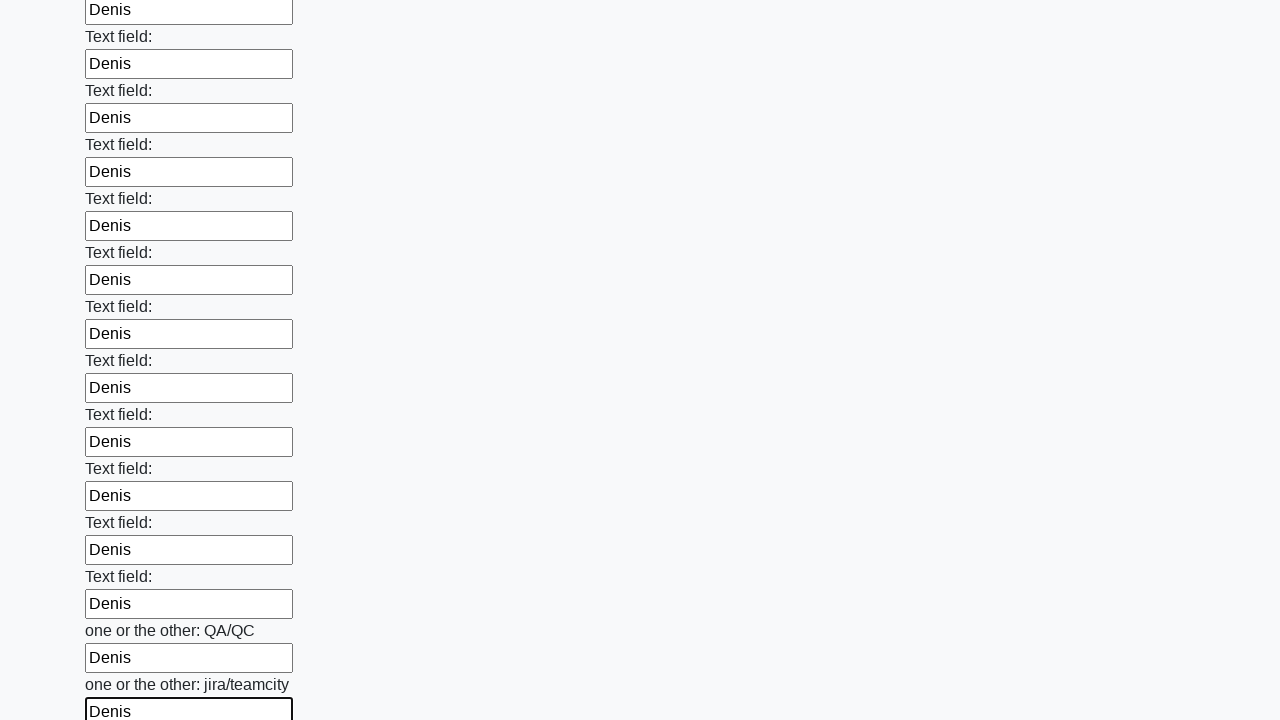

Filled an input field with 'Denis' on input >> nth=89
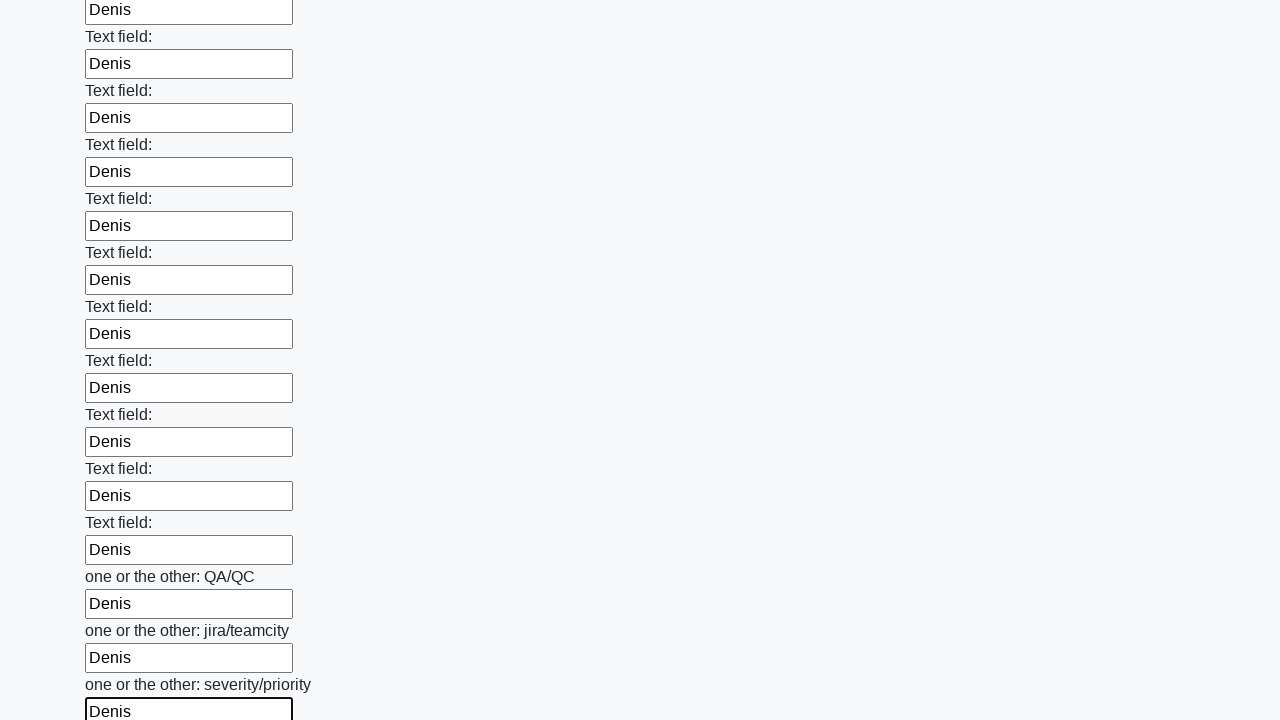

Filled an input field with 'Denis' on input >> nth=90
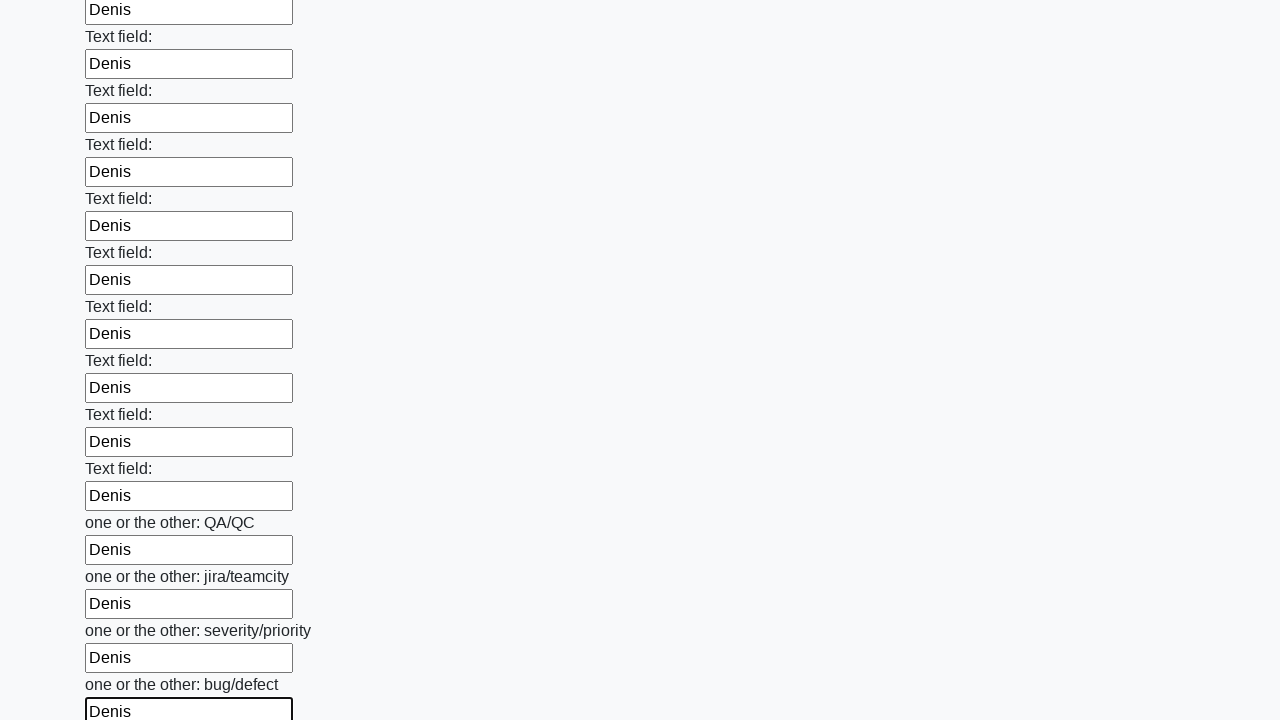

Filled an input field with 'Denis' on input >> nth=91
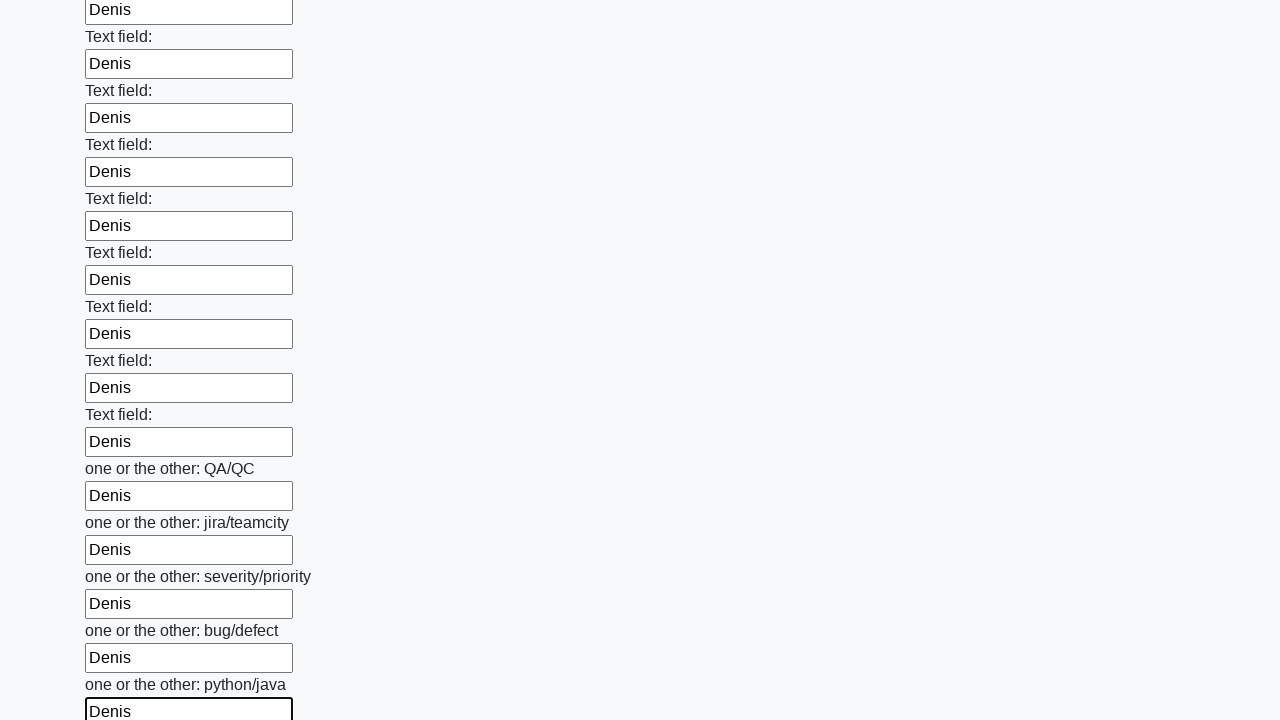

Filled an input field with 'Denis' on input >> nth=92
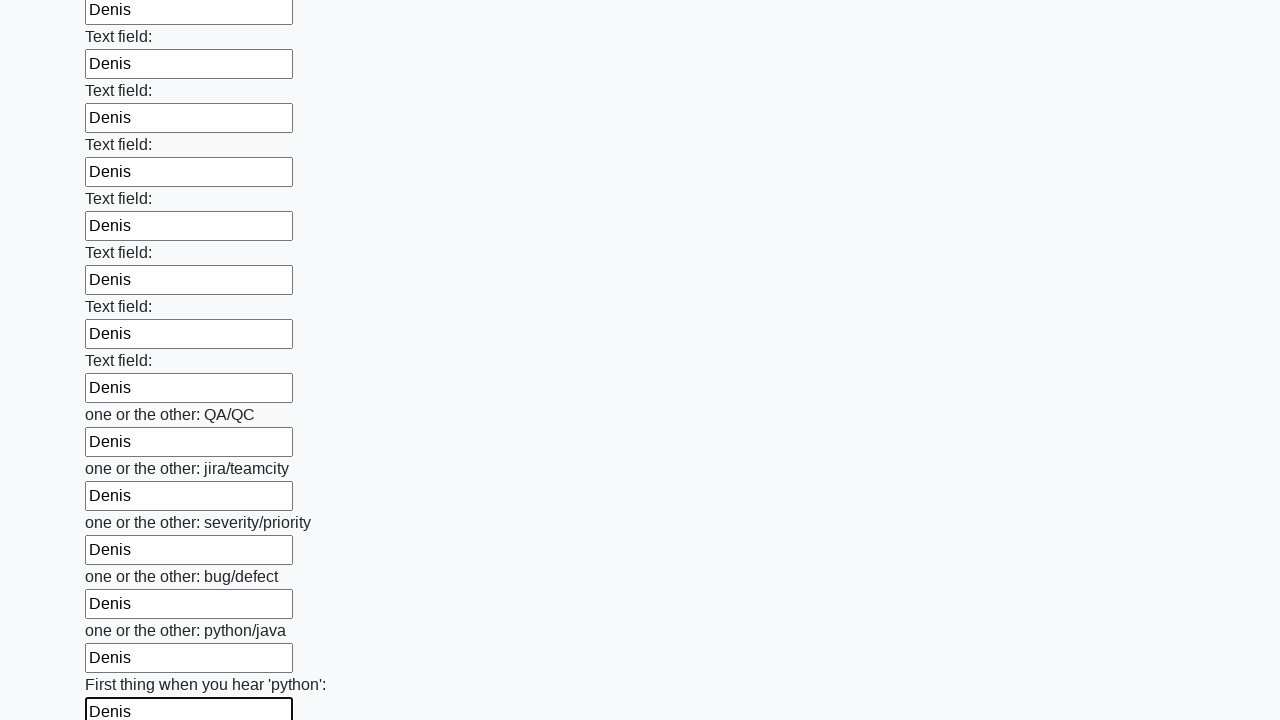

Filled an input field with 'Denis' on input >> nth=93
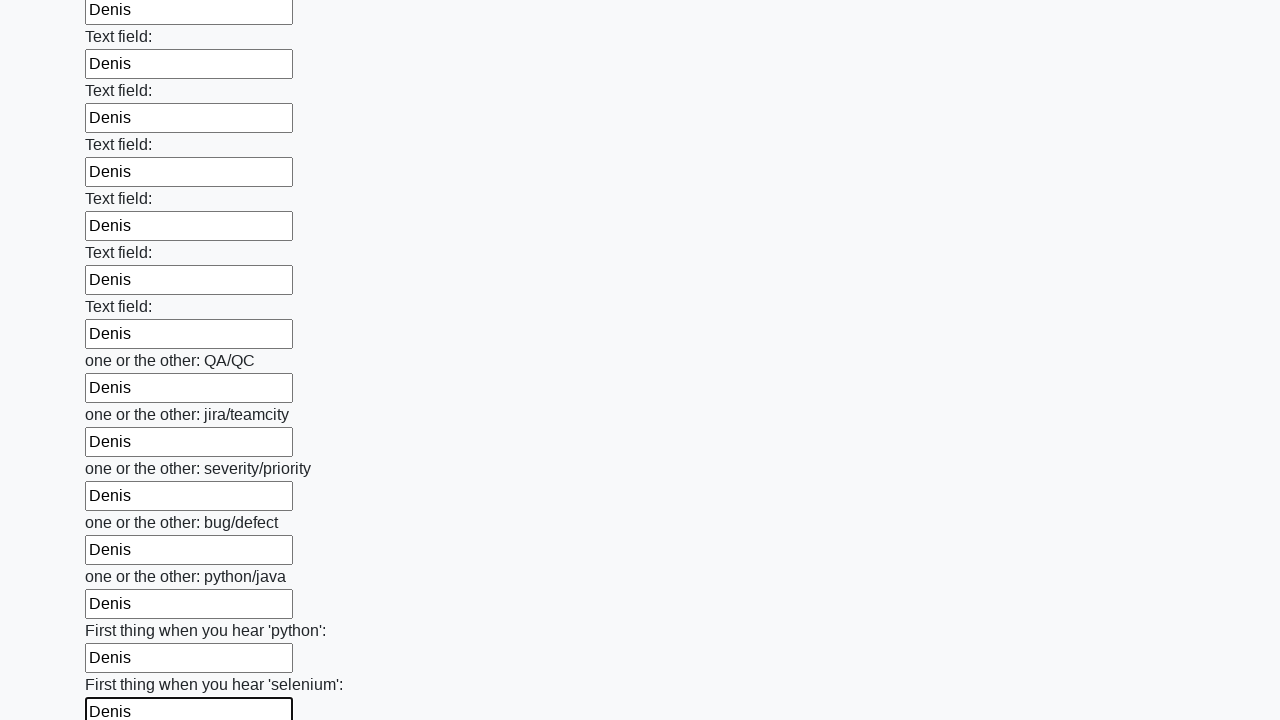

Filled an input field with 'Denis' on input >> nth=94
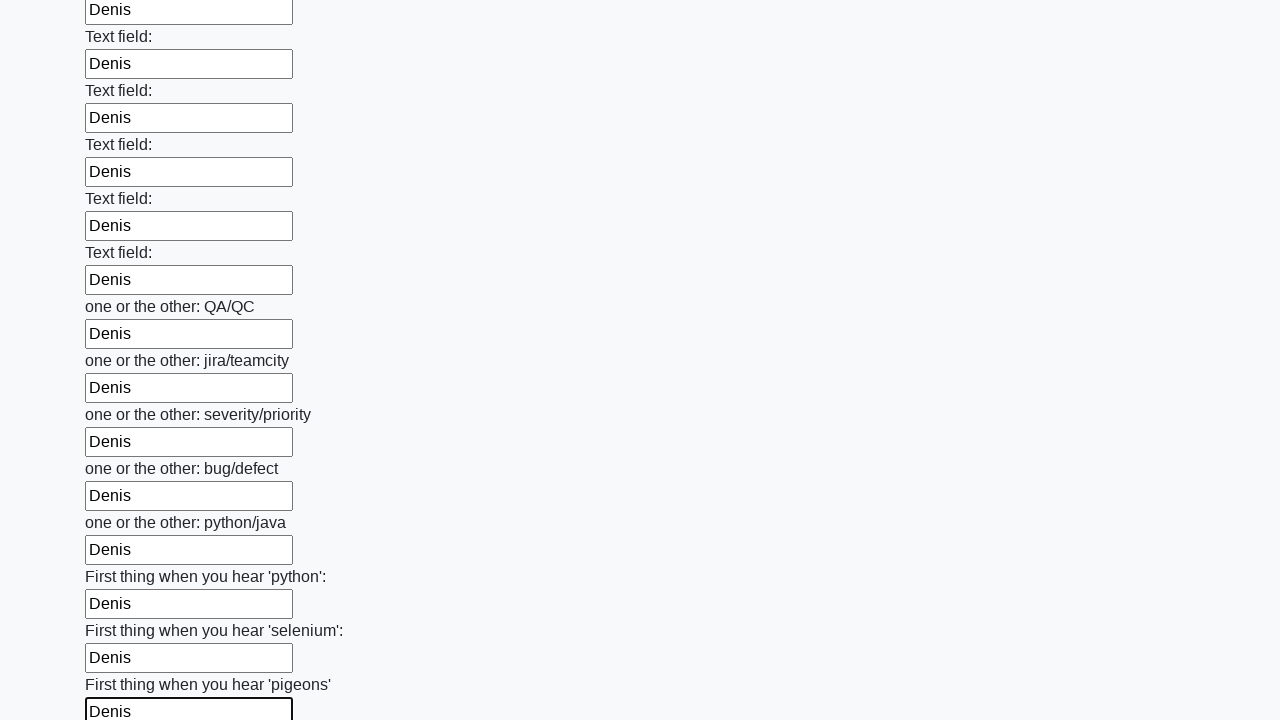

Filled an input field with 'Denis' on input >> nth=95
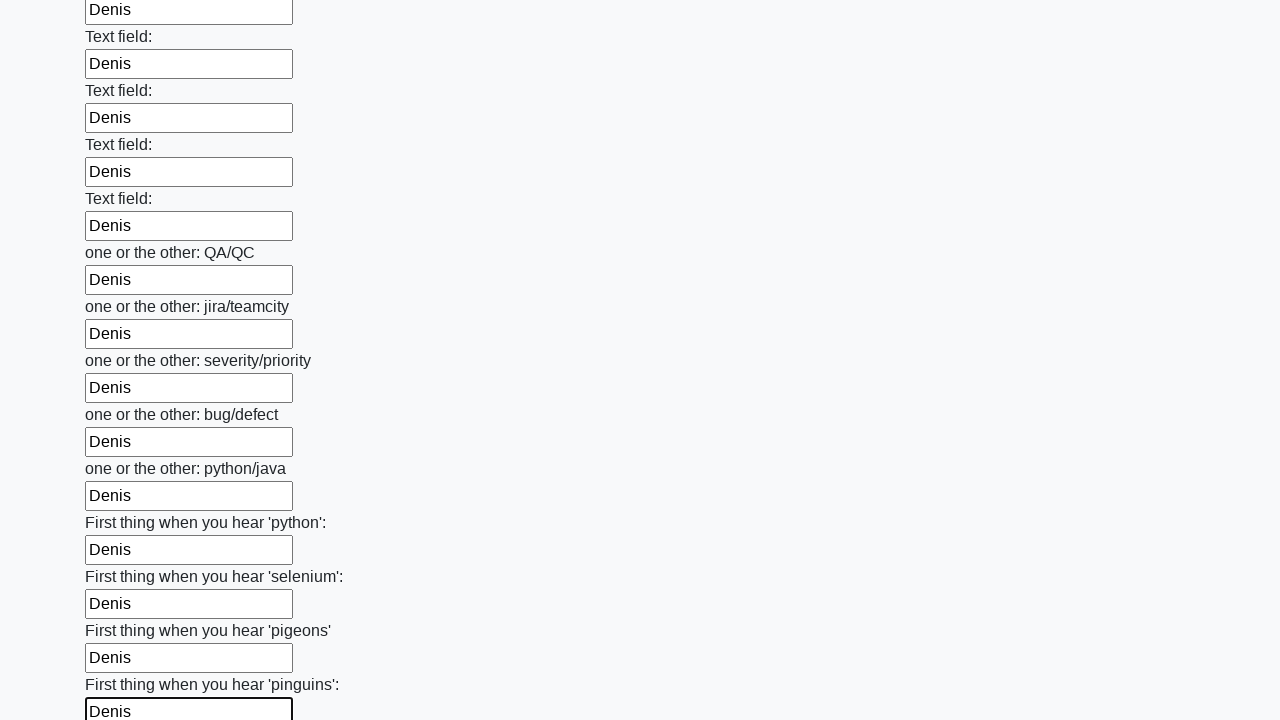

Filled an input field with 'Denis' on input >> nth=96
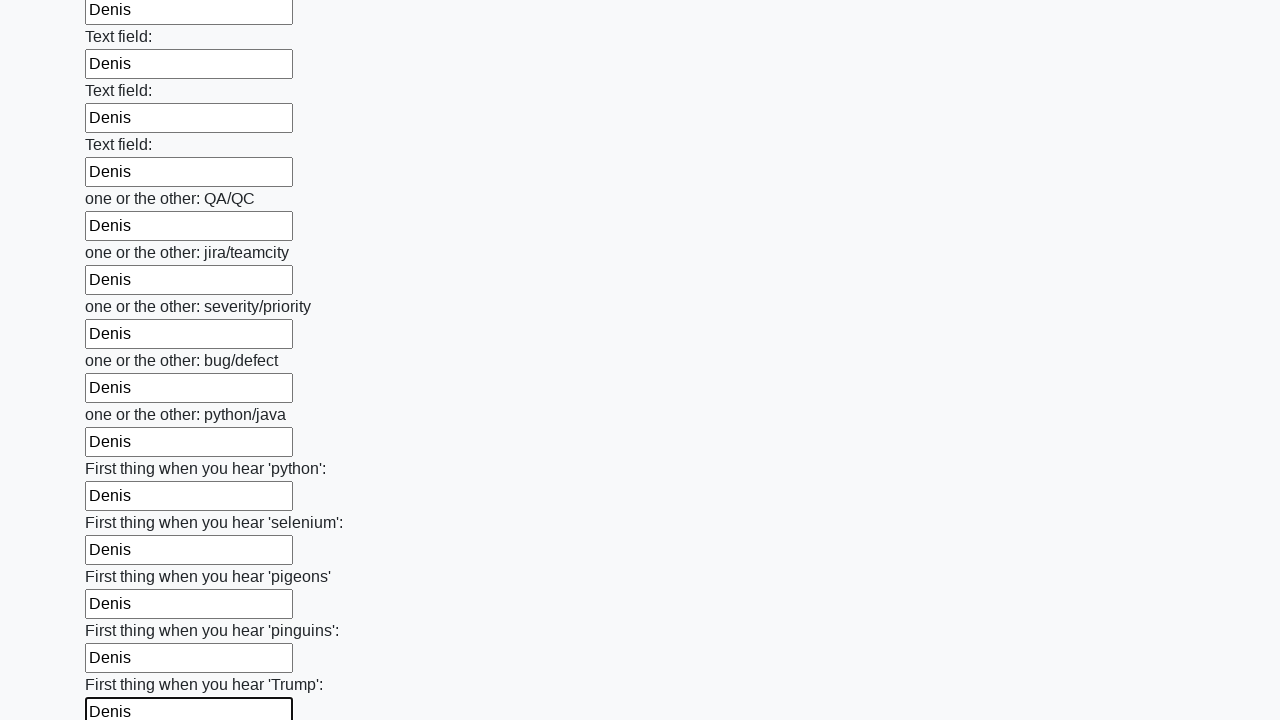

Filled an input field with 'Denis' on input >> nth=97
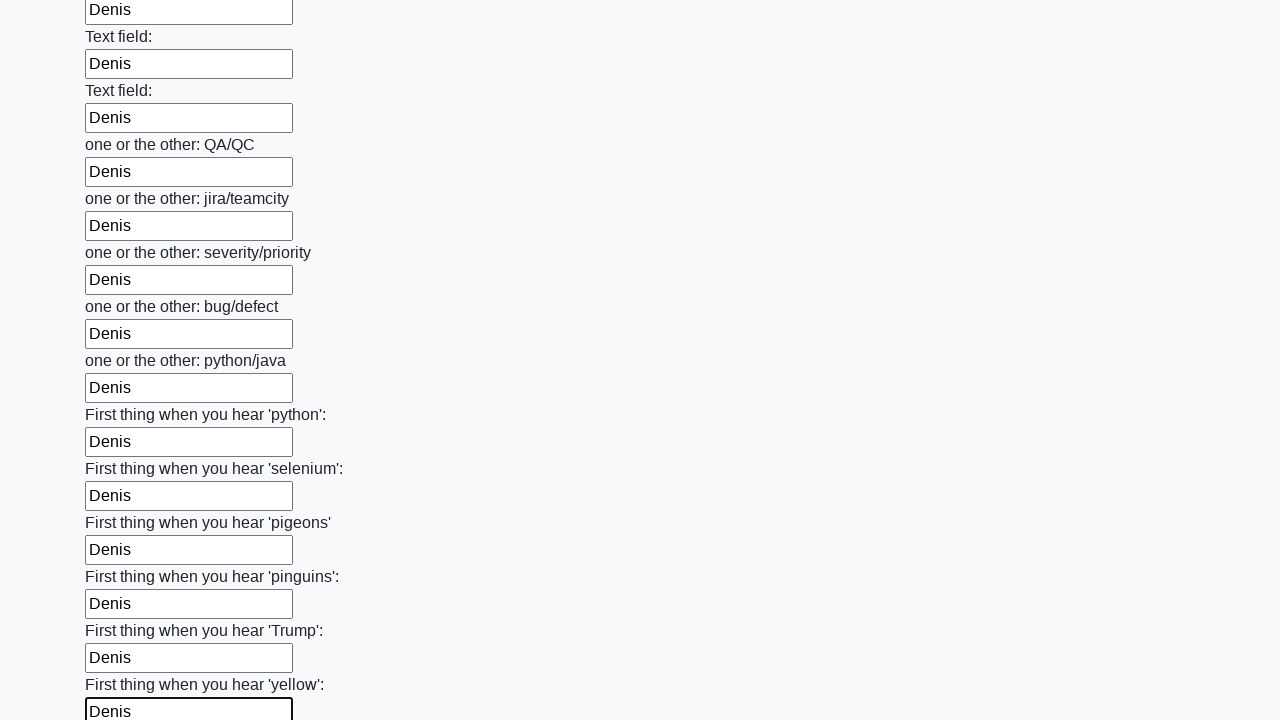

Filled an input field with 'Denis' on input >> nth=98
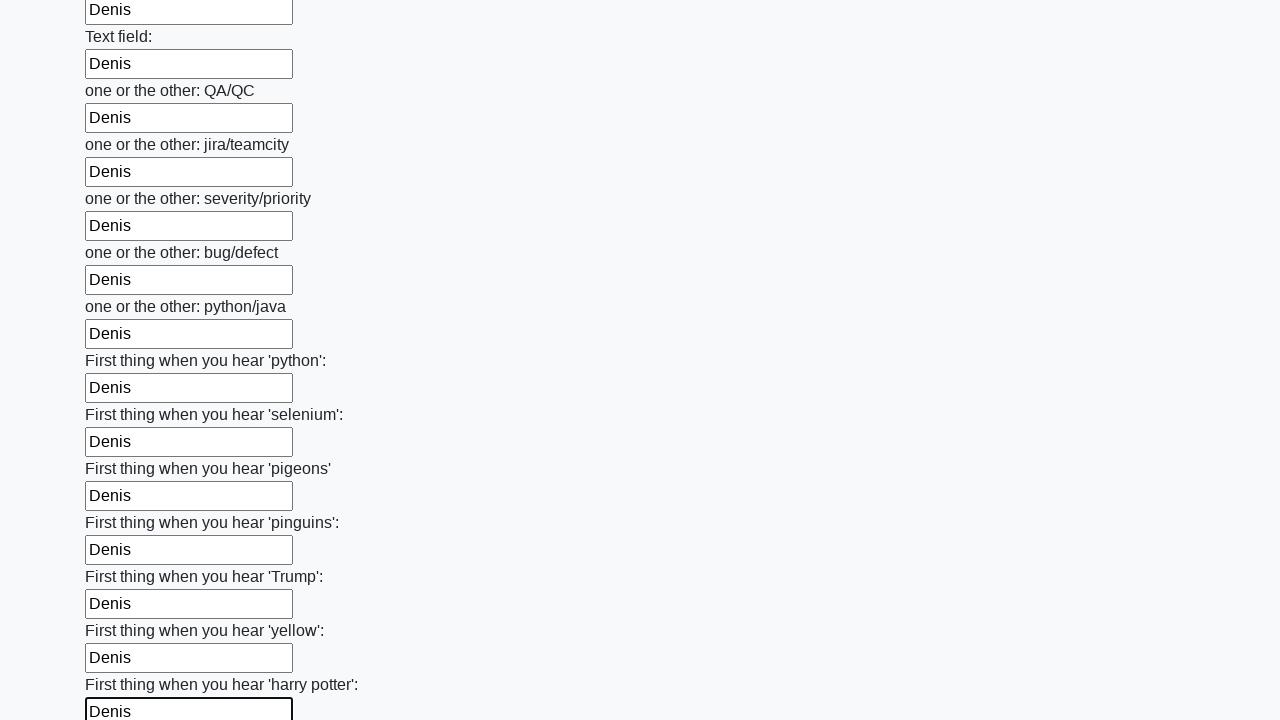

Filled an input field with 'Denis' on input >> nth=99
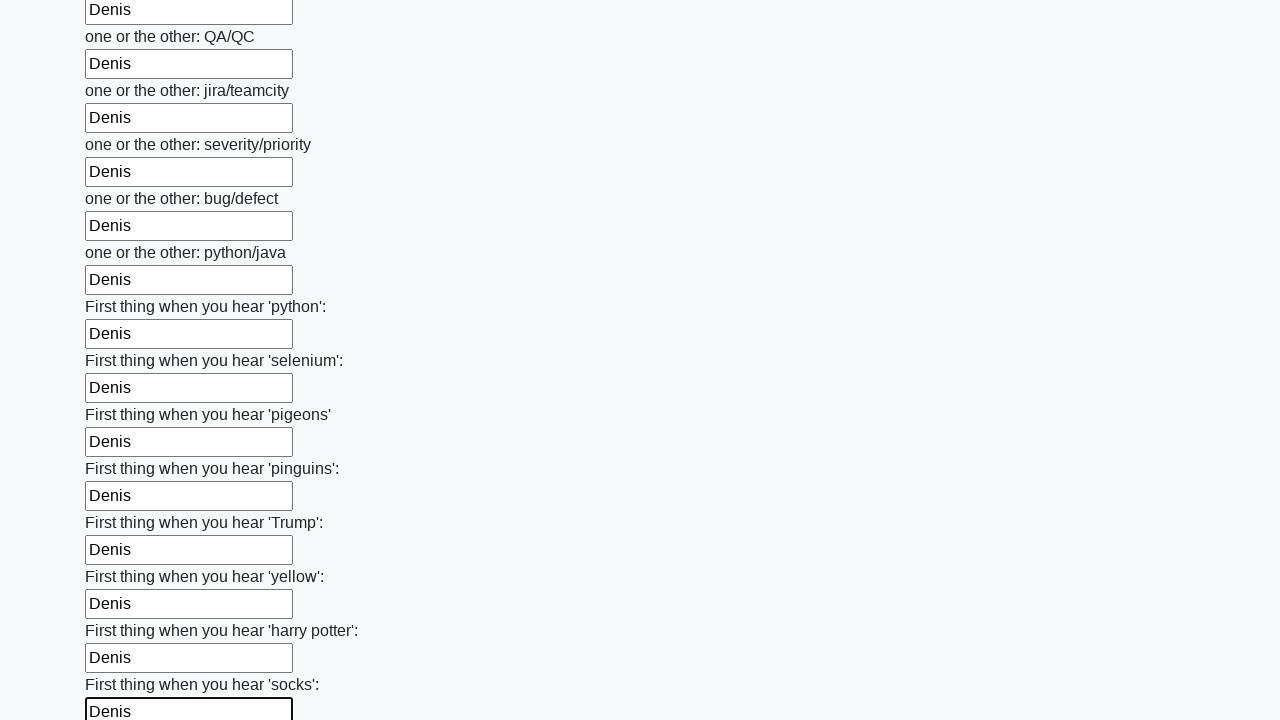

Clicked the submit button to submit the huge form at (123, 611) on button.btn
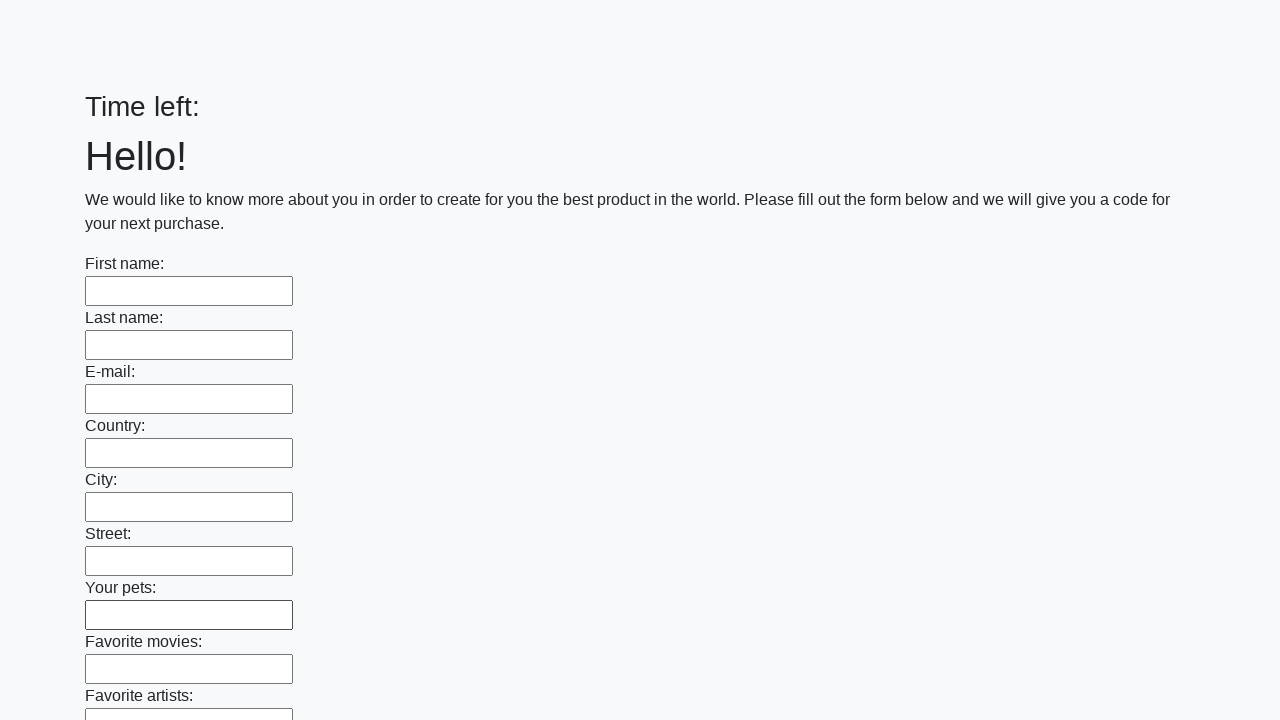

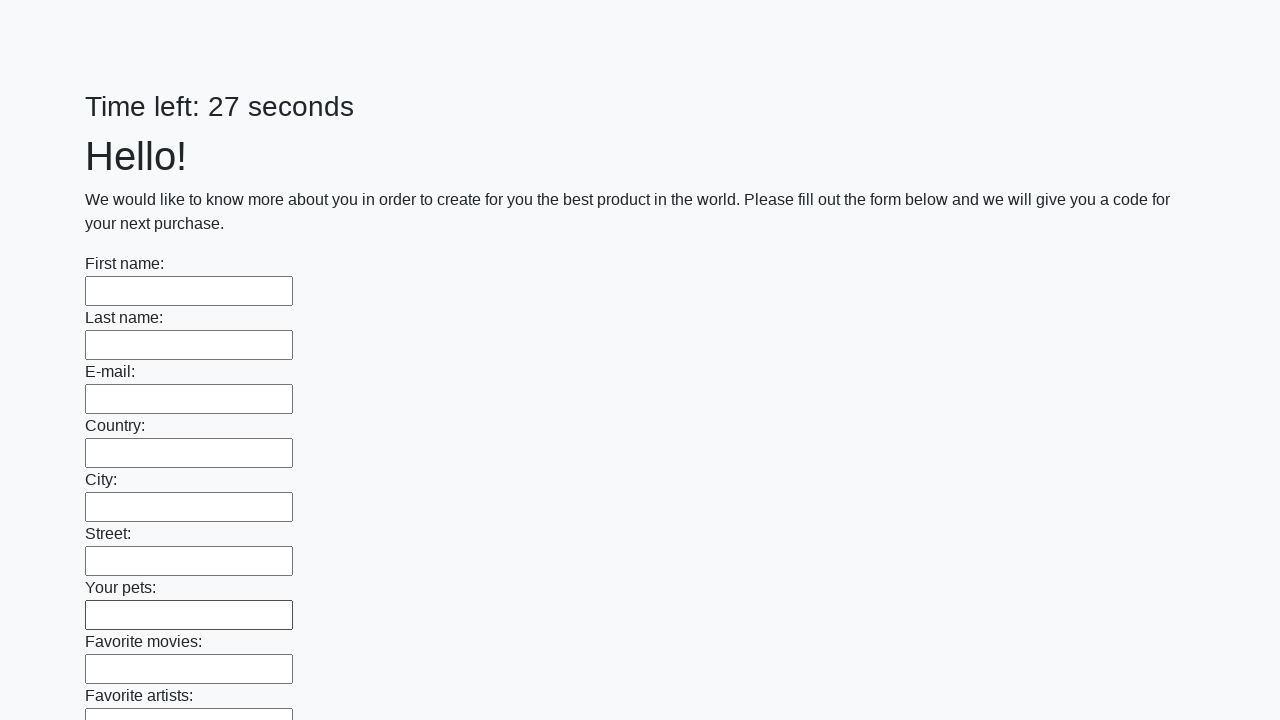